Tests jQuery UI datepicker functionality by entering a date directly and then using the calendar navigation to select a future date

Starting URL: https://jqueryui.com/datepicker/

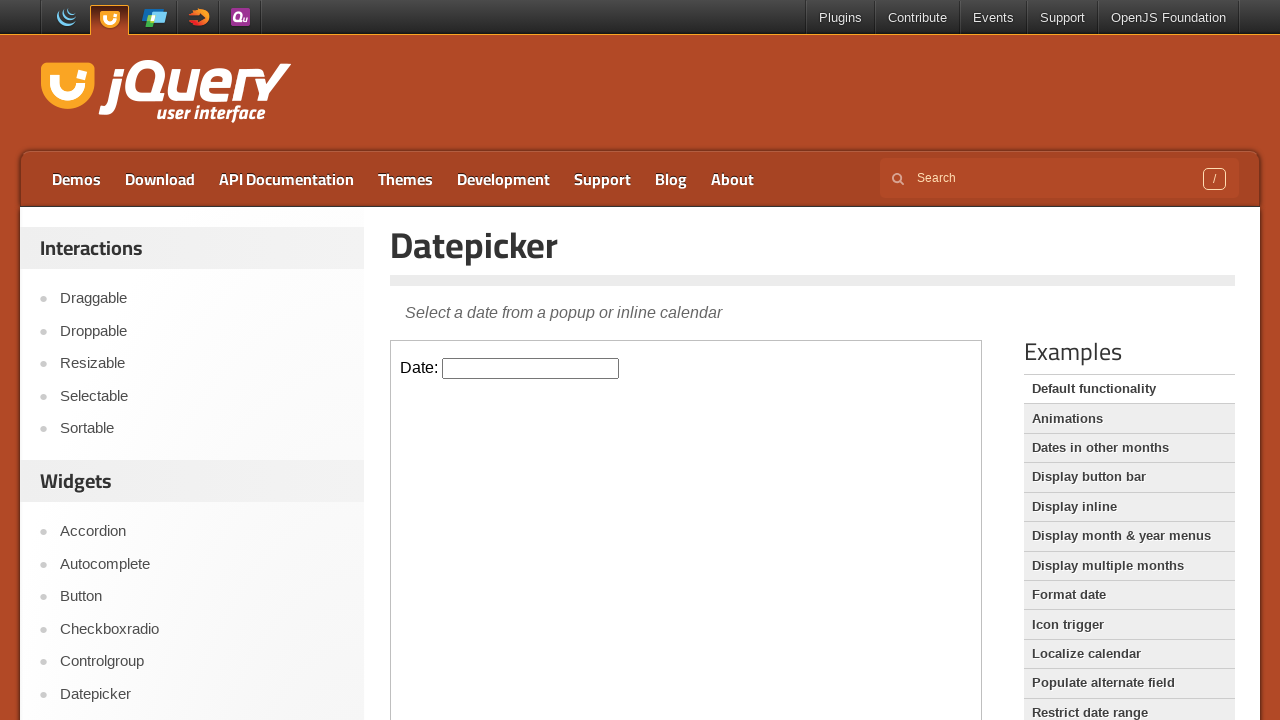

Located datepicker iframe
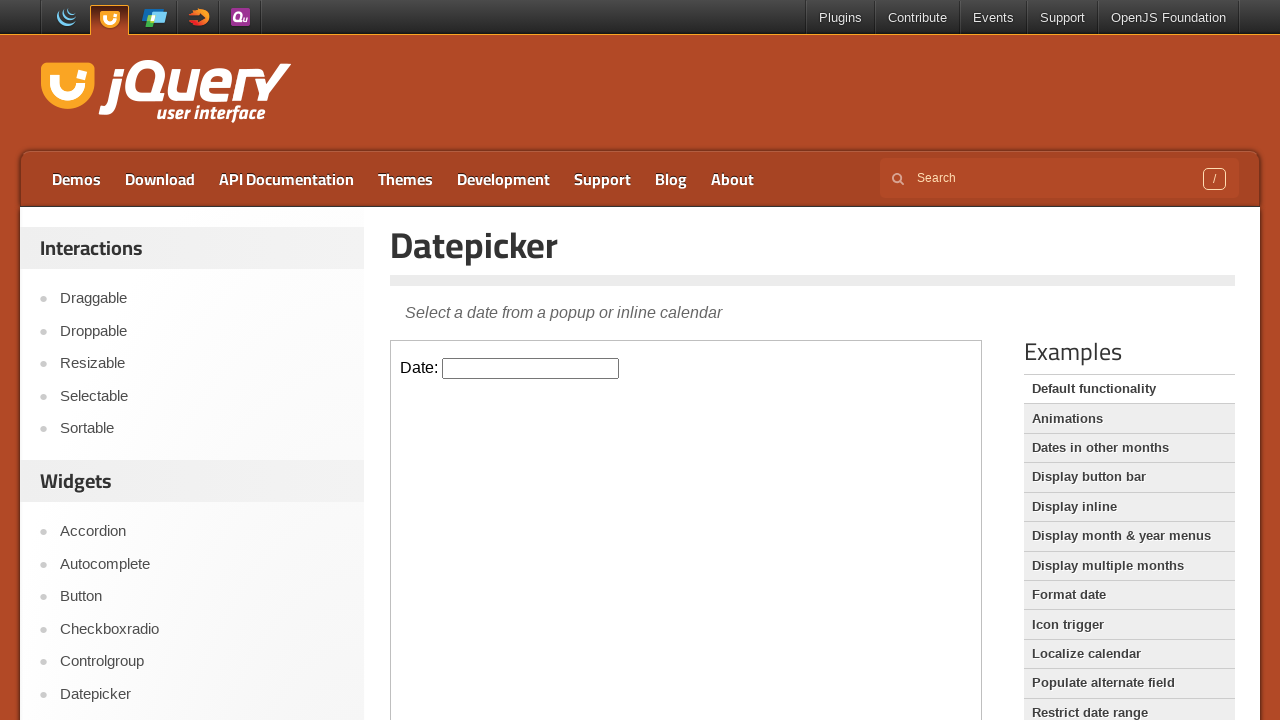

Entered date '04/12/2025' directly into datepicker input field on xpath=//iframe[@class='demo-frame'] >> internal:control=enter-frame >> xpath=//i
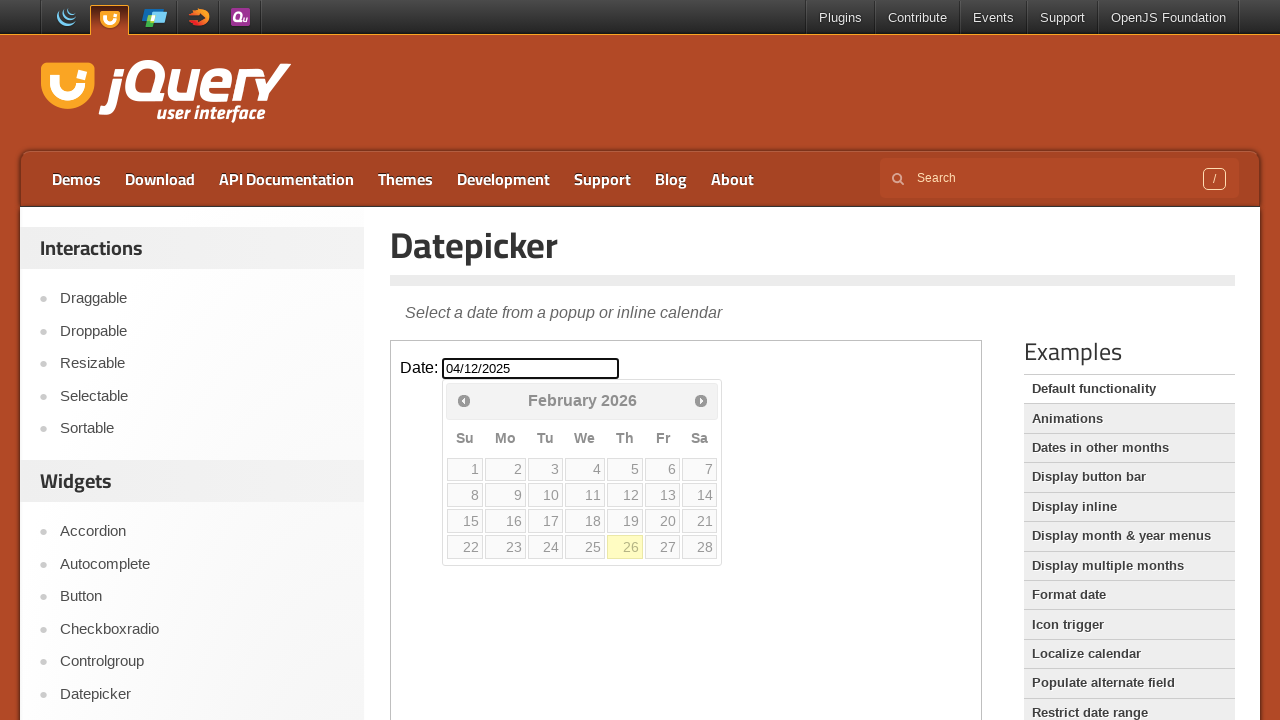

Clicked datepicker input to open calendar at (531, 368) on xpath=//iframe[@class='demo-frame'] >> internal:control=enter-frame >> xpath=//i
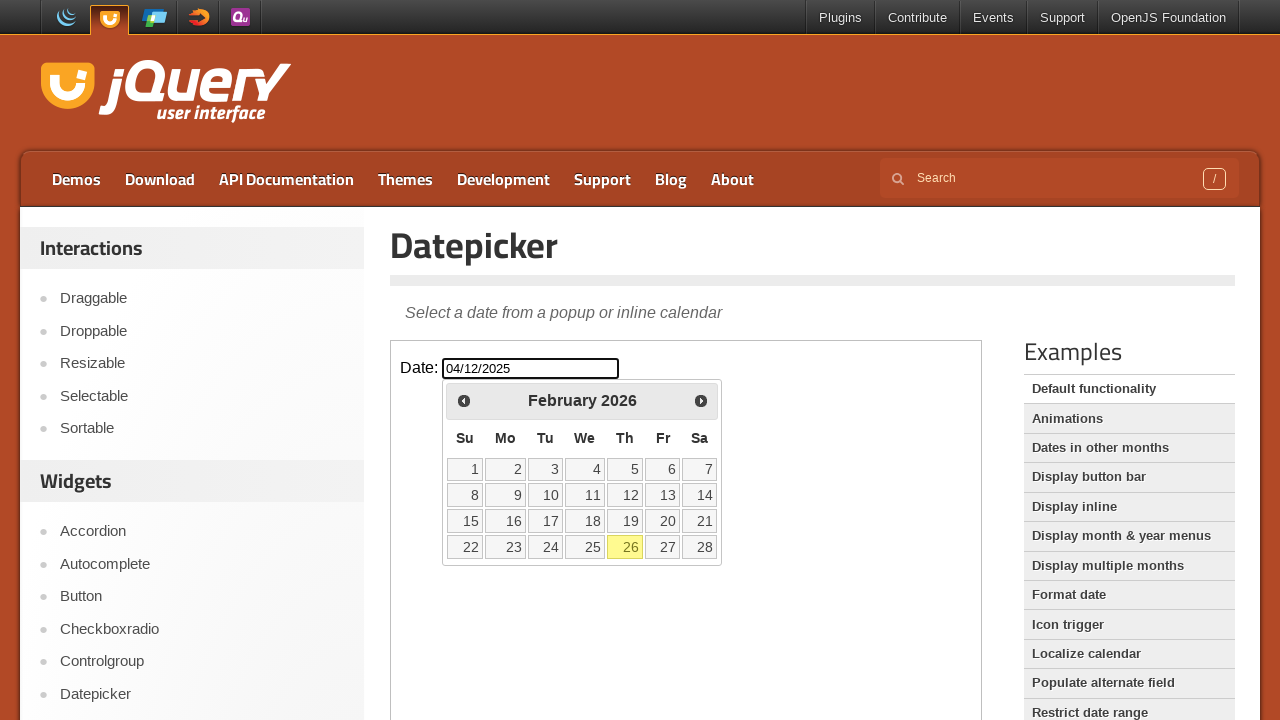

Checked current calendar date: February 2026
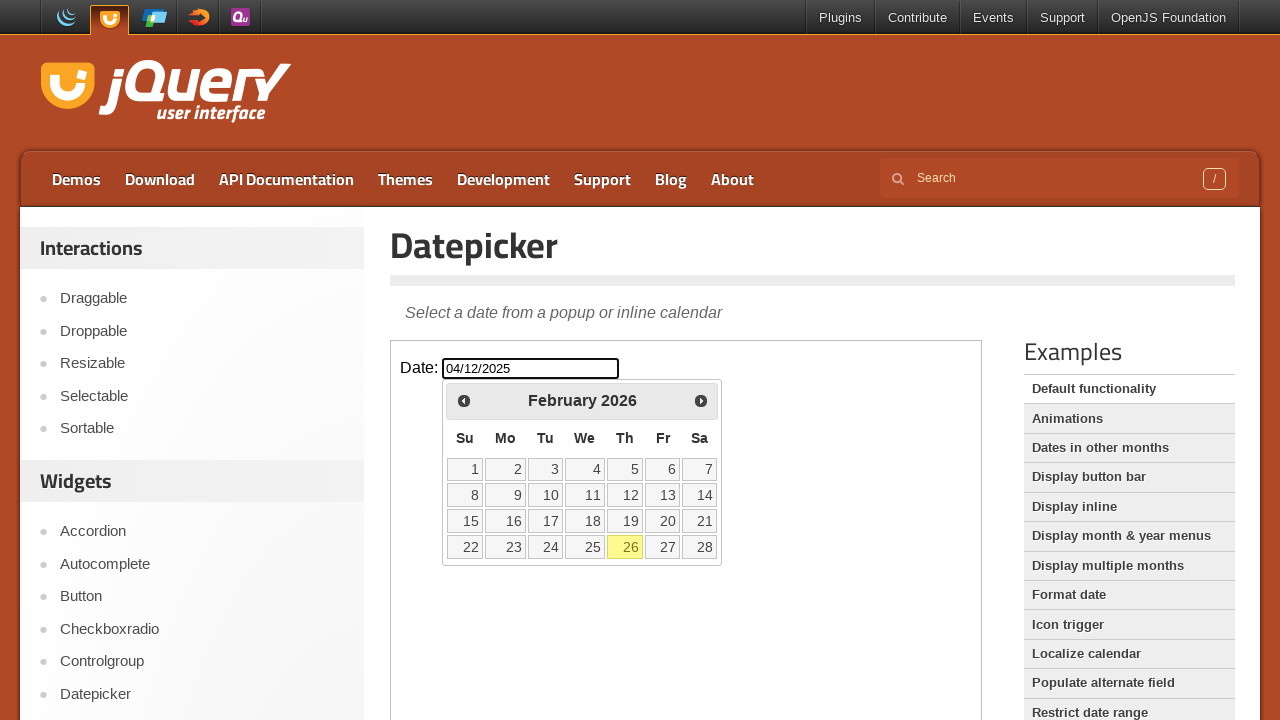

Clicked next button to advance calendar towards October 2030 at (701, 400) on xpath=//iframe[@class='demo-frame'] >> internal:control=enter-frame >> xpath=//*
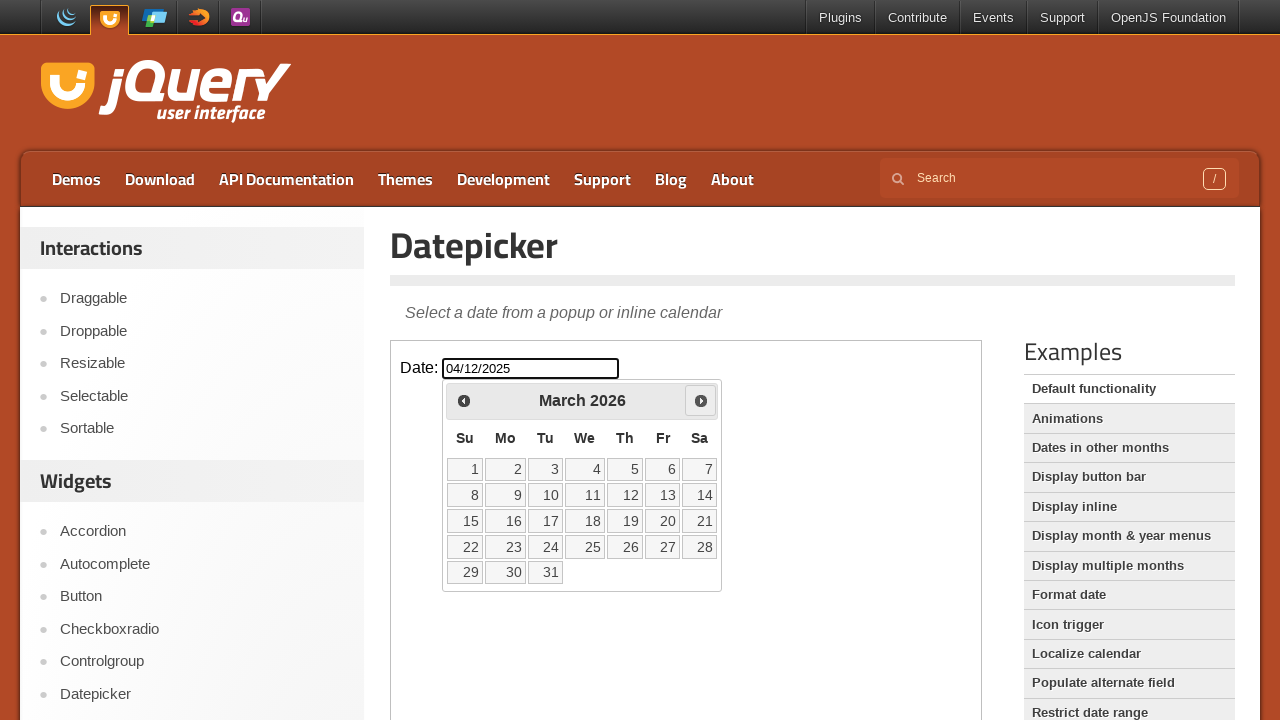

Checked current calendar date: March 2026
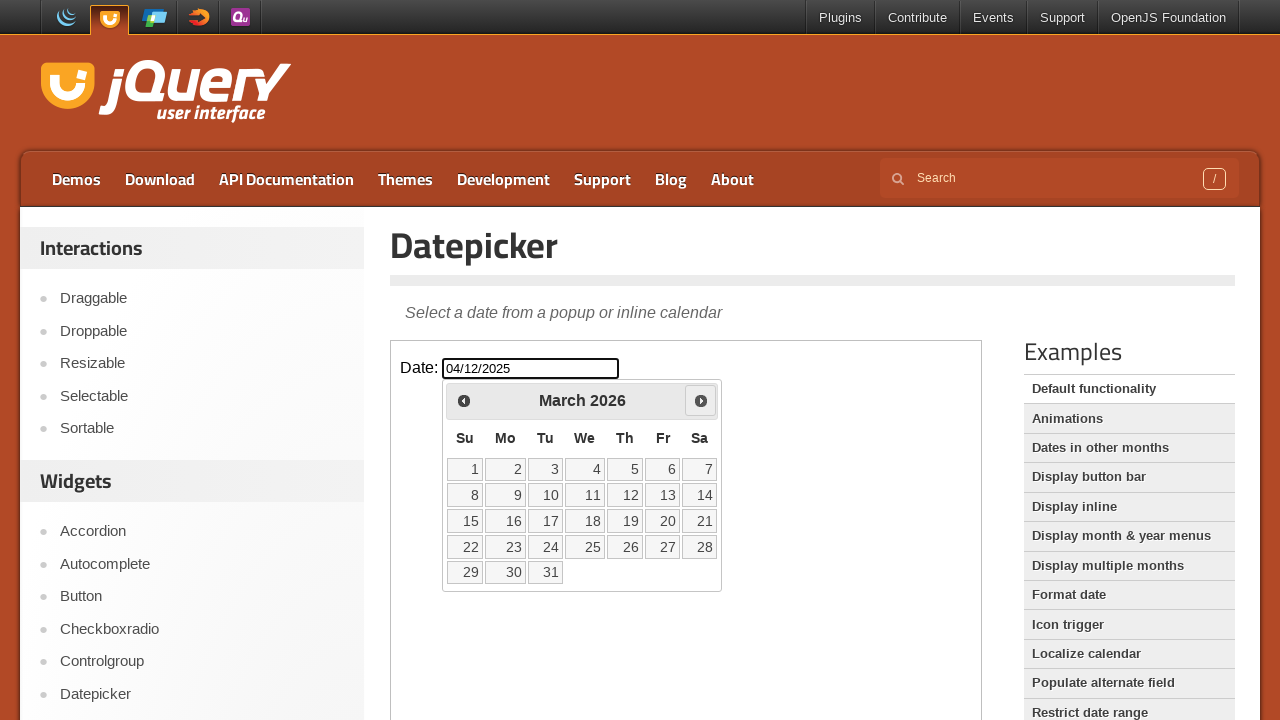

Clicked next button to advance calendar towards October 2030 at (701, 400) on xpath=//iframe[@class='demo-frame'] >> internal:control=enter-frame >> xpath=//*
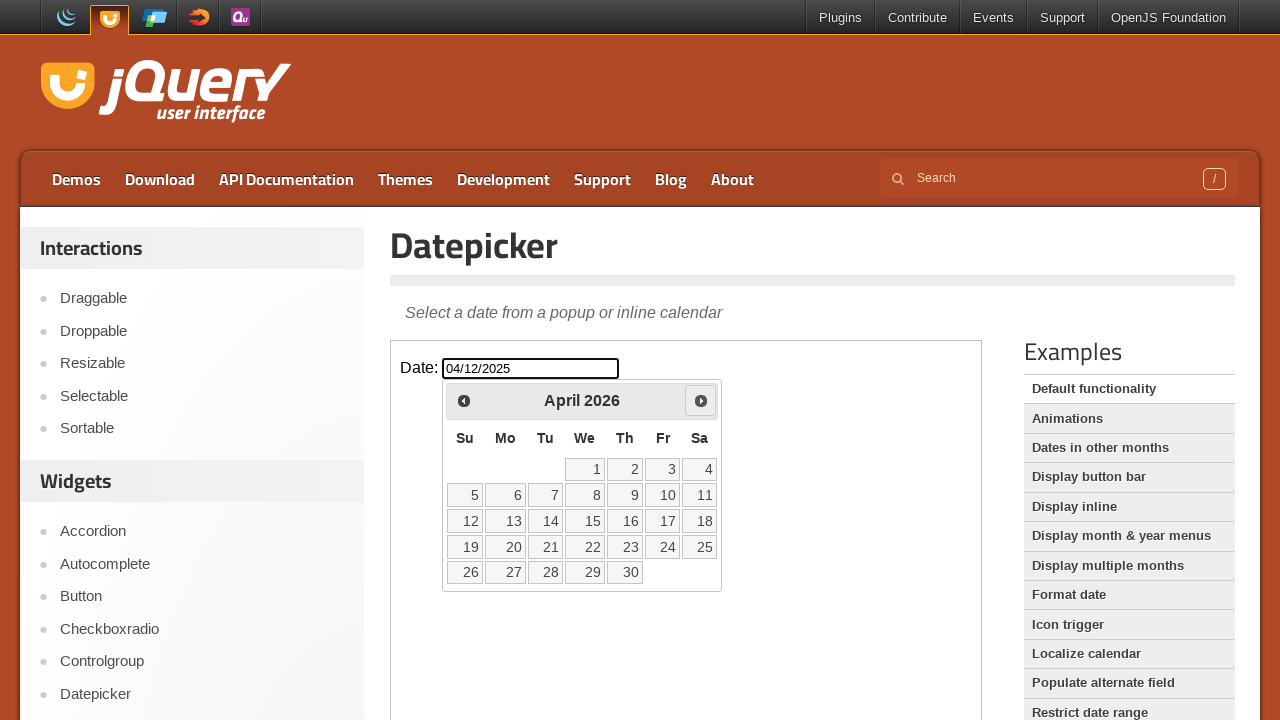

Checked current calendar date: April 2026
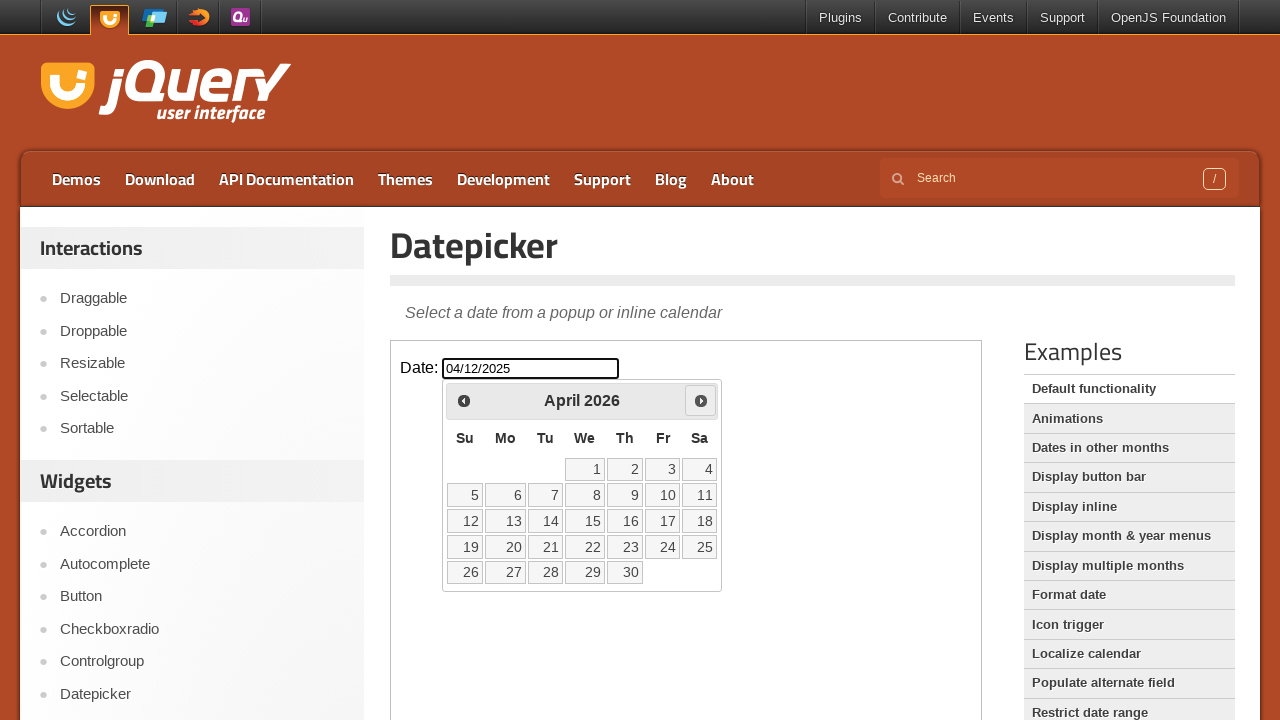

Clicked next button to advance calendar towards October 2030 at (701, 400) on xpath=//iframe[@class='demo-frame'] >> internal:control=enter-frame >> xpath=//*
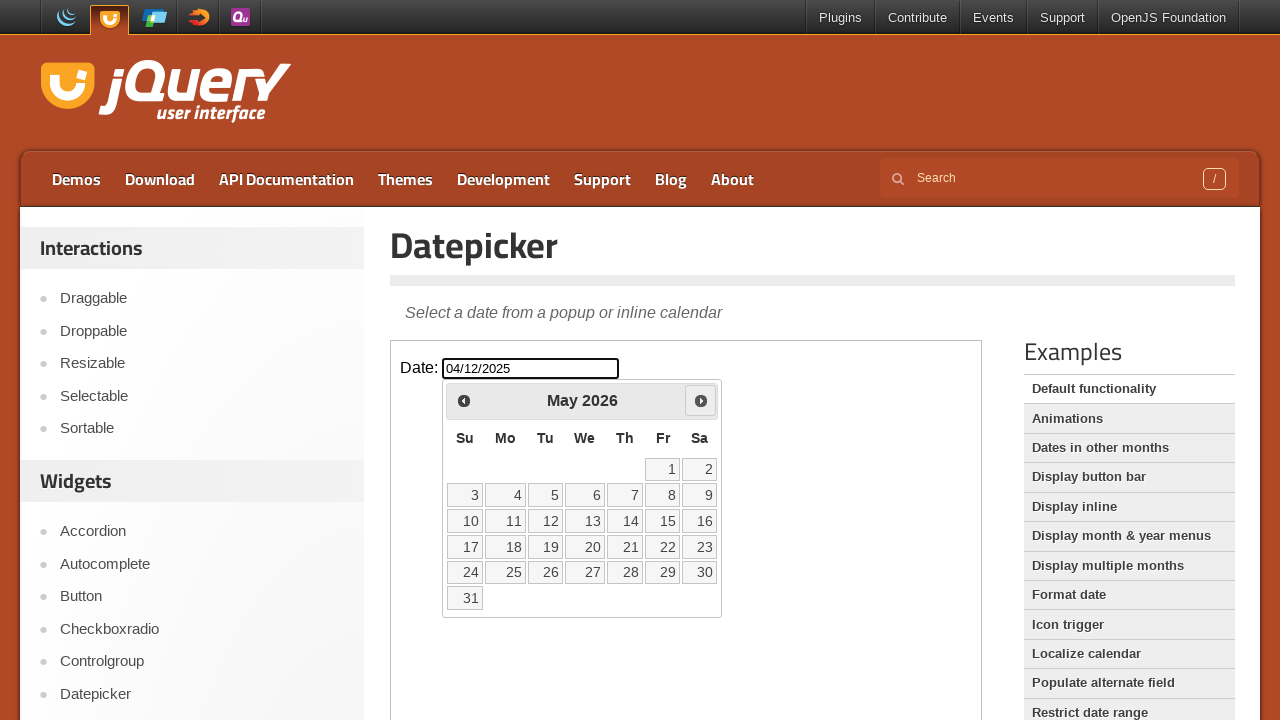

Checked current calendar date: May 2026
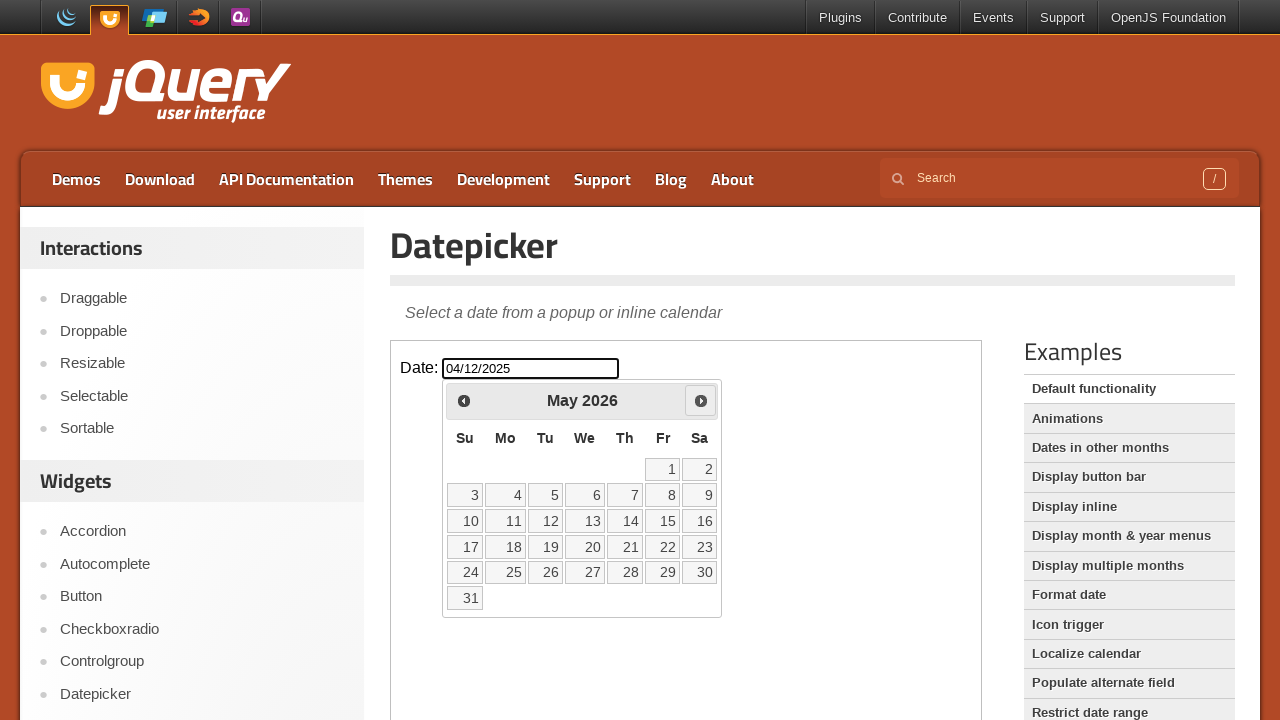

Clicked next button to advance calendar towards October 2030 at (701, 400) on xpath=//iframe[@class='demo-frame'] >> internal:control=enter-frame >> xpath=//*
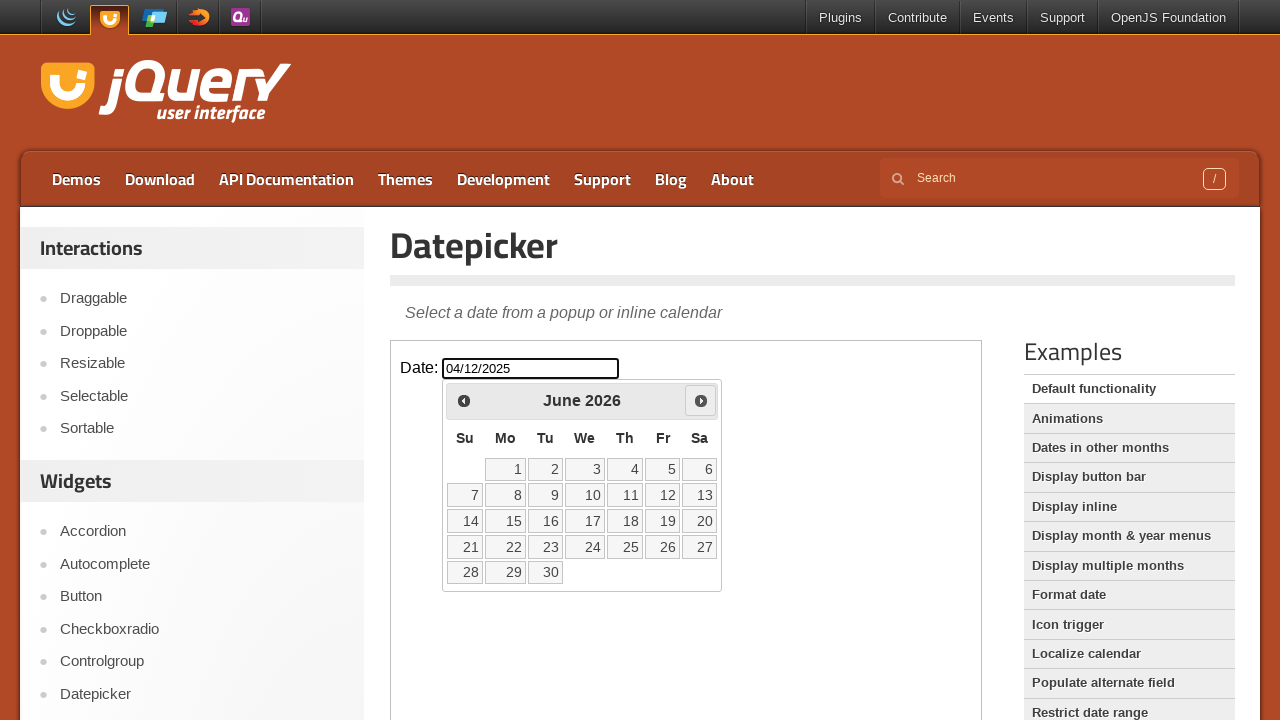

Checked current calendar date: June 2026
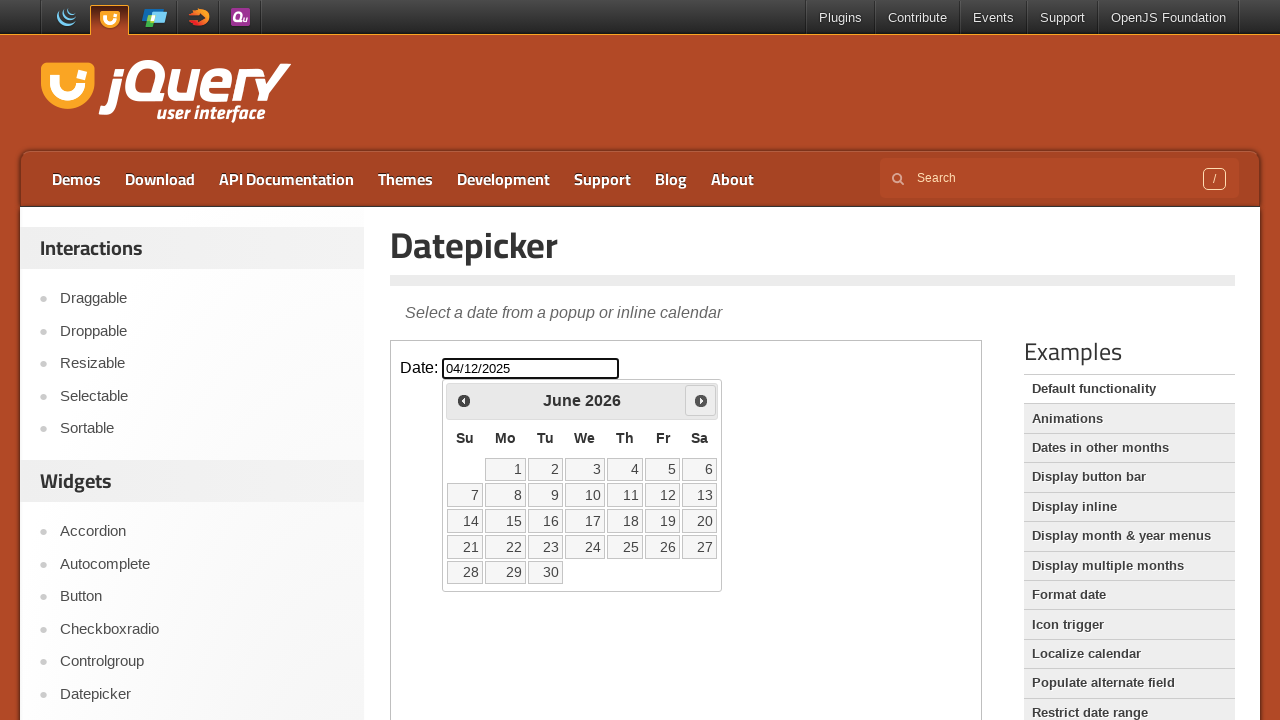

Clicked next button to advance calendar towards October 2030 at (701, 400) on xpath=//iframe[@class='demo-frame'] >> internal:control=enter-frame >> xpath=//*
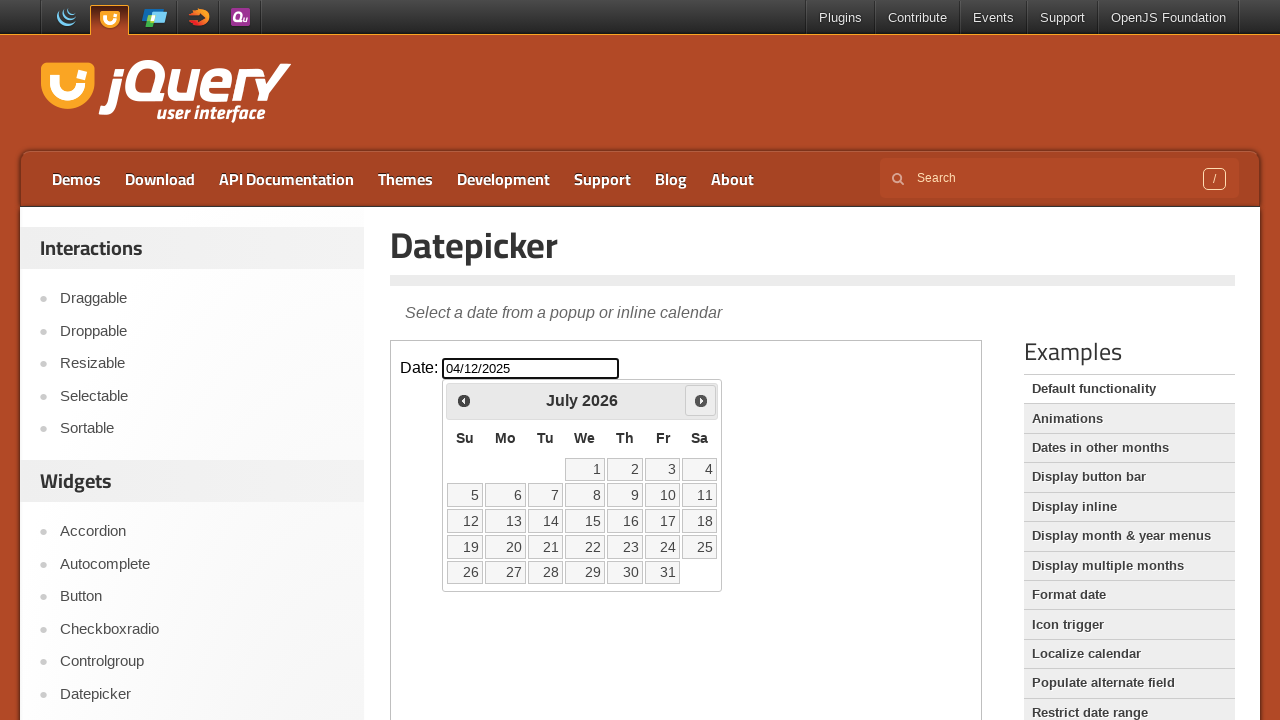

Checked current calendar date: July 2026
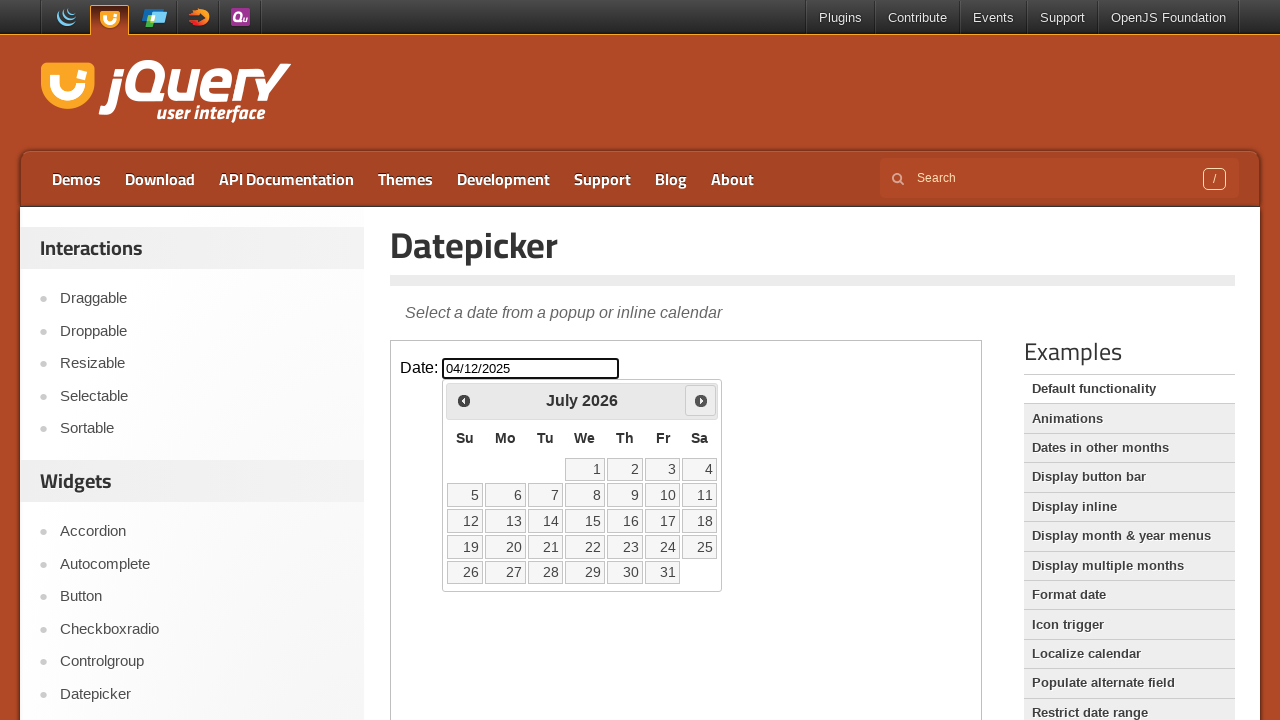

Clicked next button to advance calendar towards October 2030 at (701, 400) on xpath=//iframe[@class='demo-frame'] >> internal:control=enter-frame >> xpath=//*
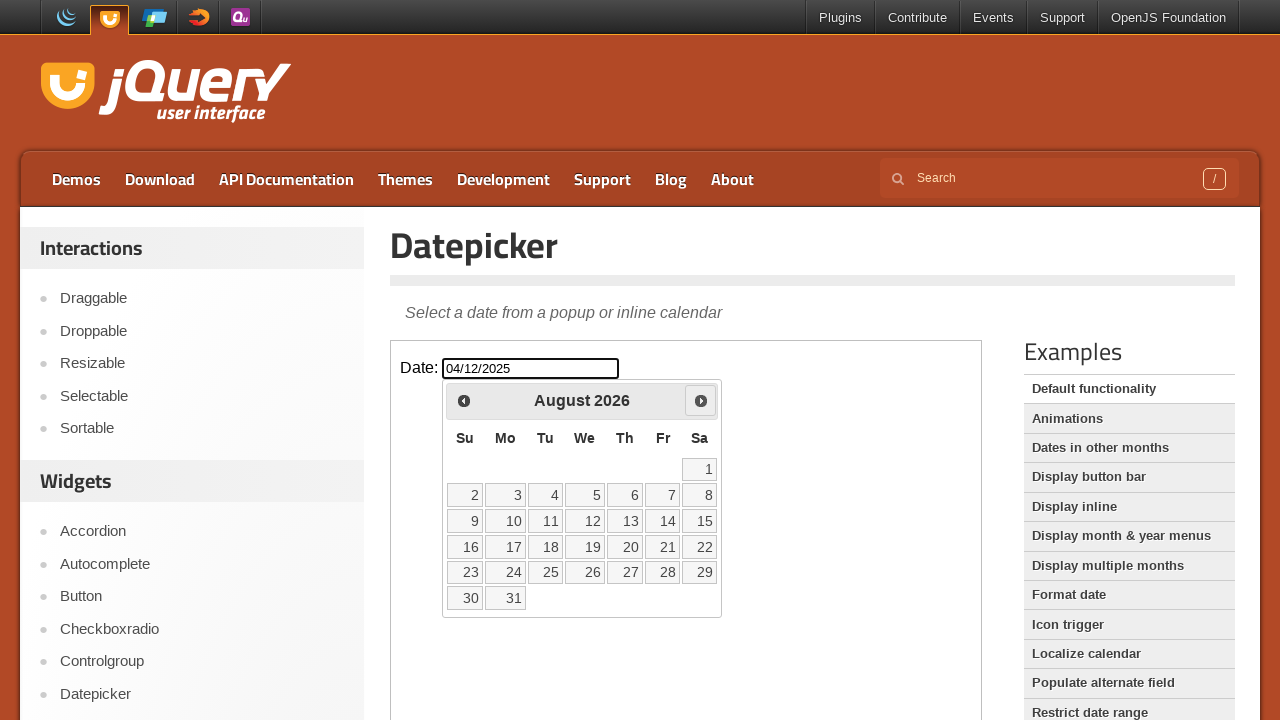

Checked current calendar date: August 2026
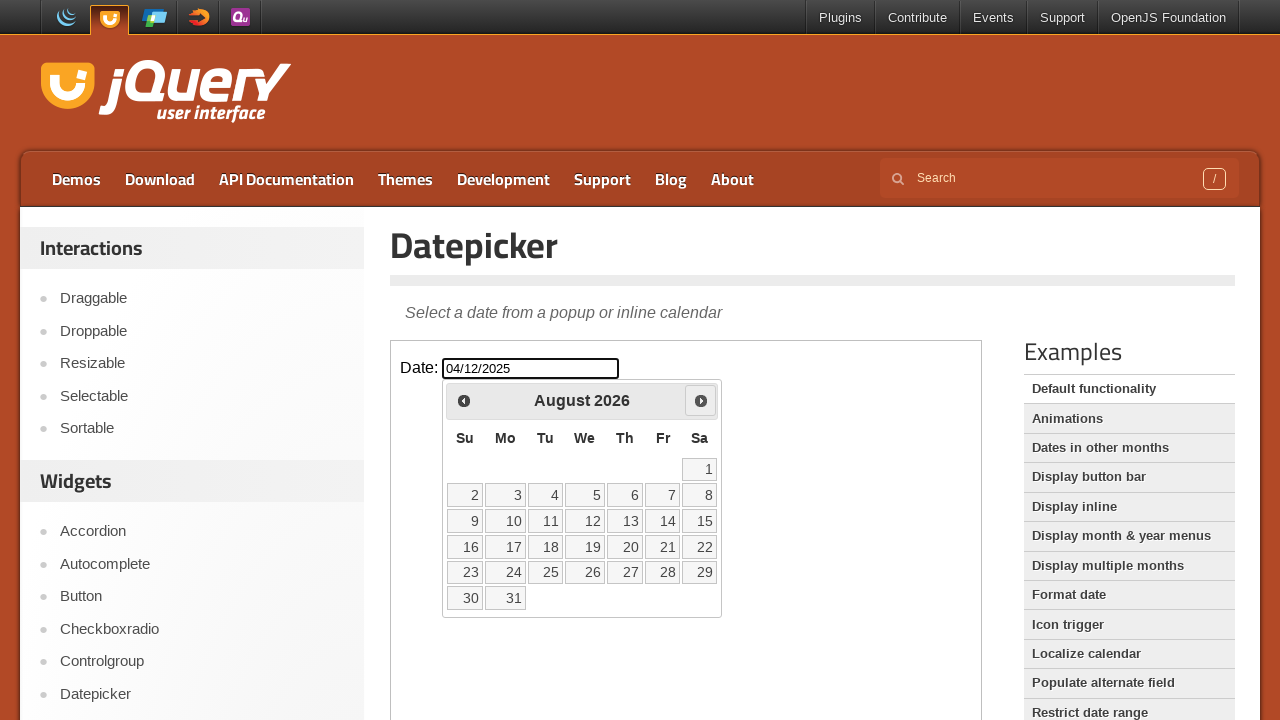

Clicked next button to advance calendar towards October 2030 at (701, 400) on xpath=//iframe[@class='demo-frame'] >> internal:control=enter-frame >> xpath=//*
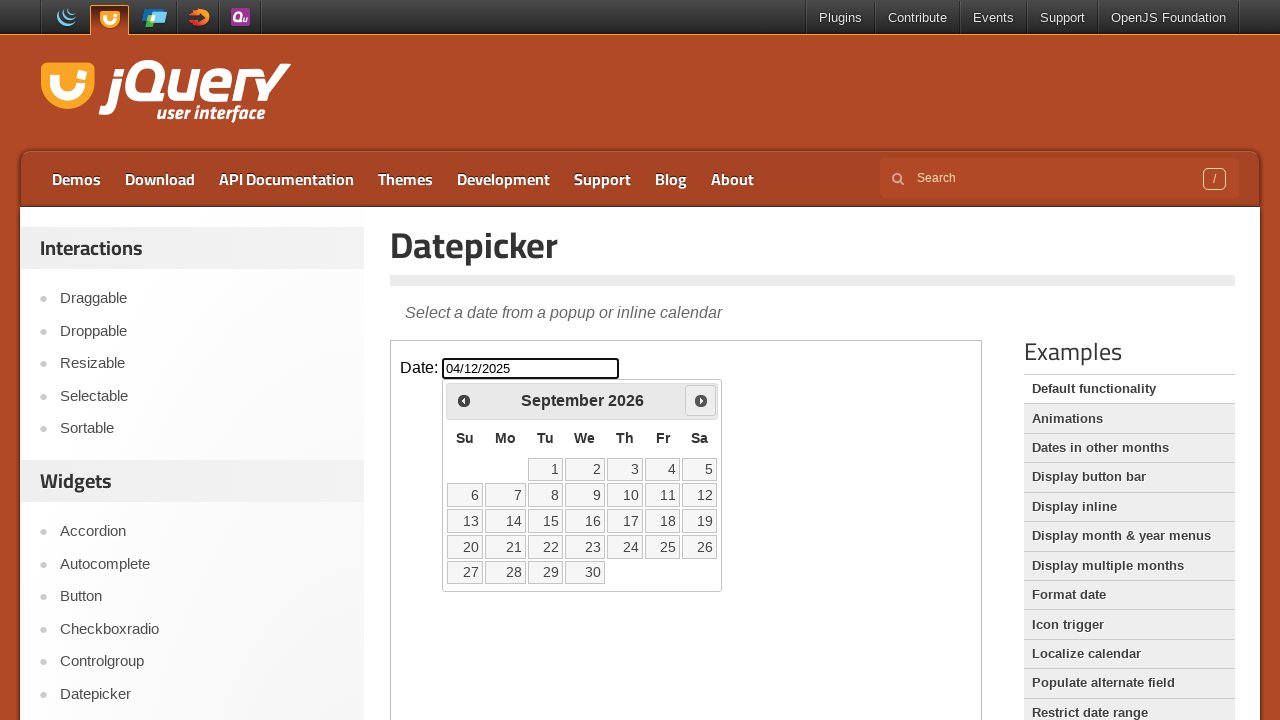

Checked current calendar date: September 2026
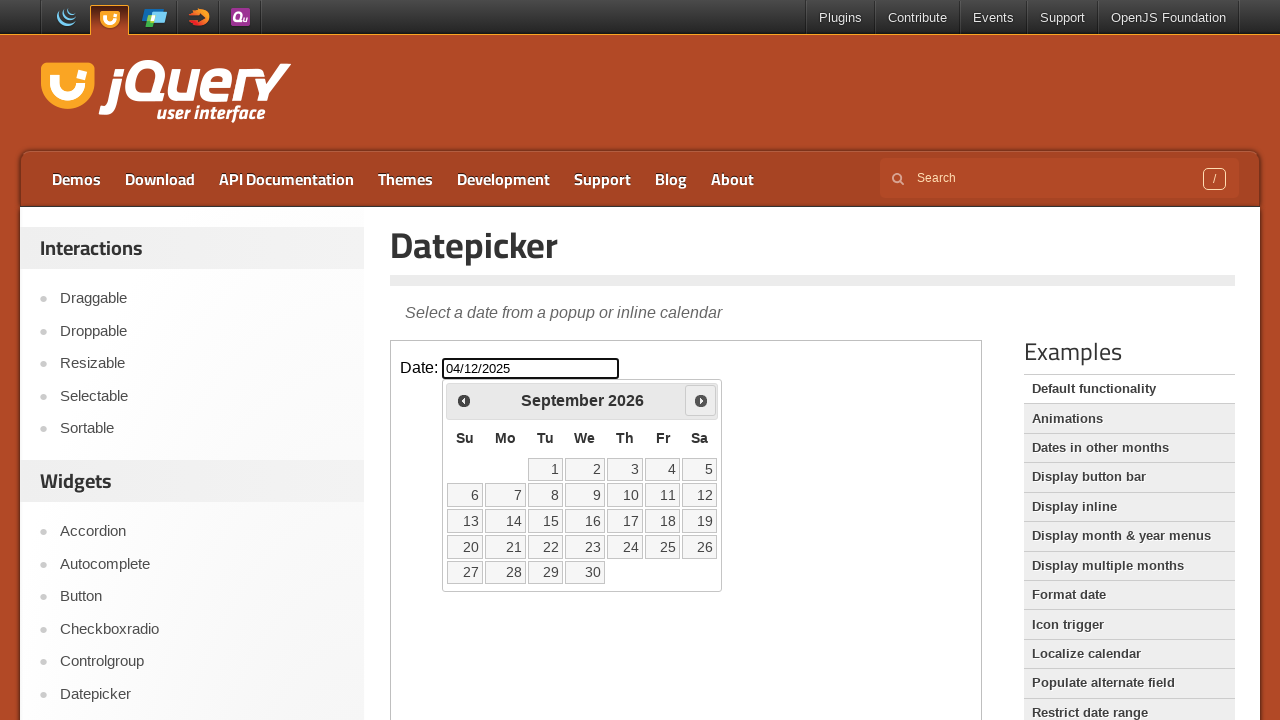

Clicked next button to advance calendar towards October 2030 at (701, 400) on xpath=//iframe[@class='demo-frame'] >> internal:control=enter-frame >> xpath=//*
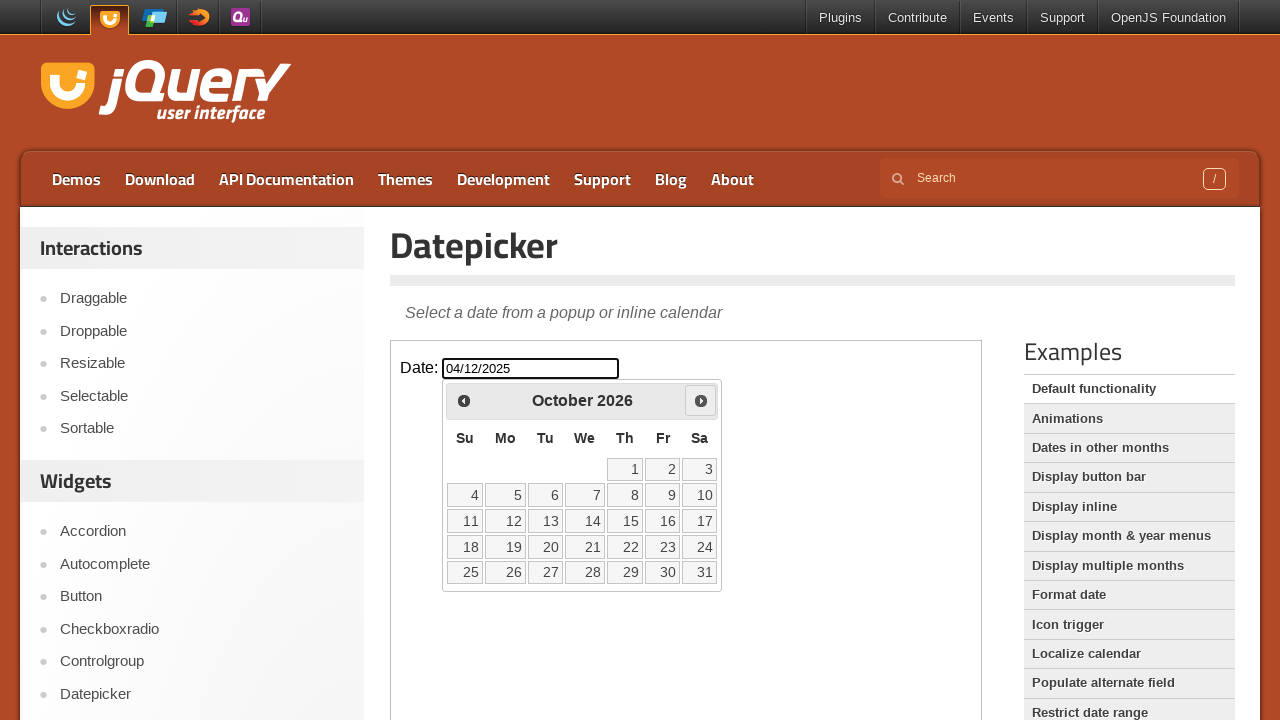

Checked current calendar date: October 2026
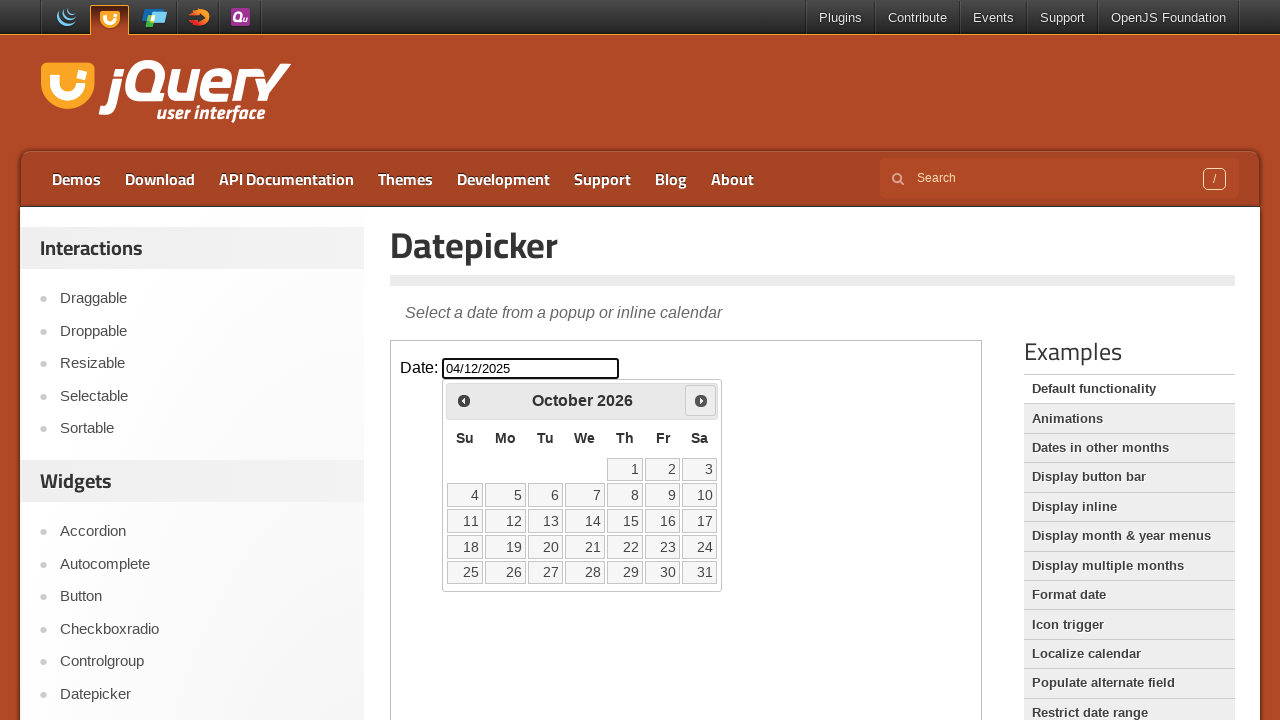

Clicked next button to advance calendar towards October 2030 at (701, 400) on xpath=//iframe[@class='demo-frame'] >> internal:control=enter-frame >> xpath=//*
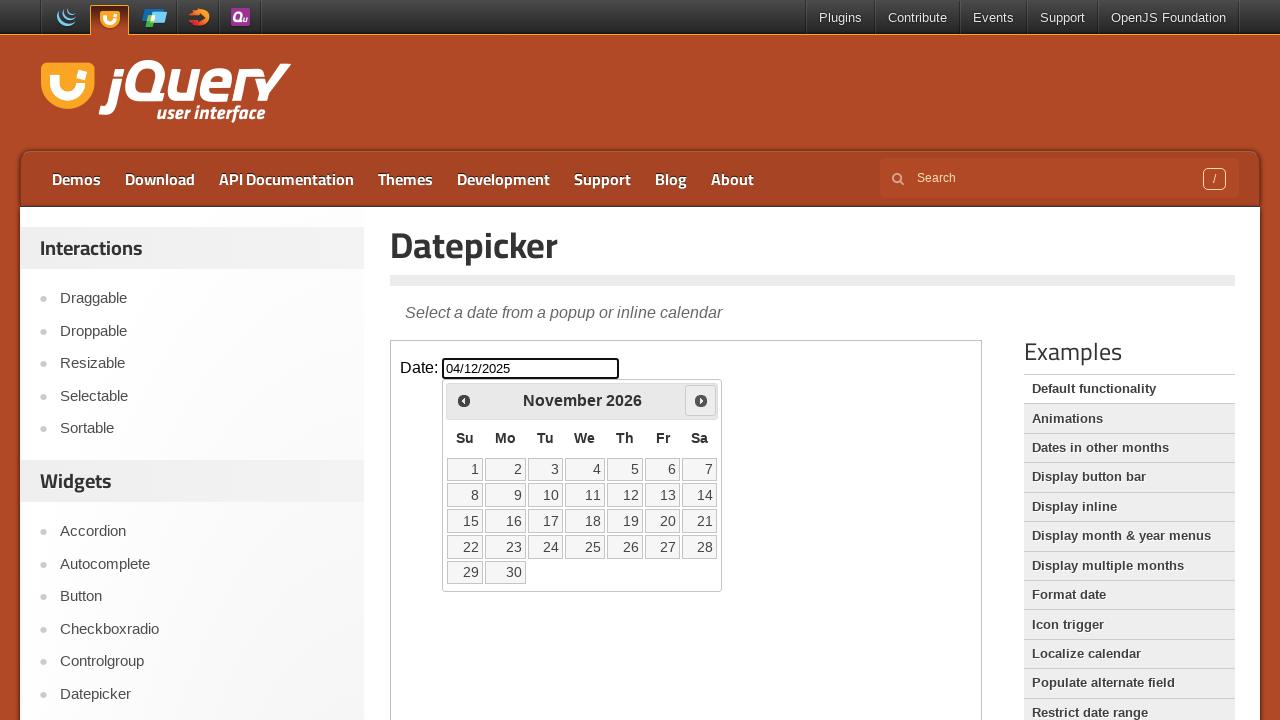

Checked current calendar date: November 2026
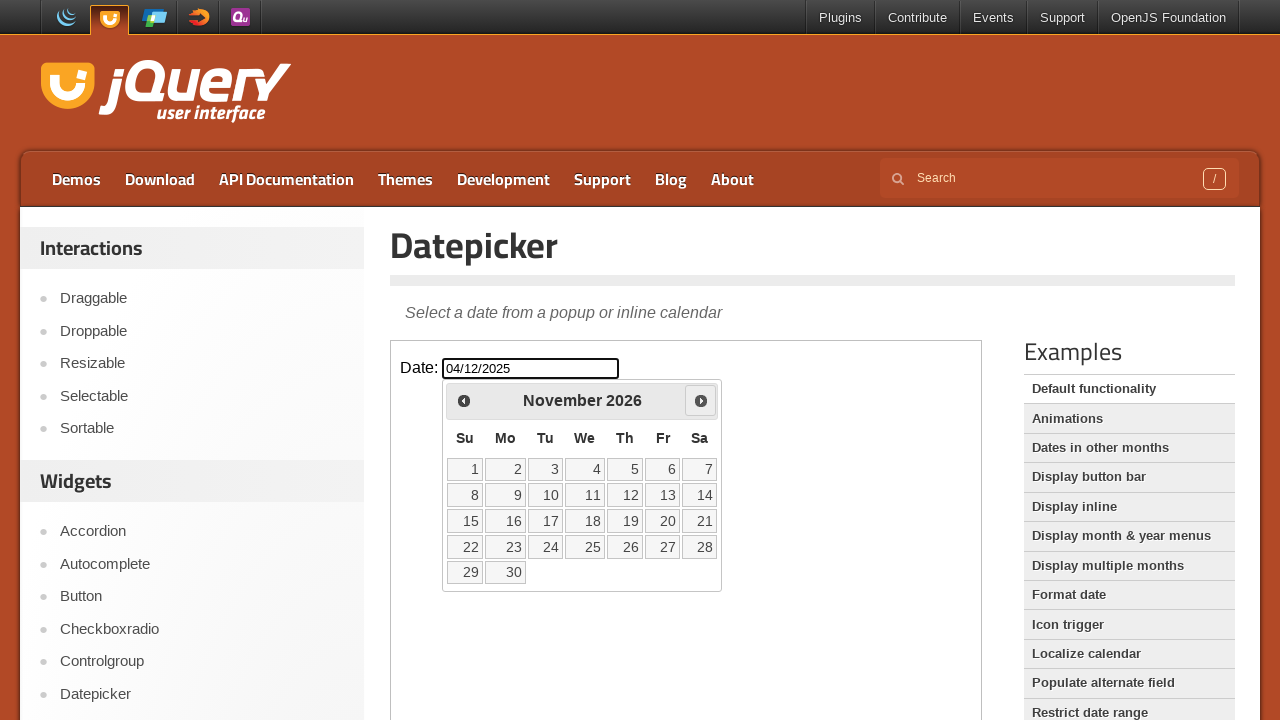

Clicked next button to advance calendar towards October 2030 at (701, 400) on xpath=//iframe[@class='demo-frame'] >> internal:control=enter-frame >> xpath=//*
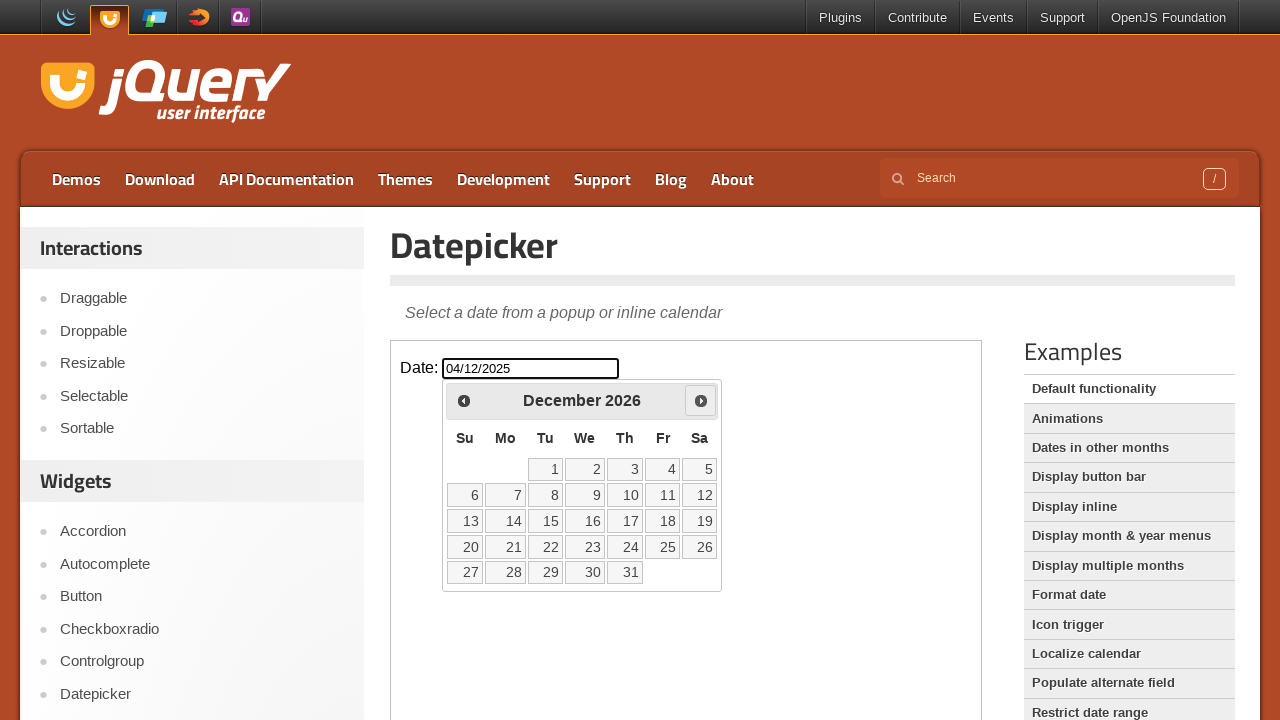

Checked current calendar date: December 2026
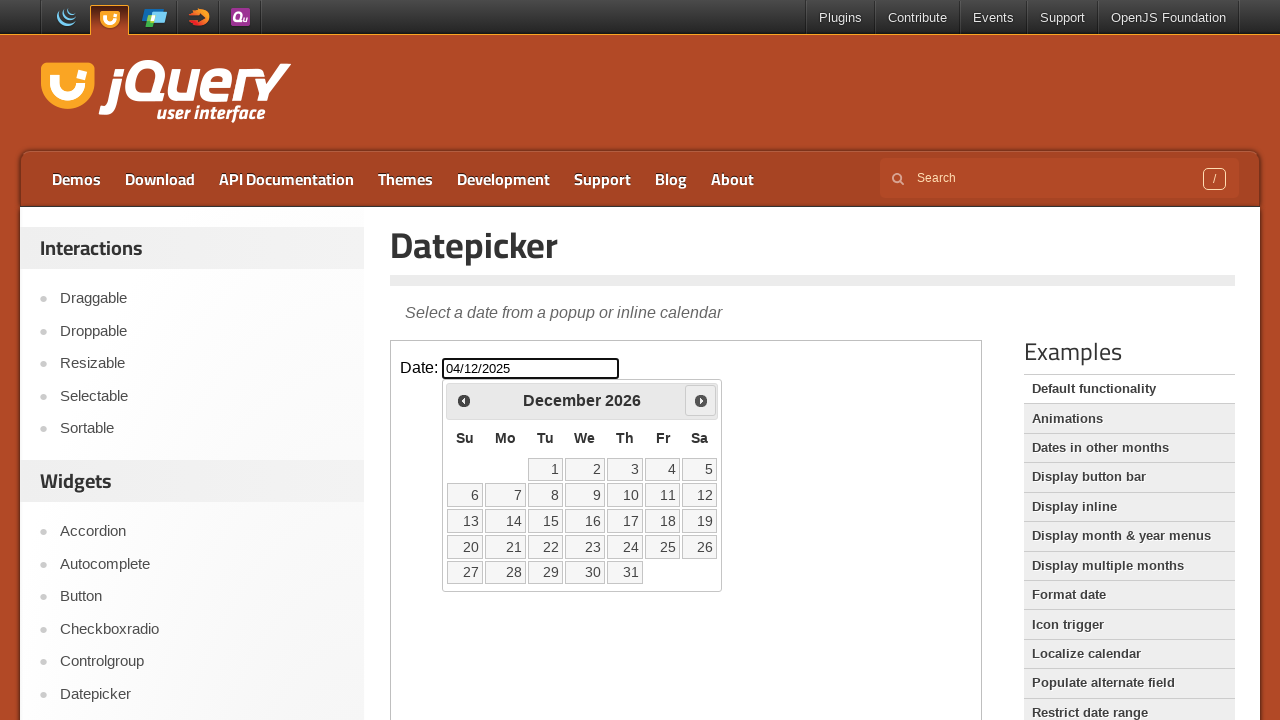

Clicked next button to advance calendar towards October 2030 at (701, 400) on xpath=//iframe[@class='demo-frame'] >> internal:control=enter-frame >> xpath=//*
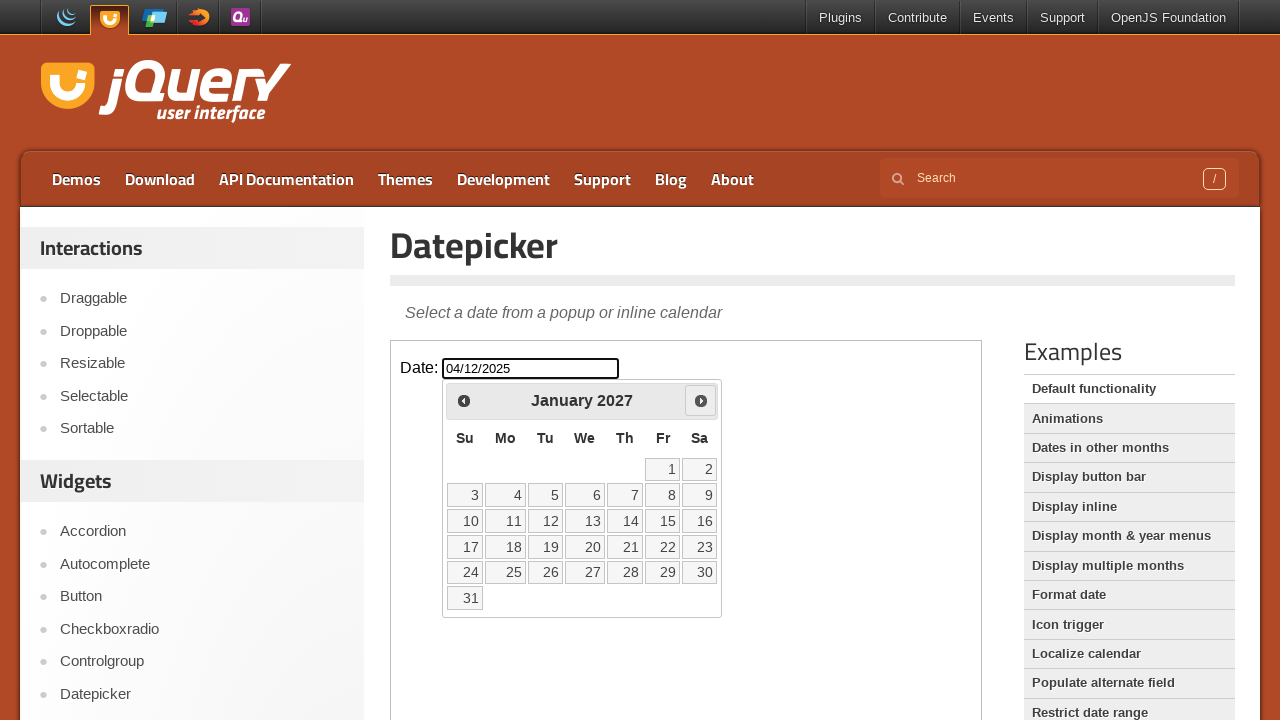

Checked current calendar date: January 2027
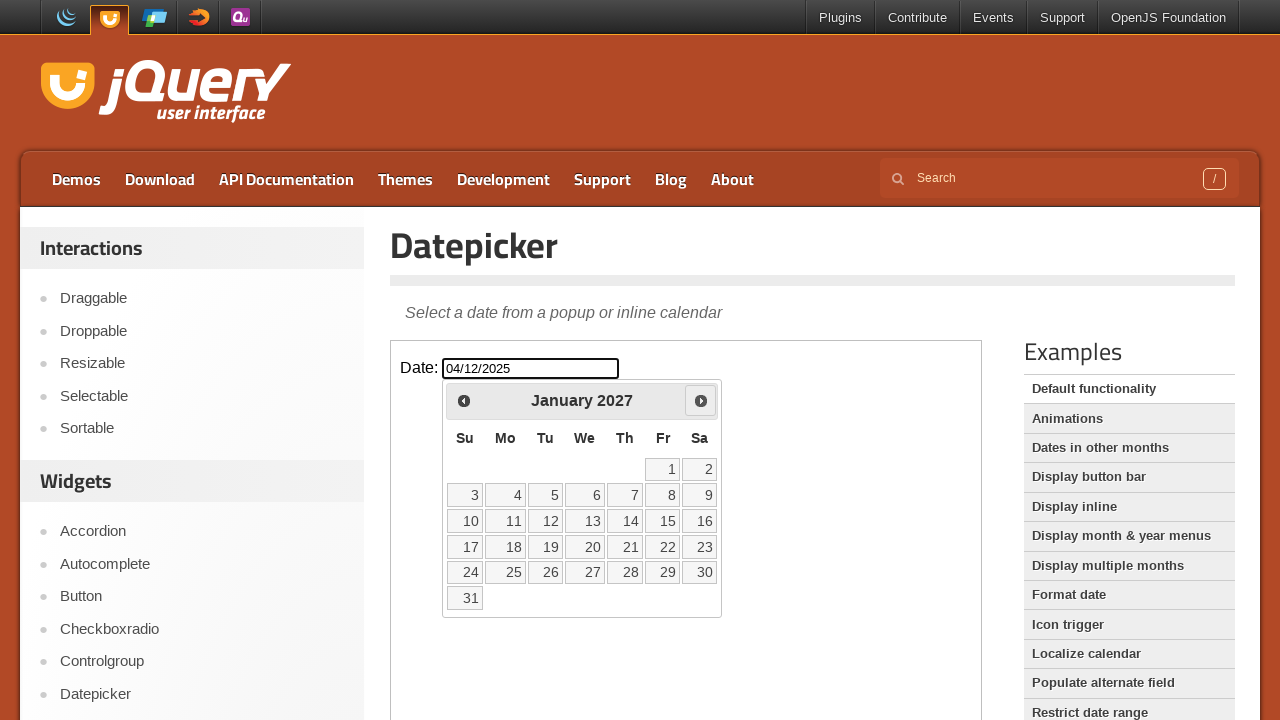

Clicked next button to advance calendar towards October 2030 at (701, 400) on xpath=//iframe[@class='demo-frame'] >> internal:control=enter-frame >> xpath=//*
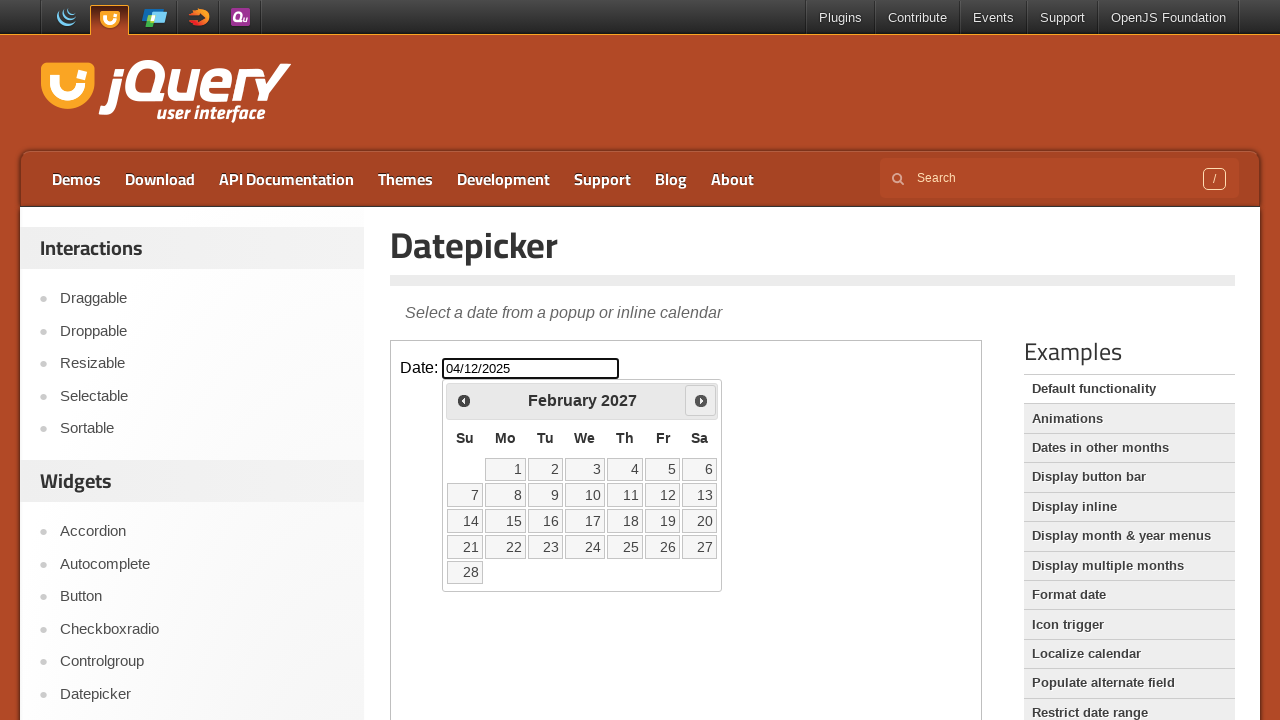

Checked current calendar date: February 2027
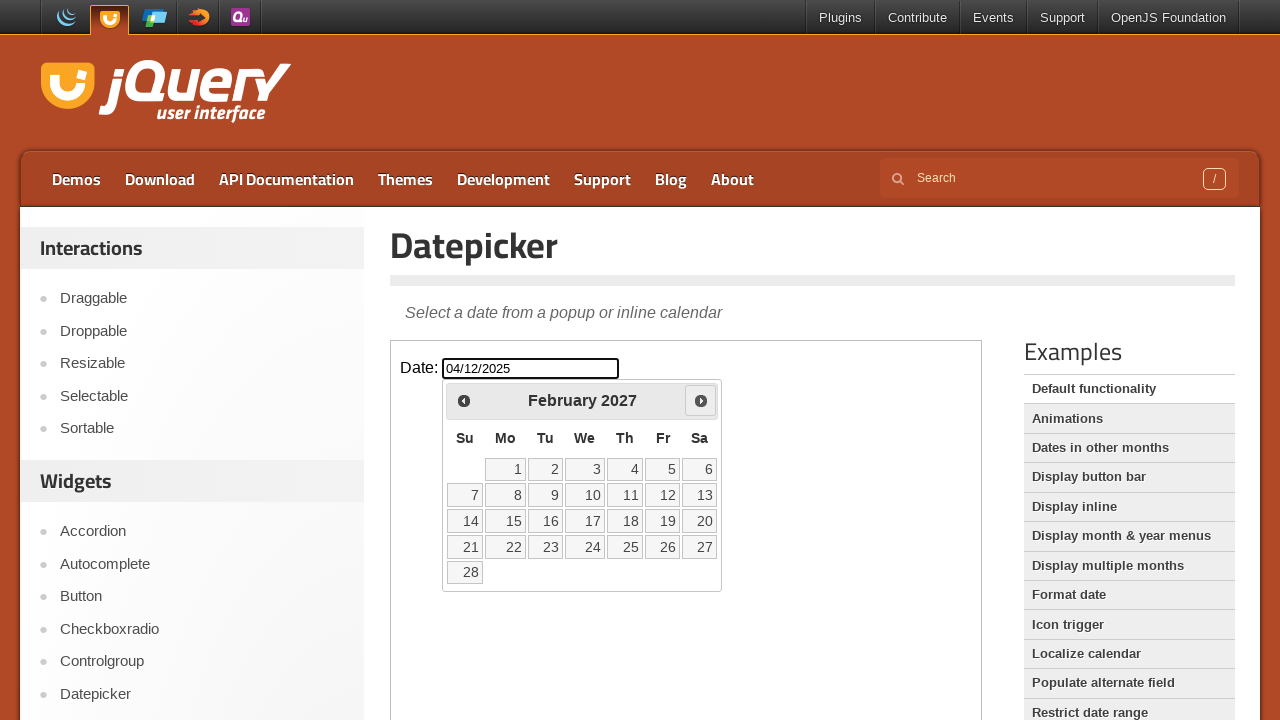

Clicked next button to advance calendar towards October 2030 at (701, 400) on xpath=//iframe[@class='demo-frame'] >> internal:control=enter-frame >> xpath=//*
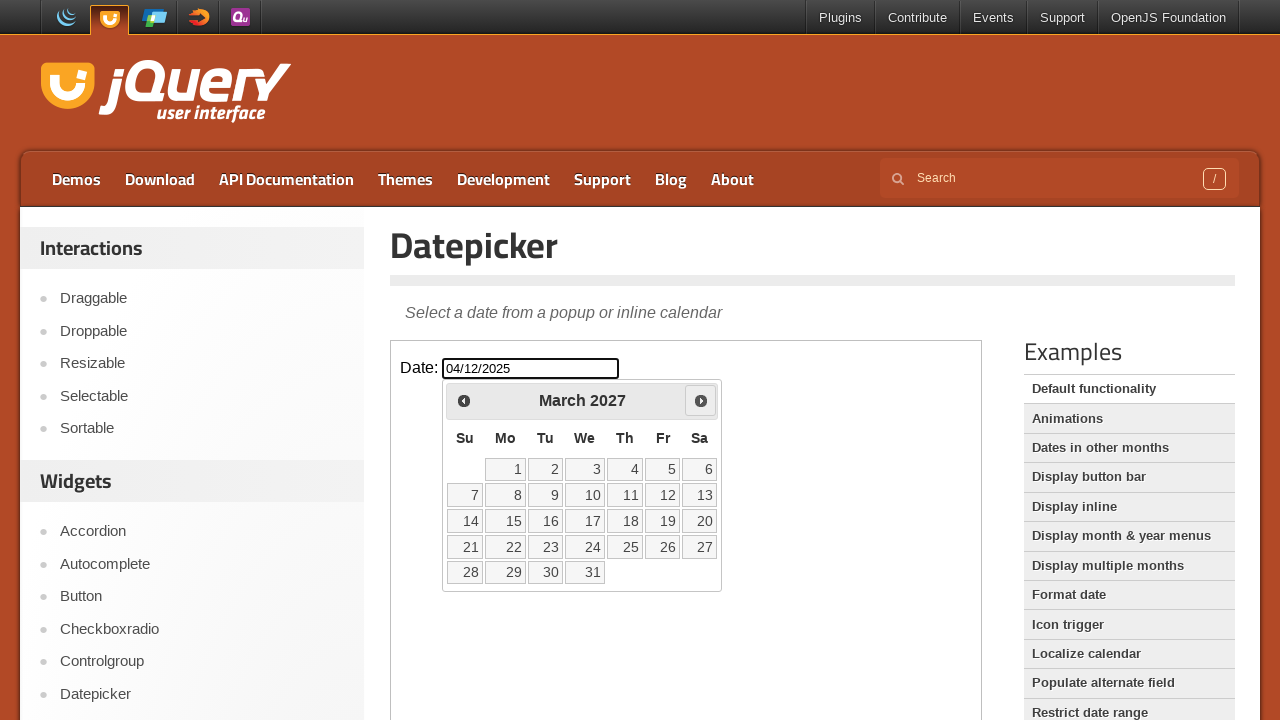

Checked current calendar date: March 2027
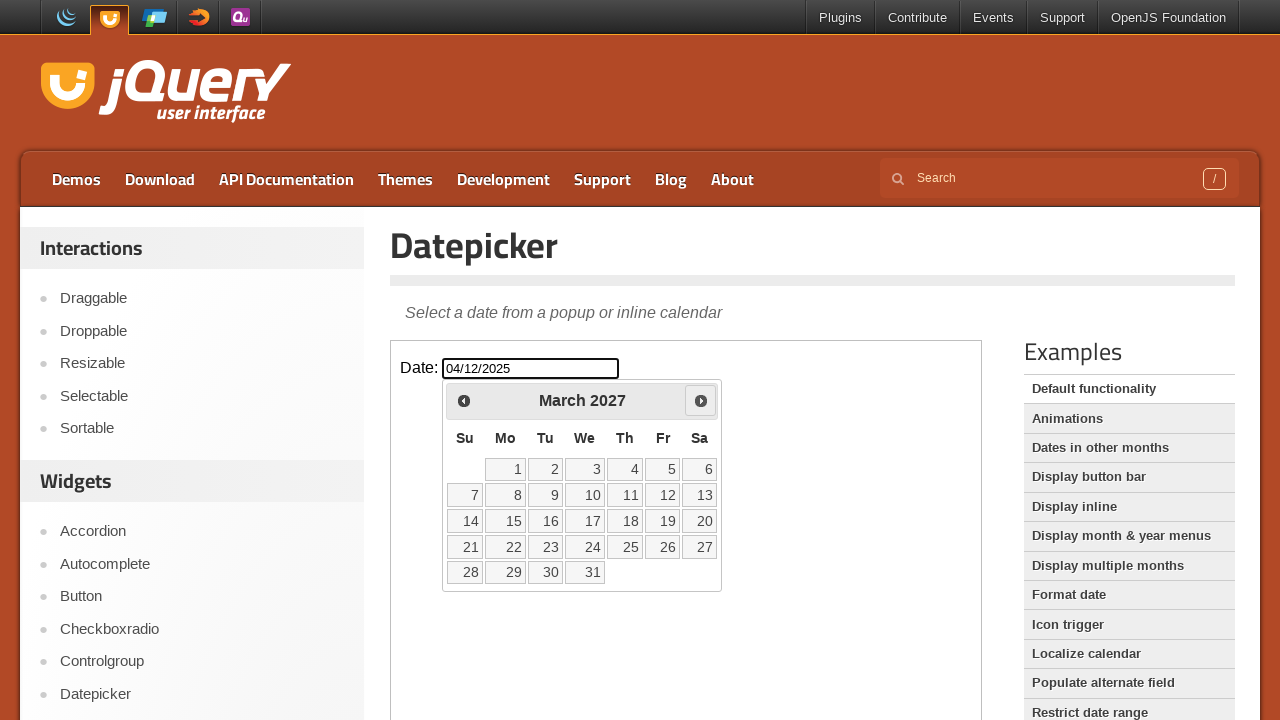

Clicked next button to advance calendar towards October 2030 at (701, 400) on xpath=//iframe[@class='demo-frame'] >> internal:control=enter-frame >> xpath=//*
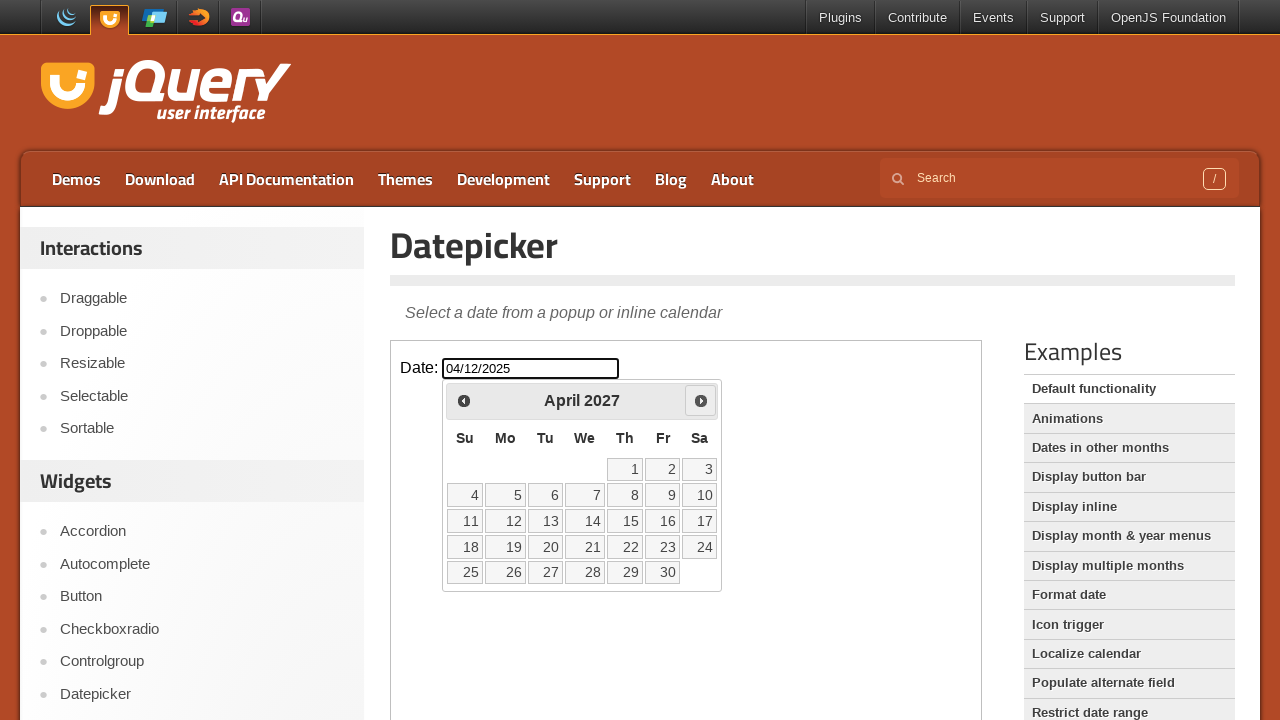

Checked current calendar date: April 2027
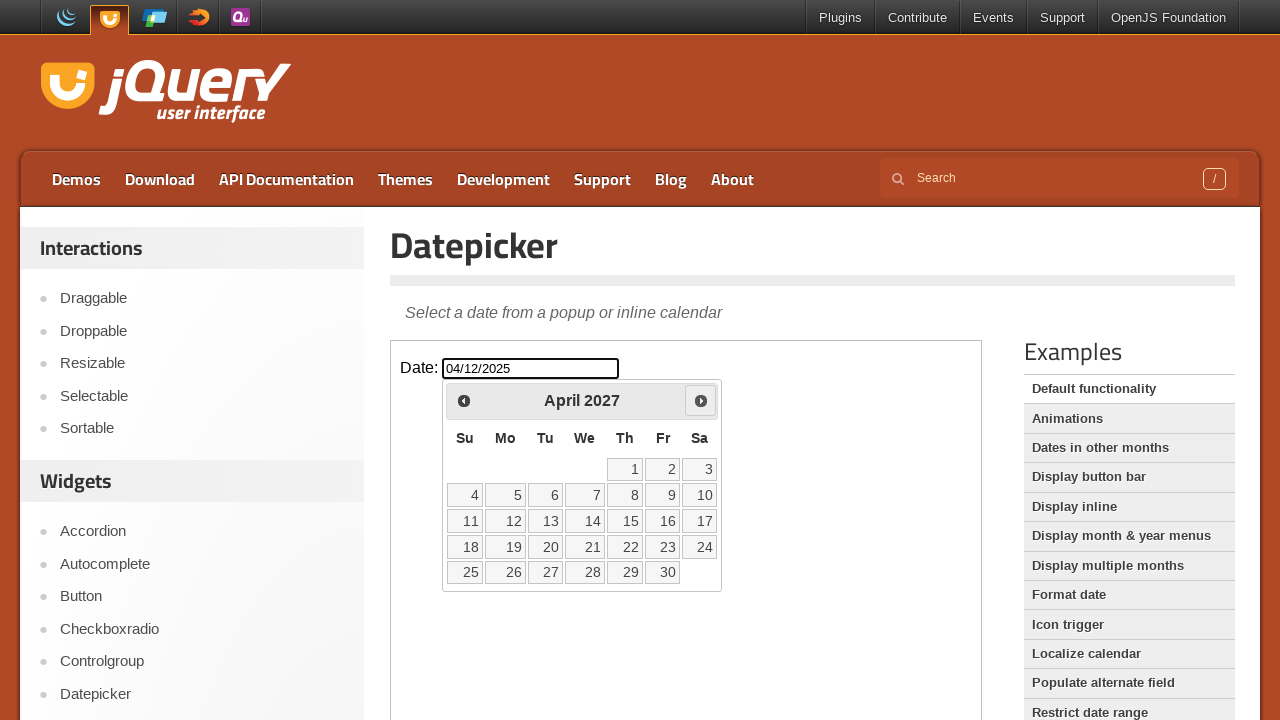

Clicked next button to advance calendar towards October 2030 at (701, 400) on xpath=//iframe[@class='demo-frame'] >> internal:control=enter-frame >> xpath=//*
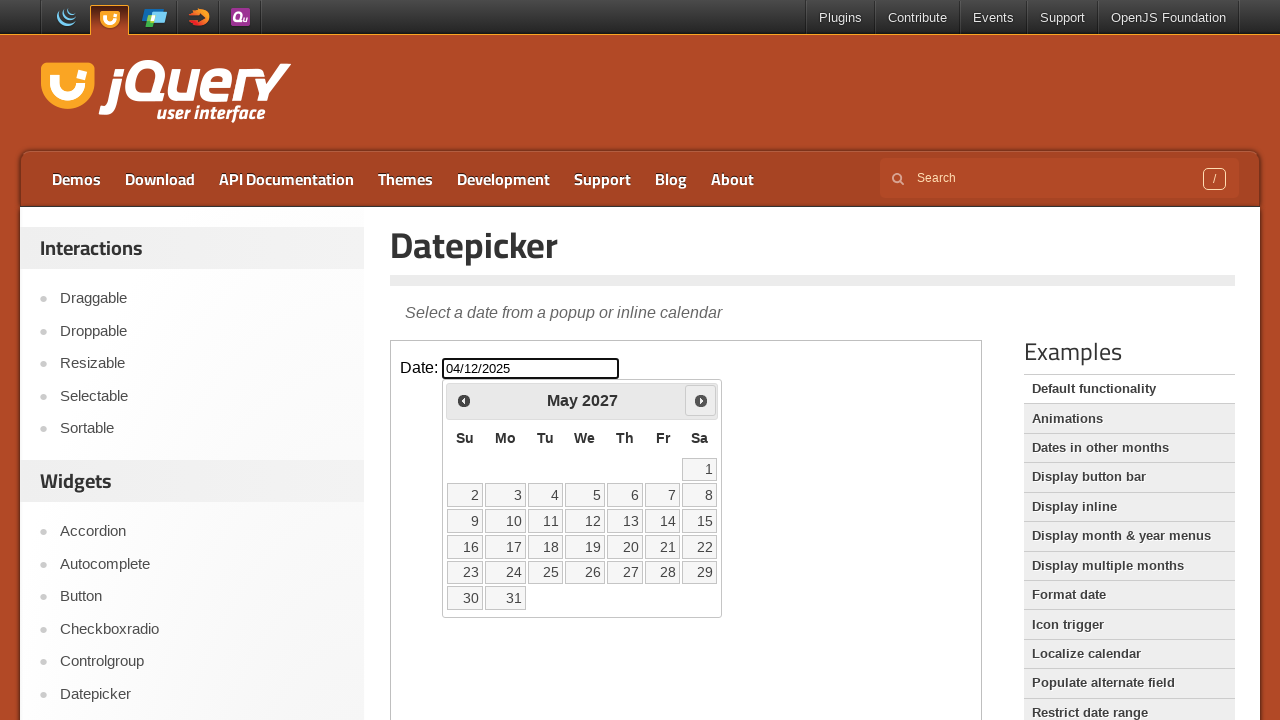

Checked current calendar date: May 2027
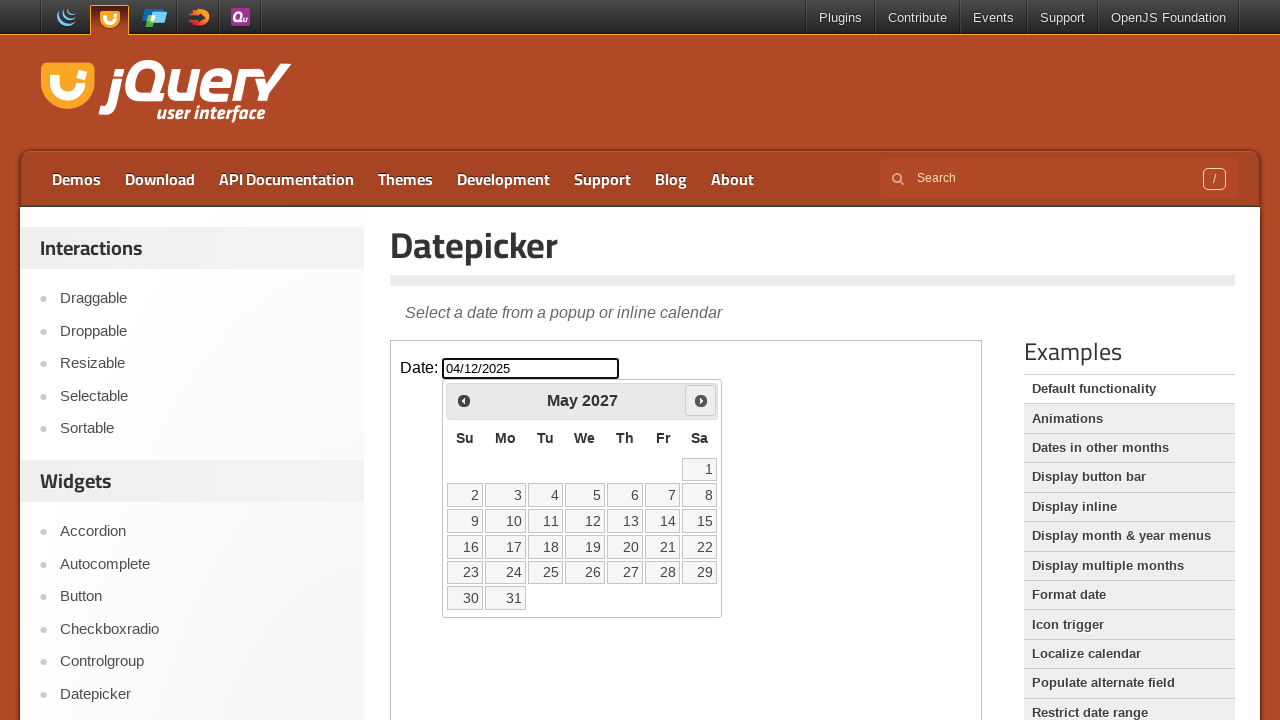

Clicked next button to advance calendar towards October 2030 at (701, 400) on xpath=//iframe[@class='demo-frame'] >> internal:control=enter-frame >> xpath=//*
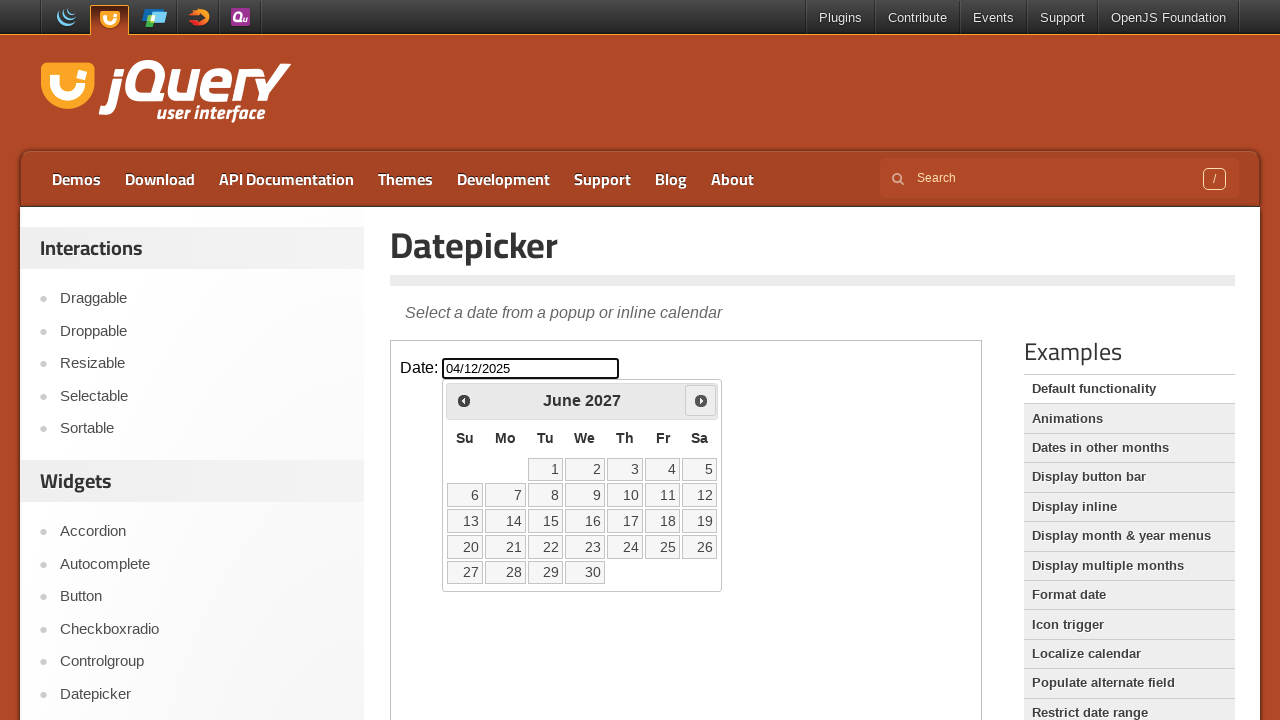

Checked current calendar date: June 2027
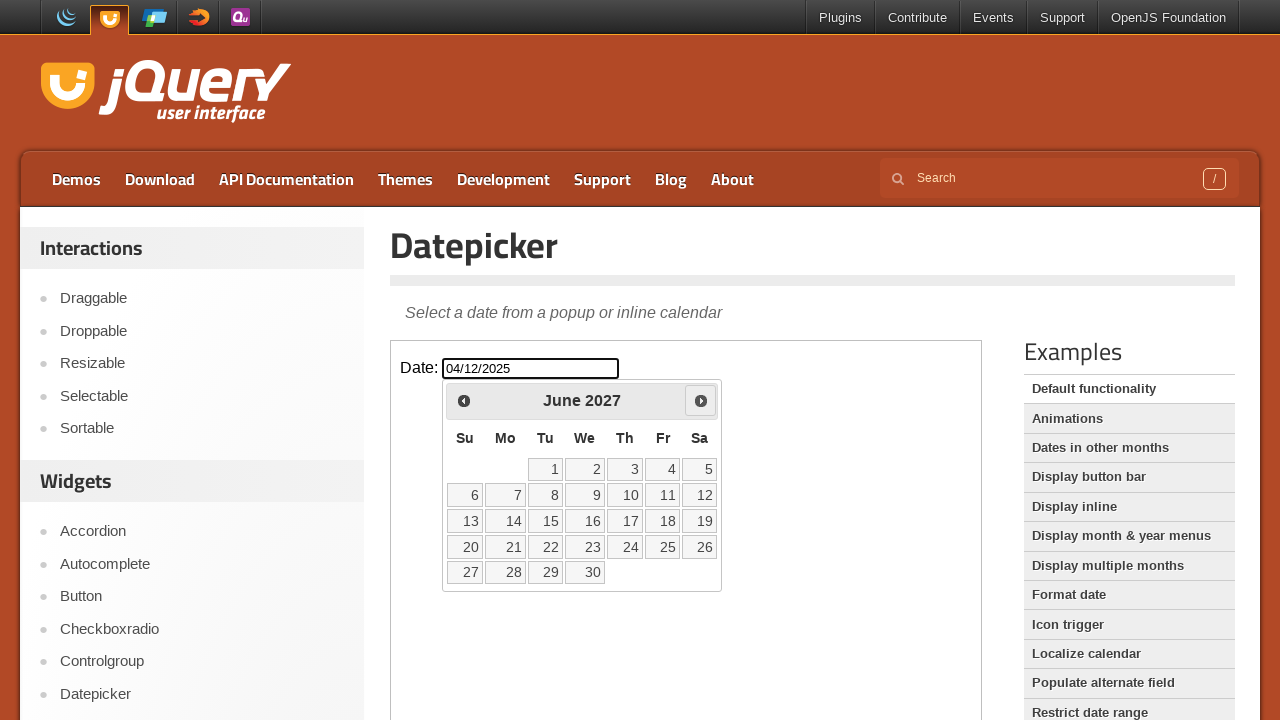

Clicked next button to advance calendar towards October 2030 at (701, 400) on xpath=//iframe[@class='demo-frame'] >> internal:control=enter-frame >> xpath=//*
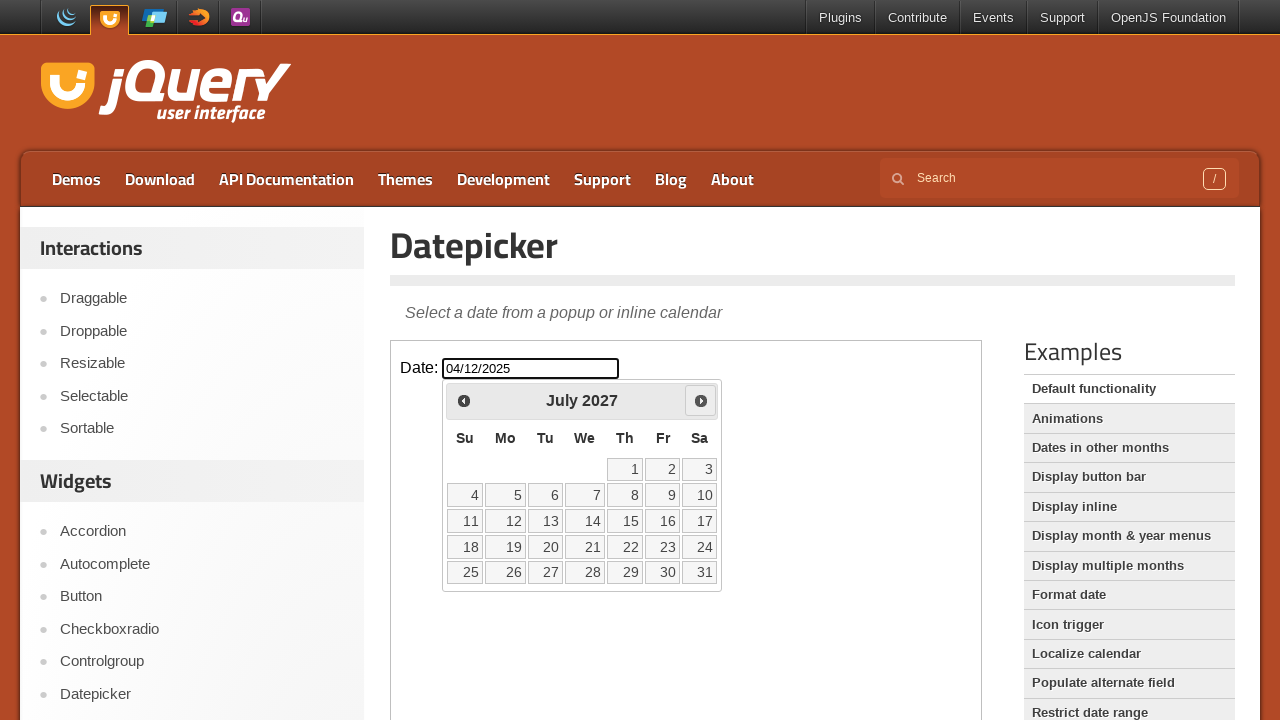

Checked current calendar date: July 2027
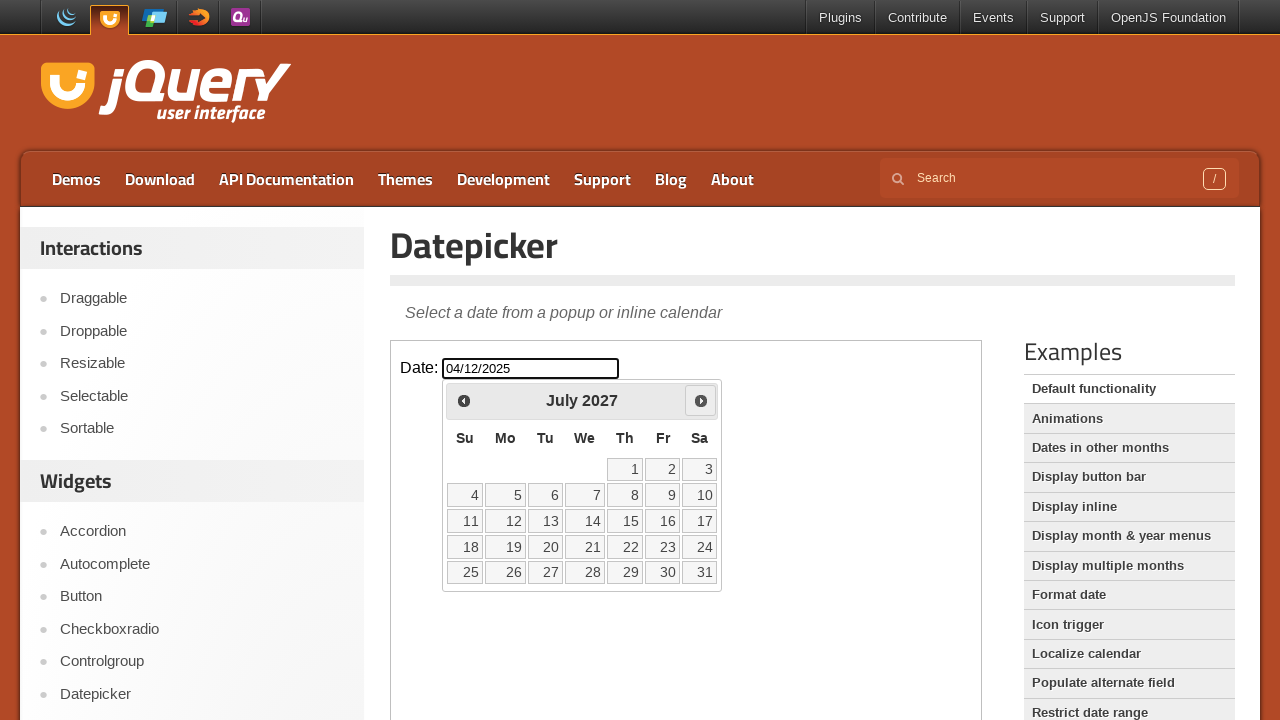

Clicked next button to advance calendar towards October 2030 at (701, 400) on xpath=//iframe[@class='demo-frame'] >> internal:control=enter-frame >> xpath=//*
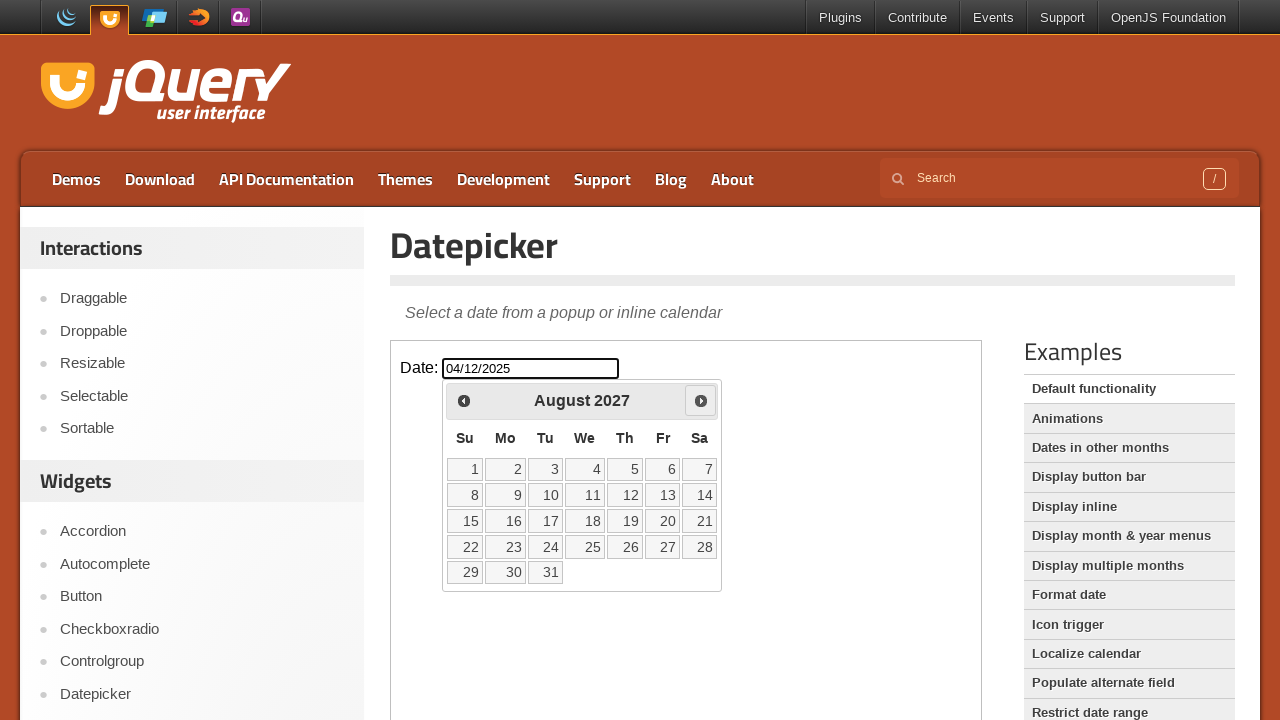

Checked current calendar date: August 2027
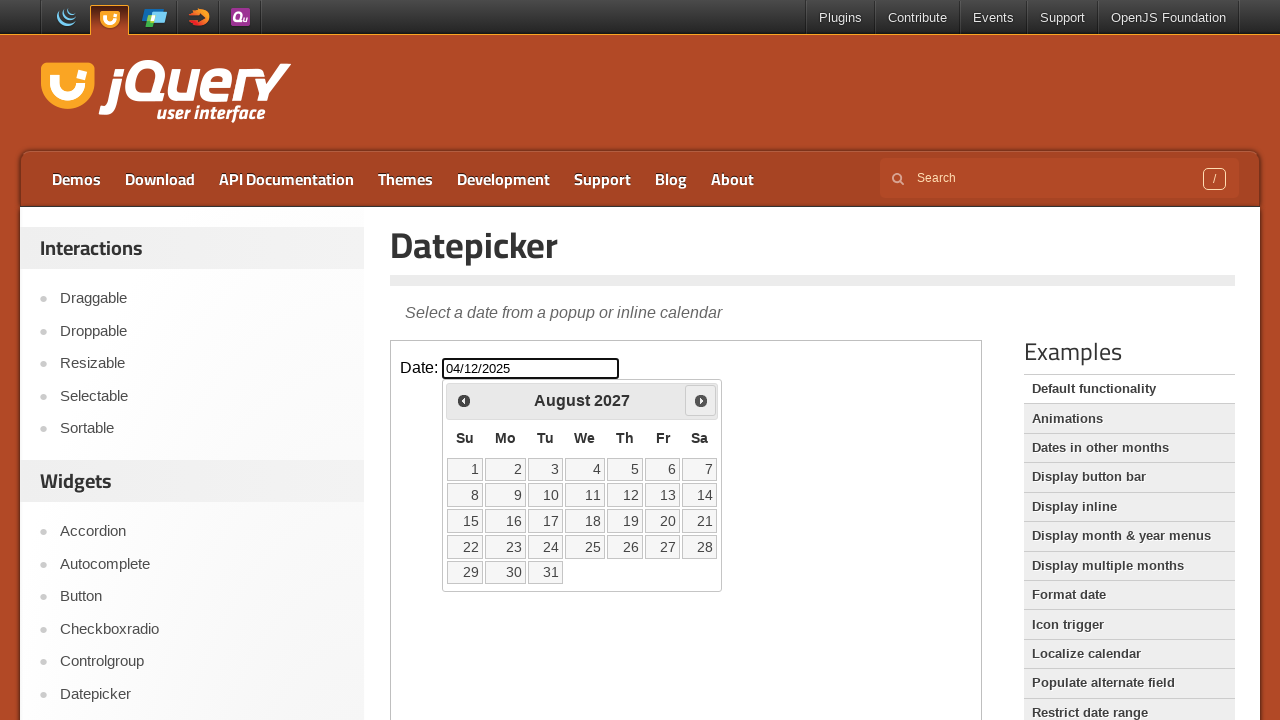

Clicked next button to advance calendar towards October 2030 at (701, 400) on xpath=//iframe[@class='demo-frame'] >> internal:control=enter-frame >> xpath=//*
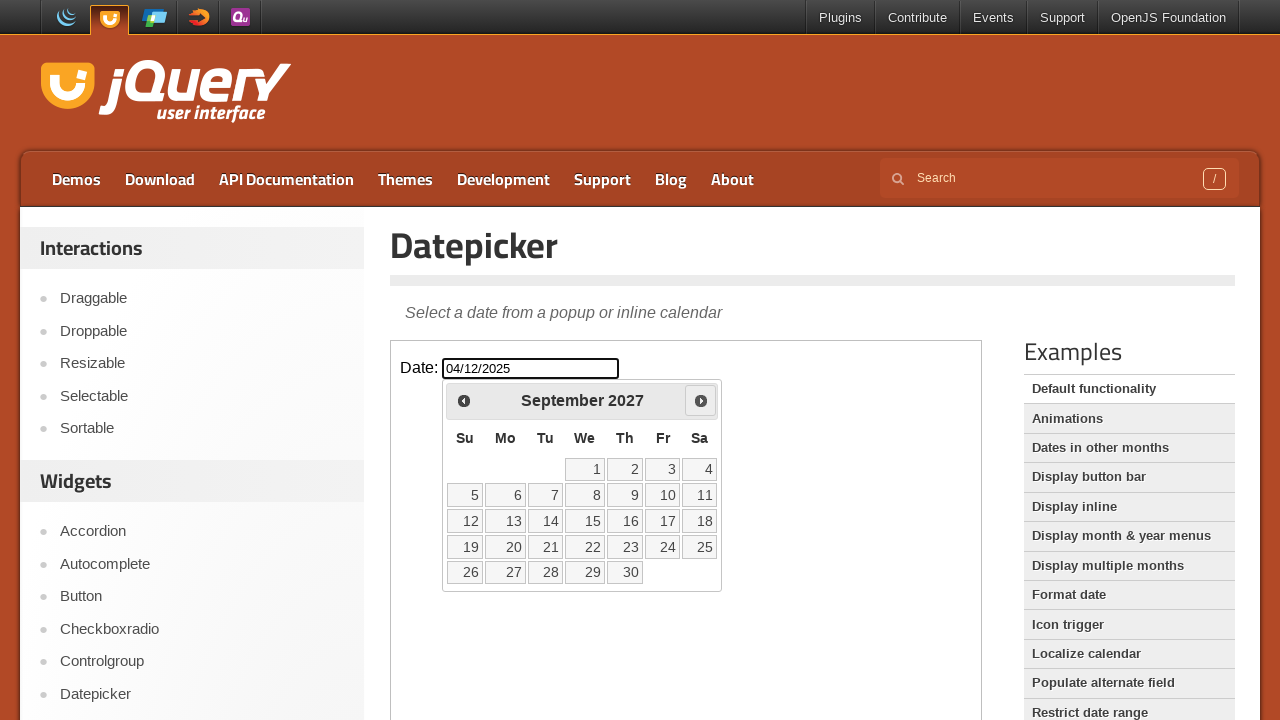

Checked current calendar date: September 2027
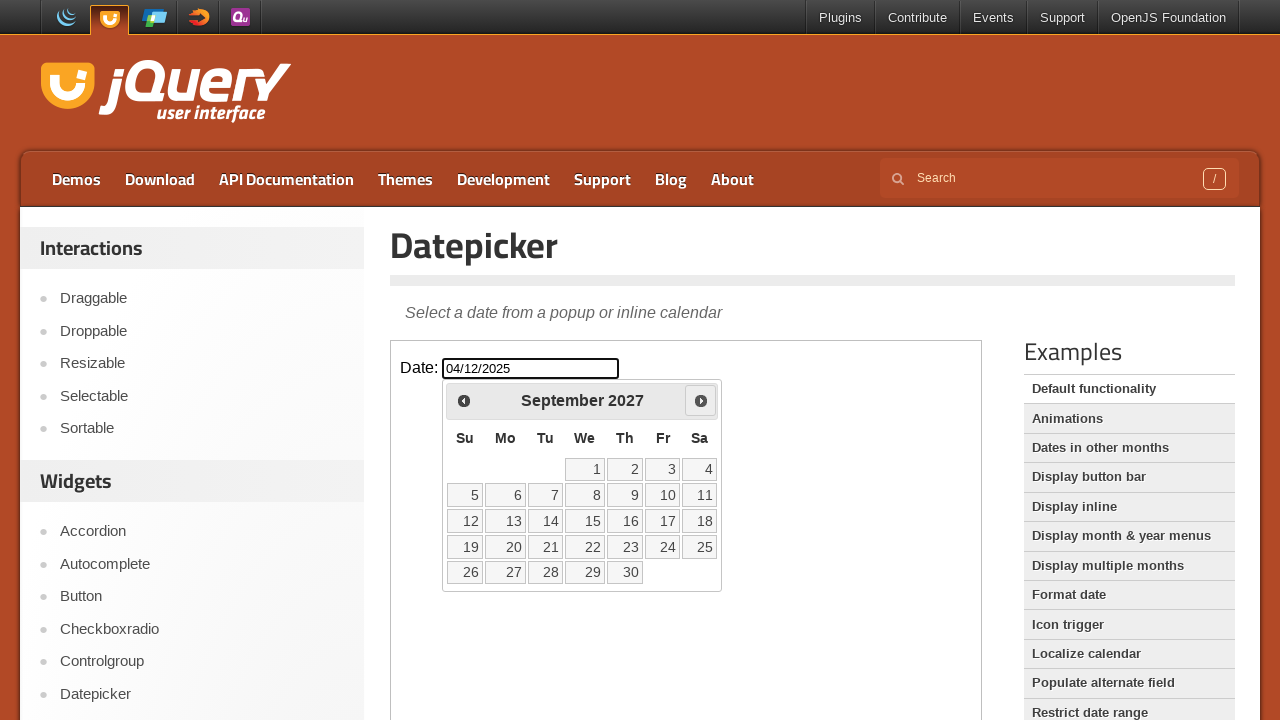

Clicked next button to advance calendar towards October 2030 at (701, 400) on xpath=//iframe[@class='demo-frame'] >> internal:control=enter-frame >> xpath=//*
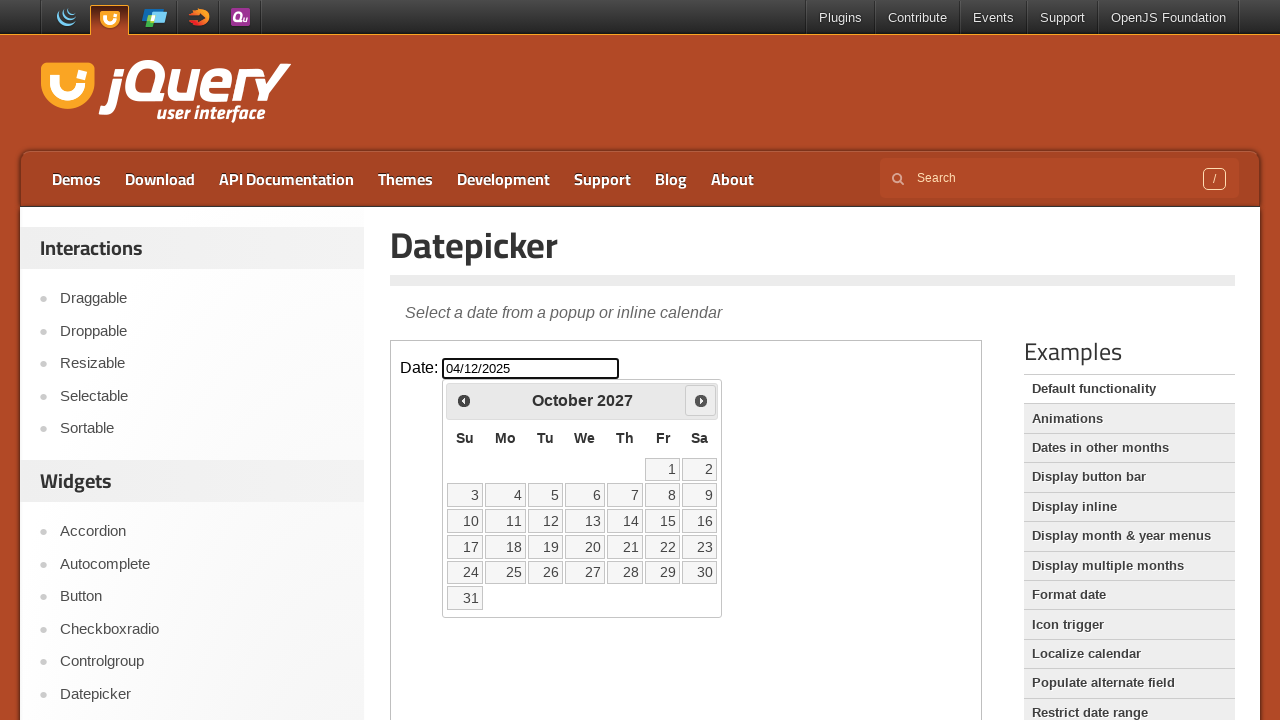

Checked current calendar date: October 2027
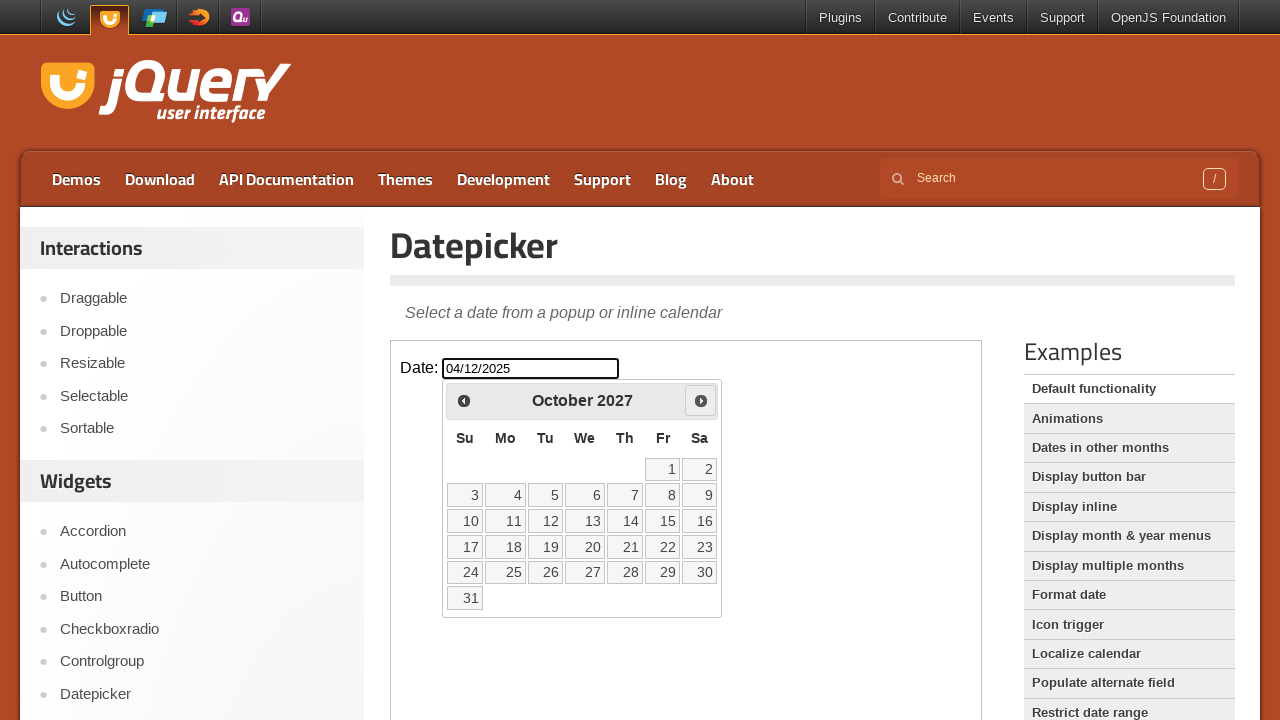

Clicked next button to advance calendar towards October 2030 at (701, 400) on xpath=//iframe[@class='demo-frame'] >> internal:control=enter-frame >> xpath=//*
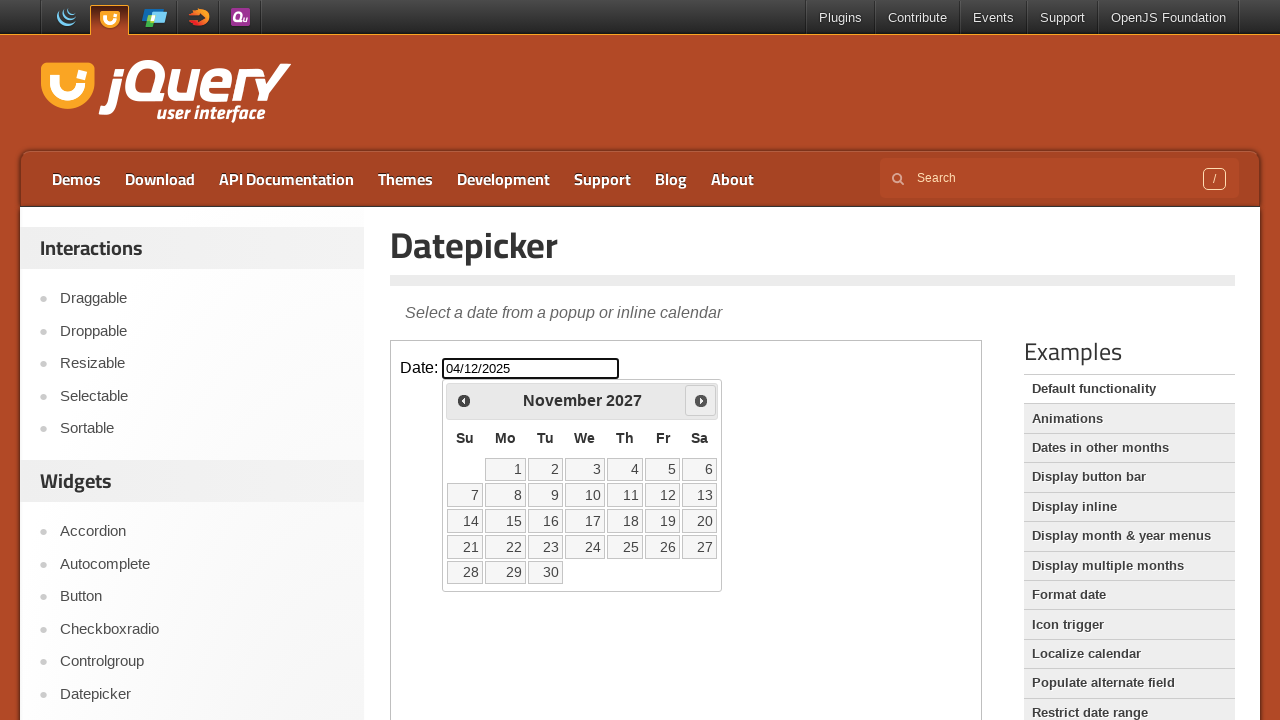

Checked current calendar date: November 2027
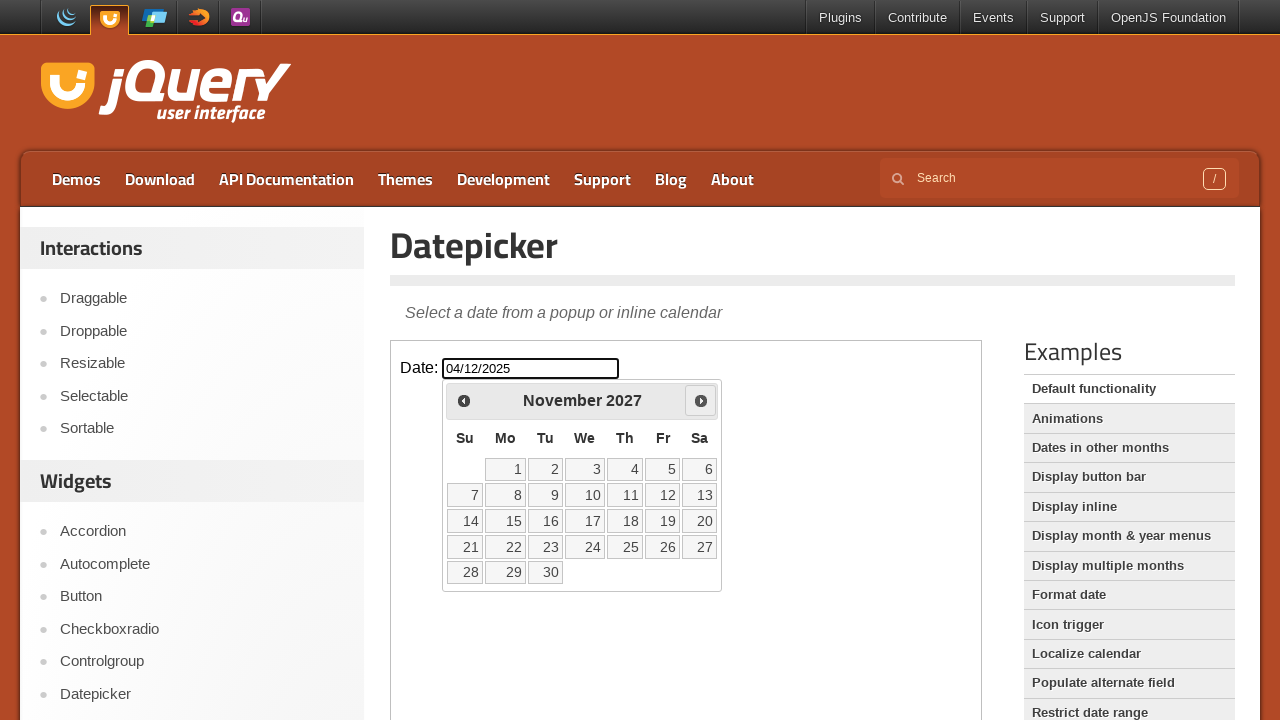

Clicked next button to advance calendar towards October 2030 at (701, 400) on xpath=//iframe[@class='demo-frame'] >> internal:control=enter-frame >> xpath=//*
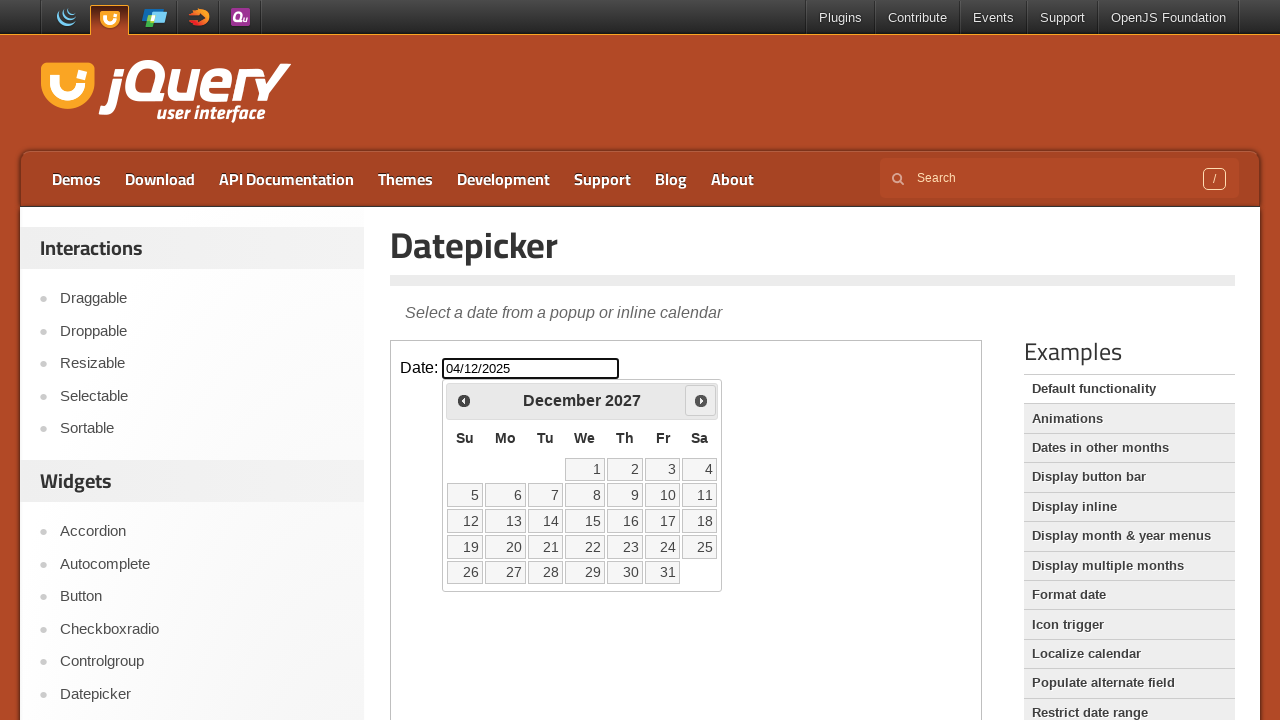

Checked current calendar date: December 2027
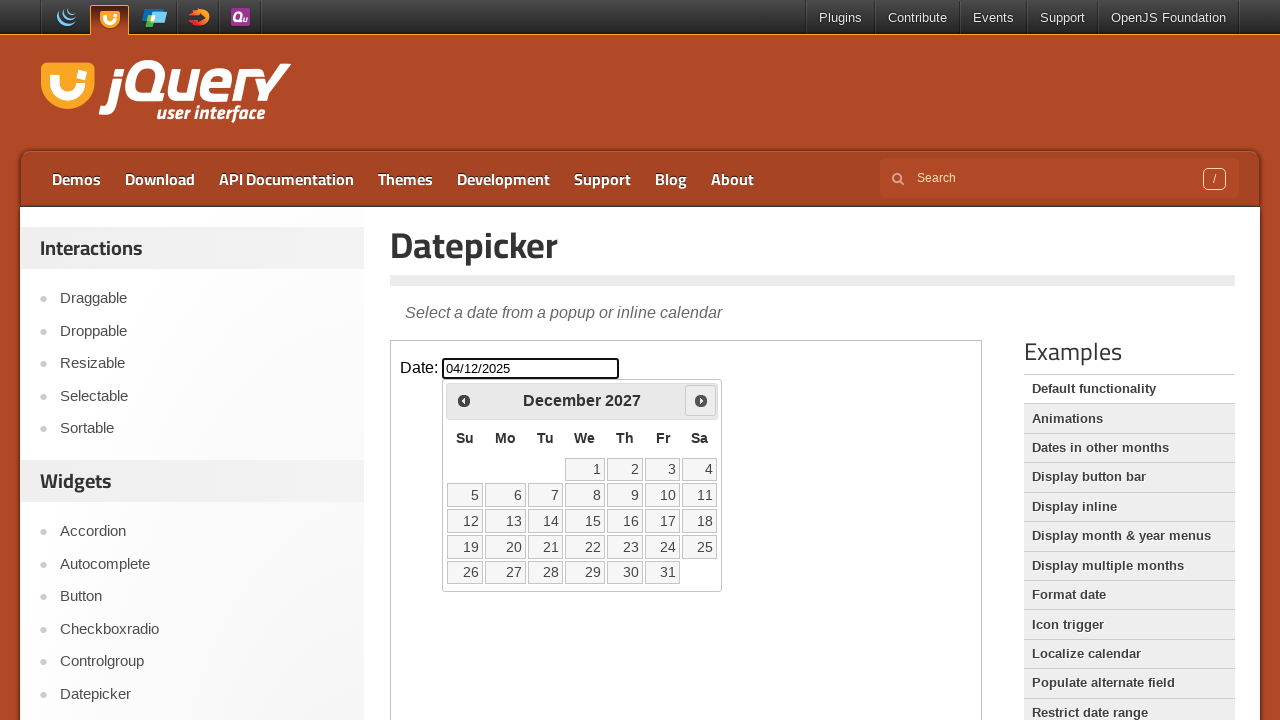

Clicked next button to advance calendar towards October 2030 at (701, 400) on xpath=//iframe[@class='demo-frame'] >> internal:control=enter-frame >> xpath=//*
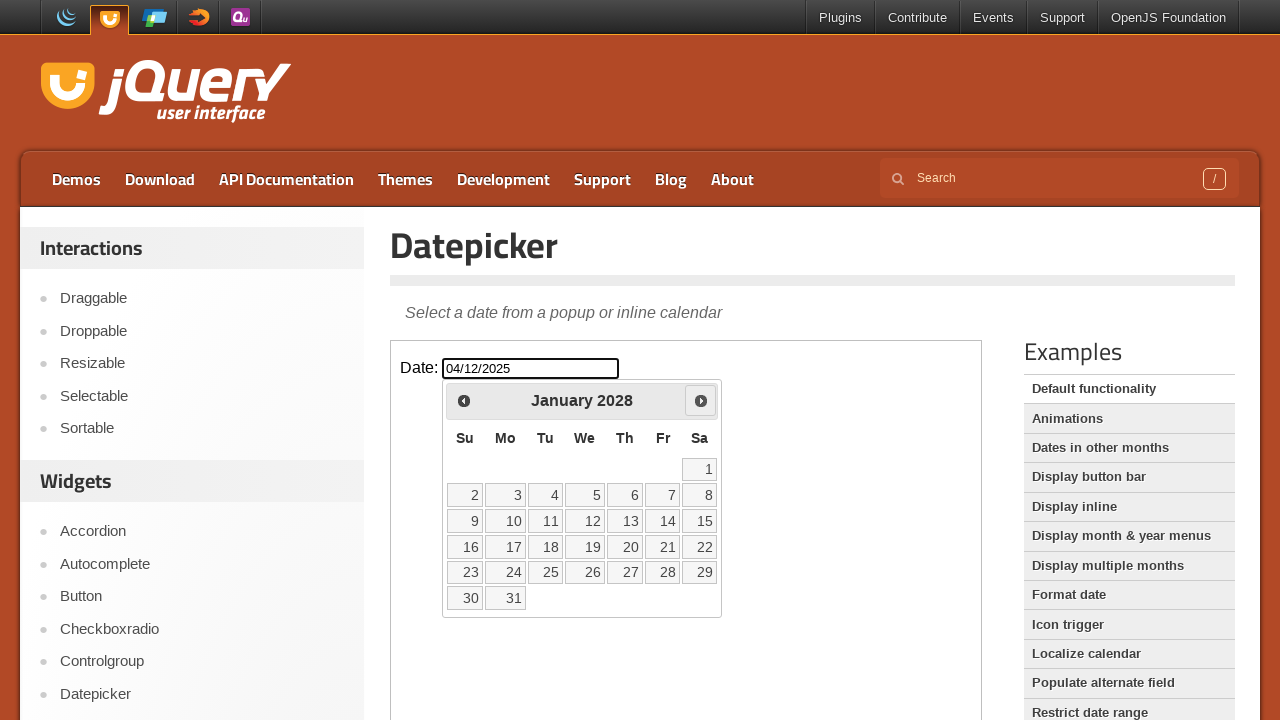

Checked current calendar date: January 2028
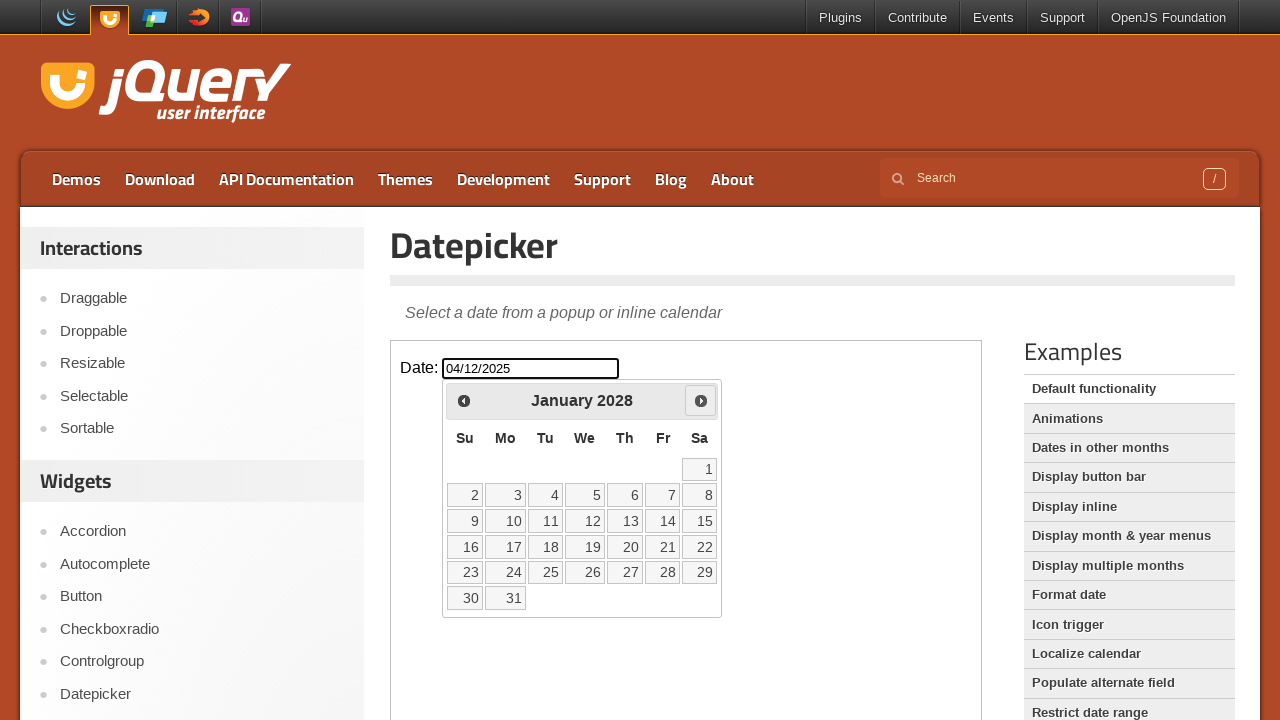

Clicked next button to advance calendar towards October 2030 at (701, 400) on xpath=//iframe[@class='demo-frame'] >> internal:control=enter-frame >> xpath=//*
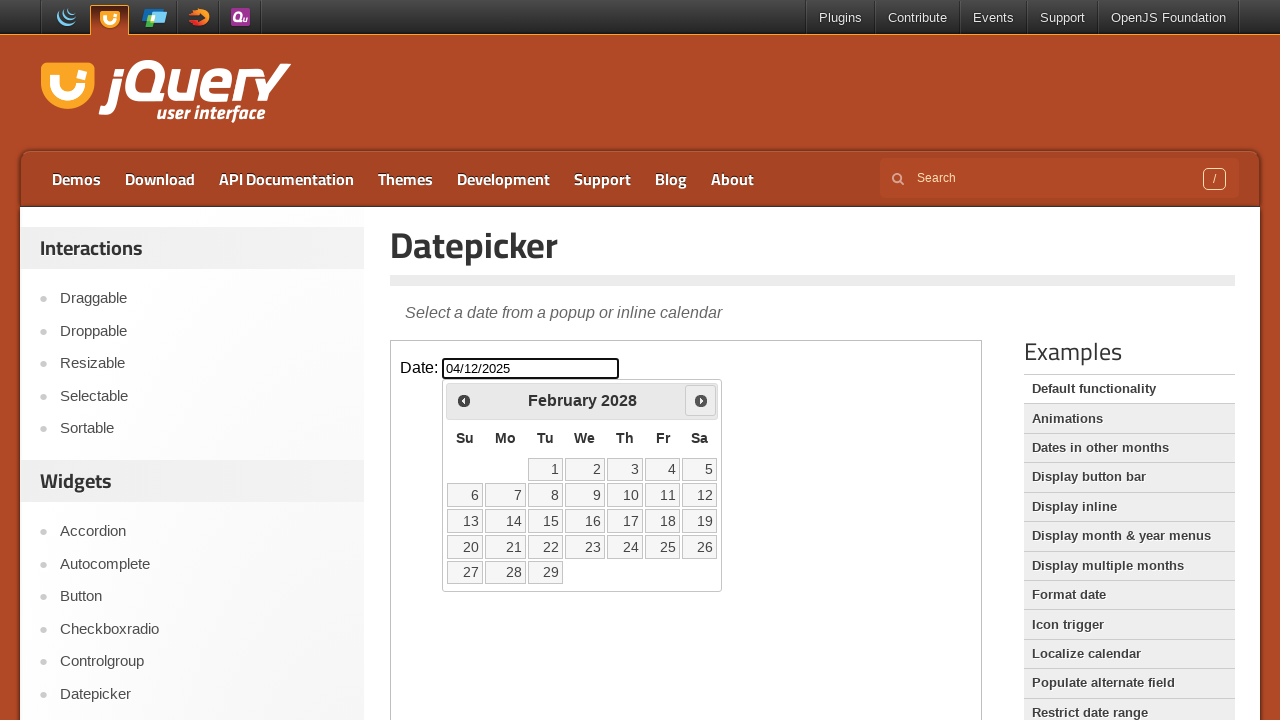

Checked current calendar date: February 2028
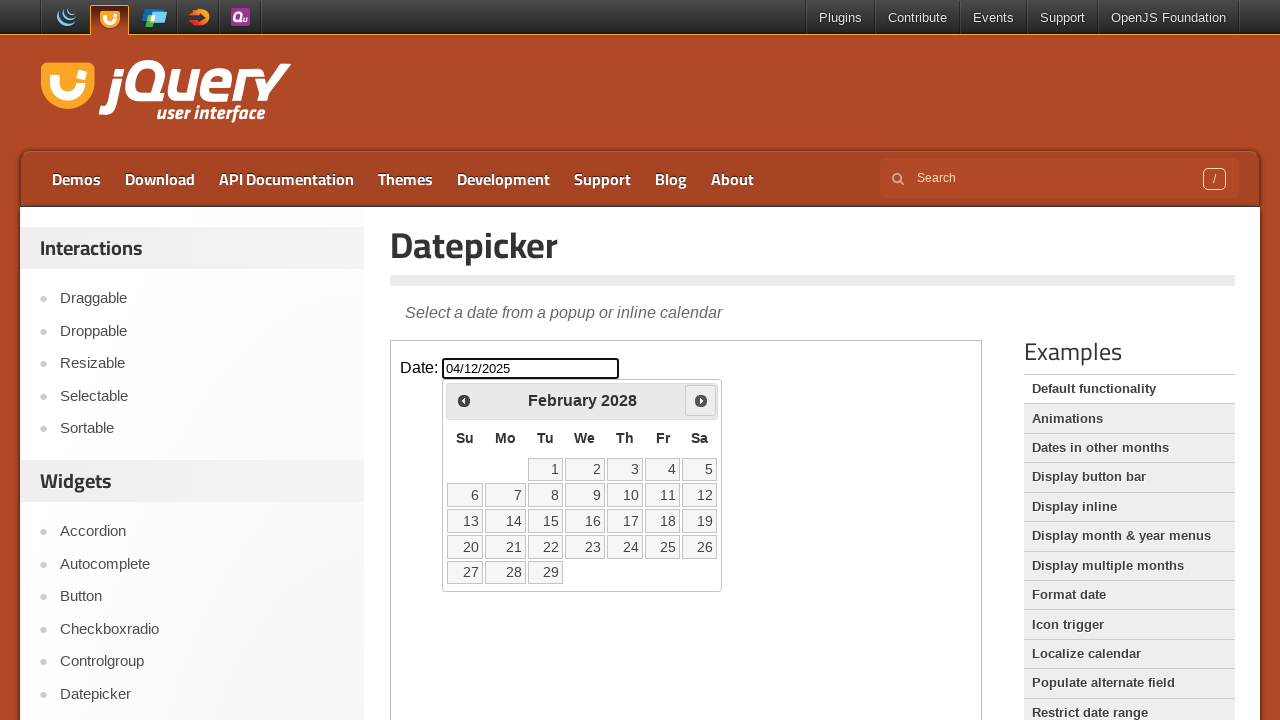

Clicked next button to advance calendar towards October 2030 at (701, 400) on xpath=//iframe[@class='demo-frame'] >> internal:control=enter-frame >> xpath=//*
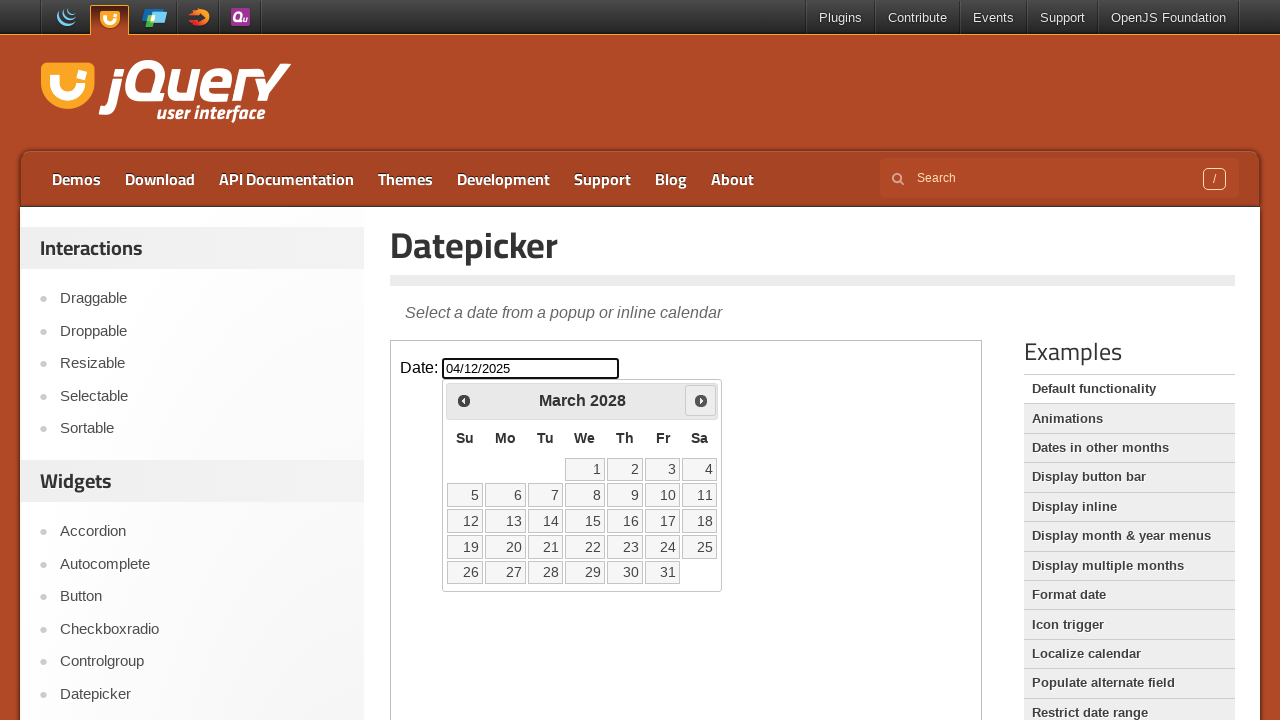

Checked current calendar date: March 2028
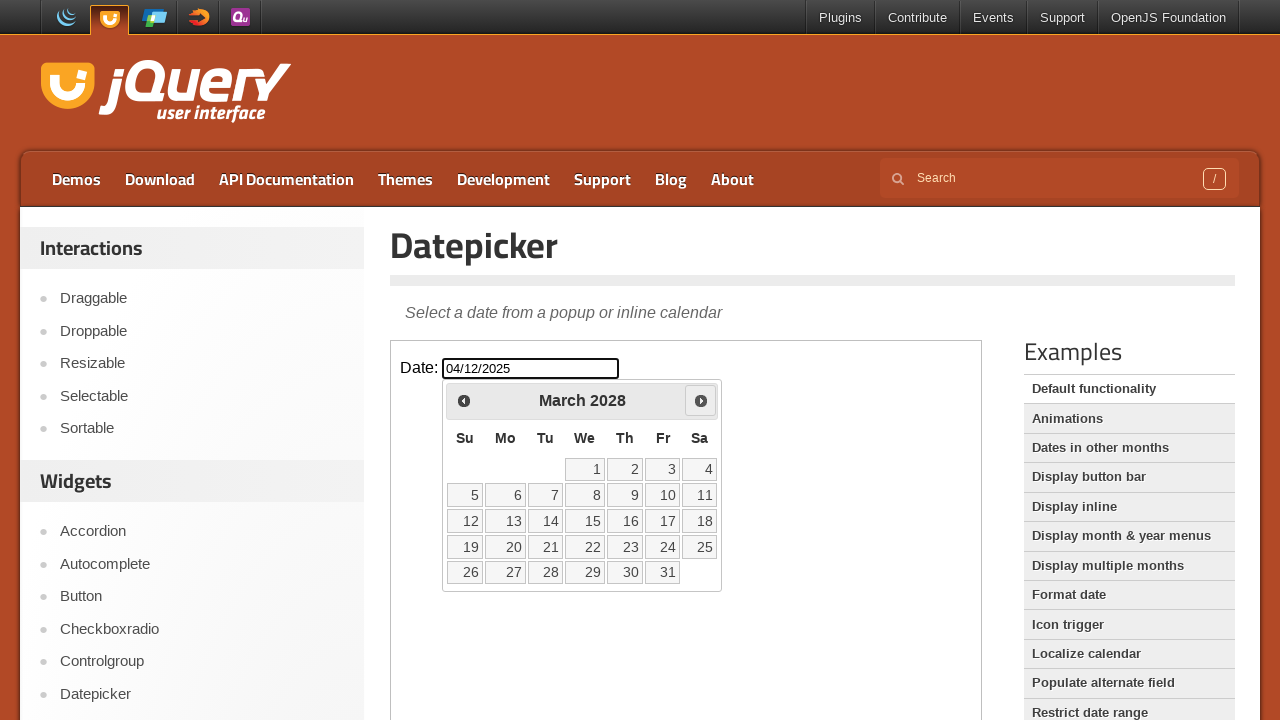

Clicked next button to advance calendar towards October 2030 at (701, 400) on xpath=//iframe[@class='demo-frame'] >> internal:control=enter-frame >> xpath=//*
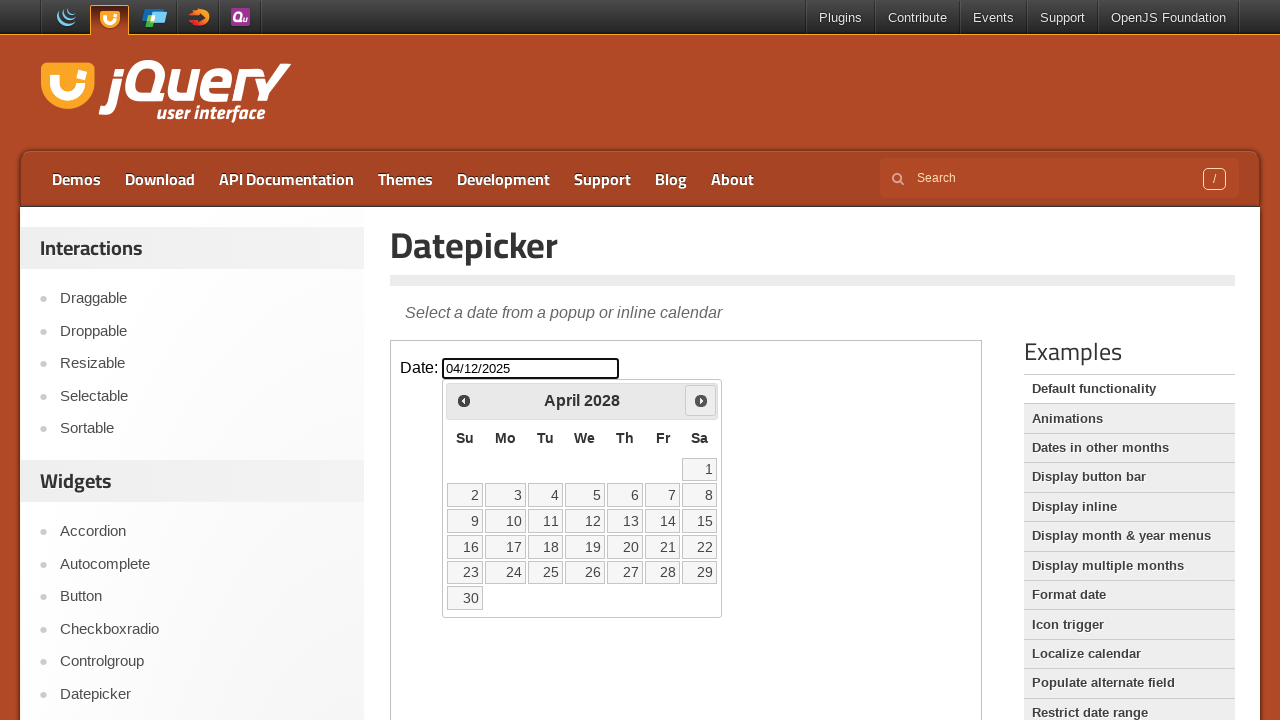

Checked current calendar date: April 2028
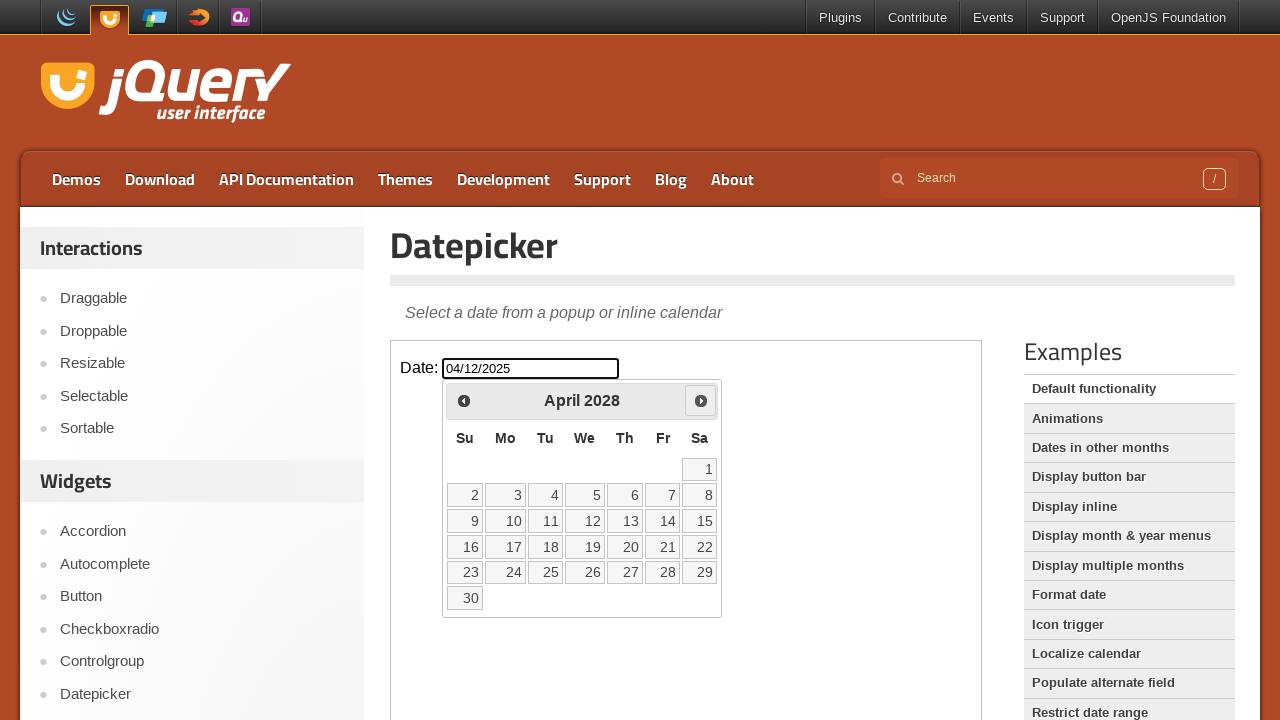

Clicked next button to advance calendar towards October 2030 at (701, 400) on xpath=//iframe[@class='demo-frame'] >> internal:control=enter-frame >> xpath=//*
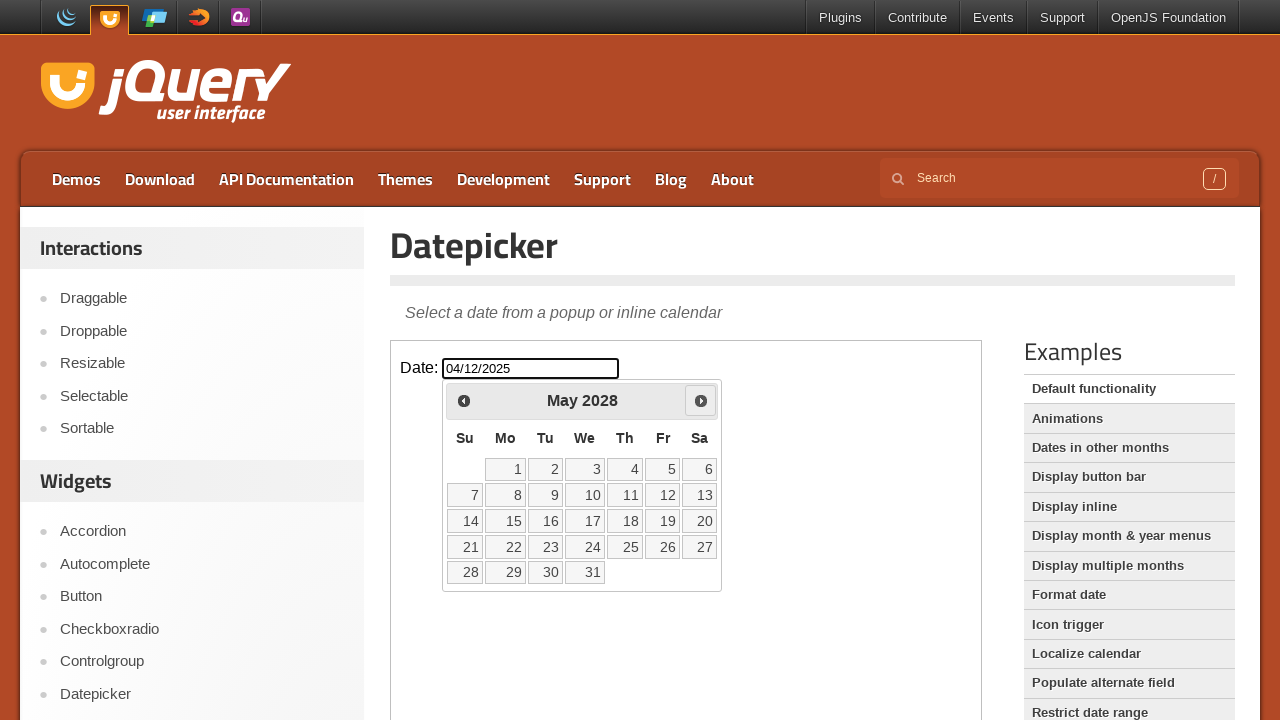

Checked current calendar date: May 2028
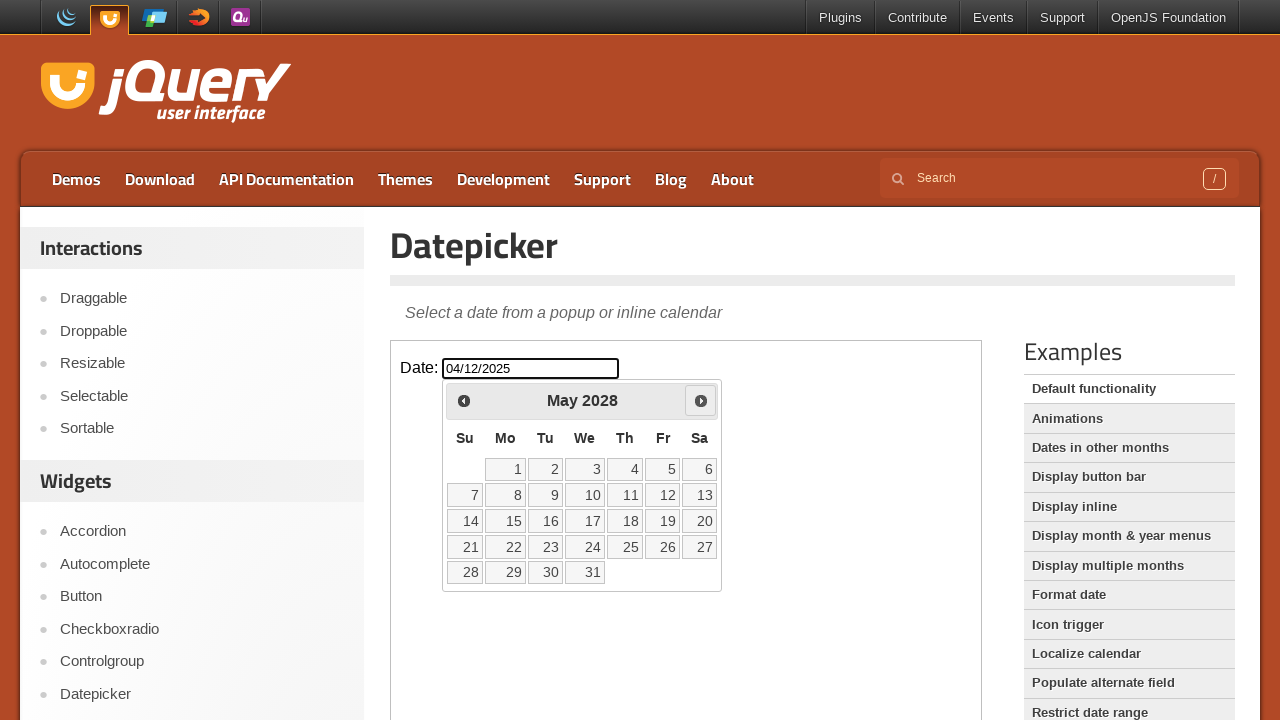

Clicked next button to advance calendar towards October 2030 at (701, 400) on xpath=//iframe[@class='demo-frame'] >> internal:control=enter-frame >> xpath=//*
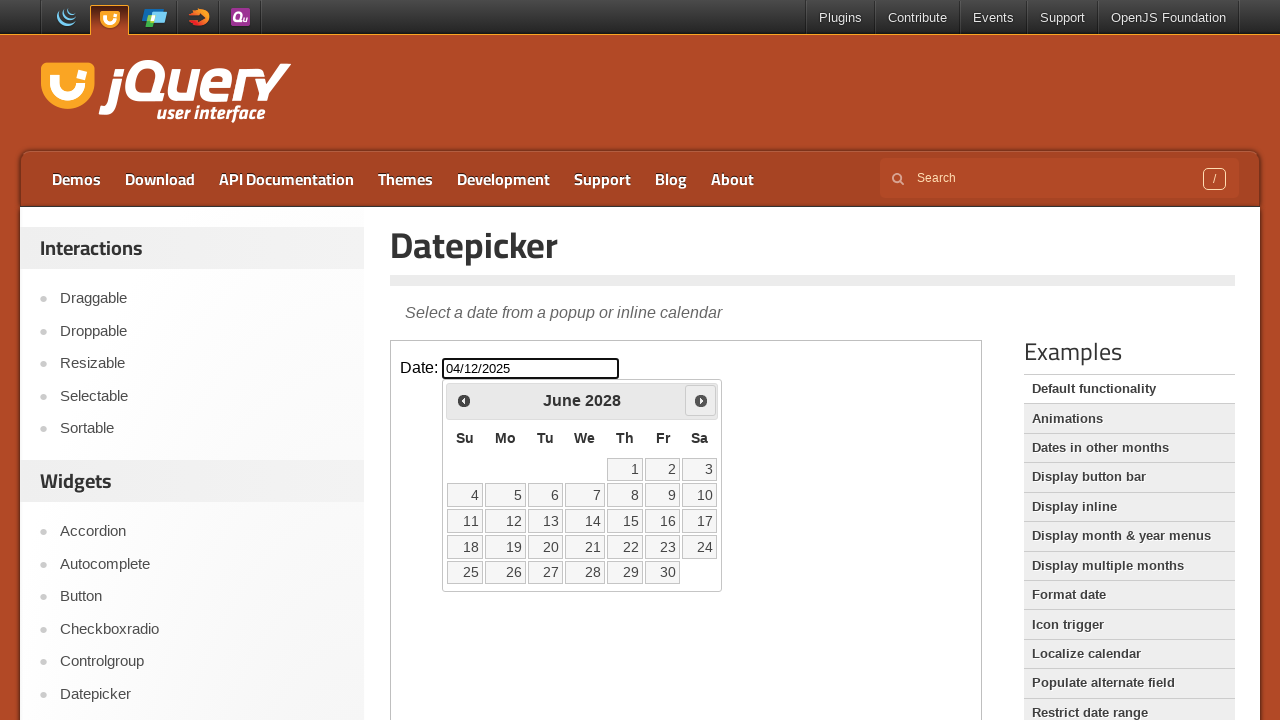

Checked current calendar date: June 2028
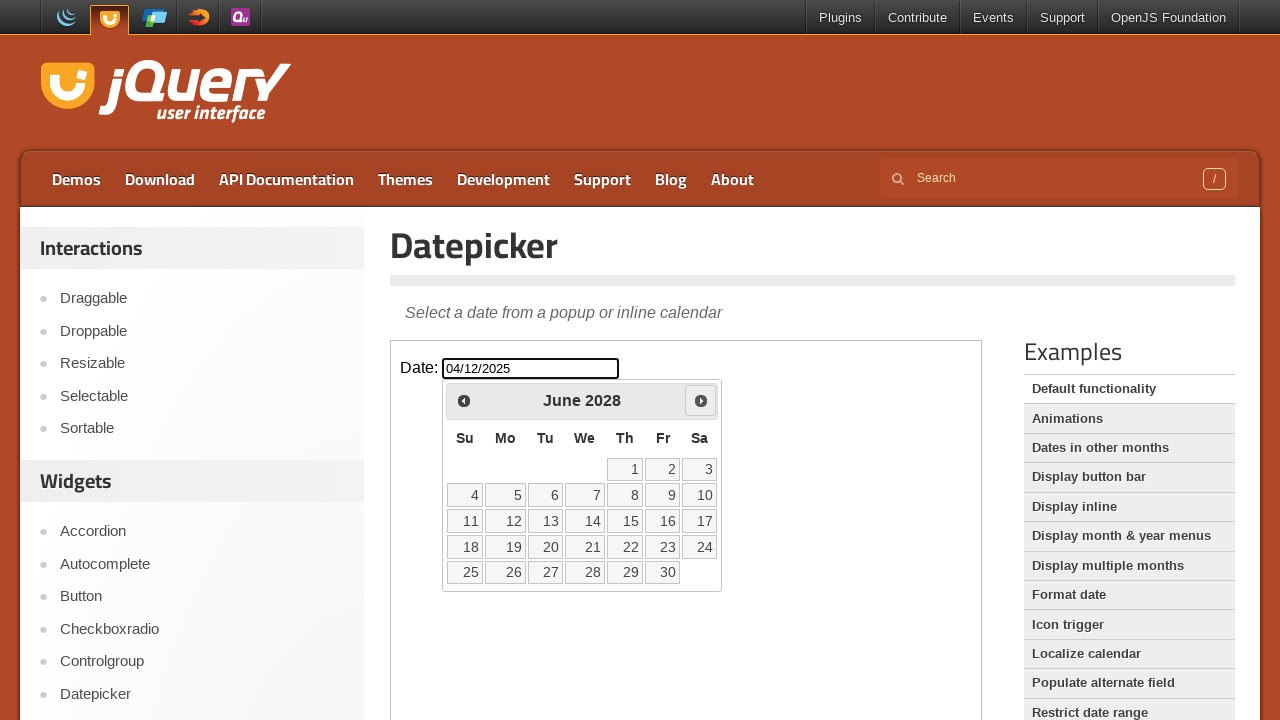

Clicked next button to advance calendar towards October 2030 at (701, 400) on xpath=//iframe[@class='demo-frame'] >> internal:control=enter-frame >> xpath=//*
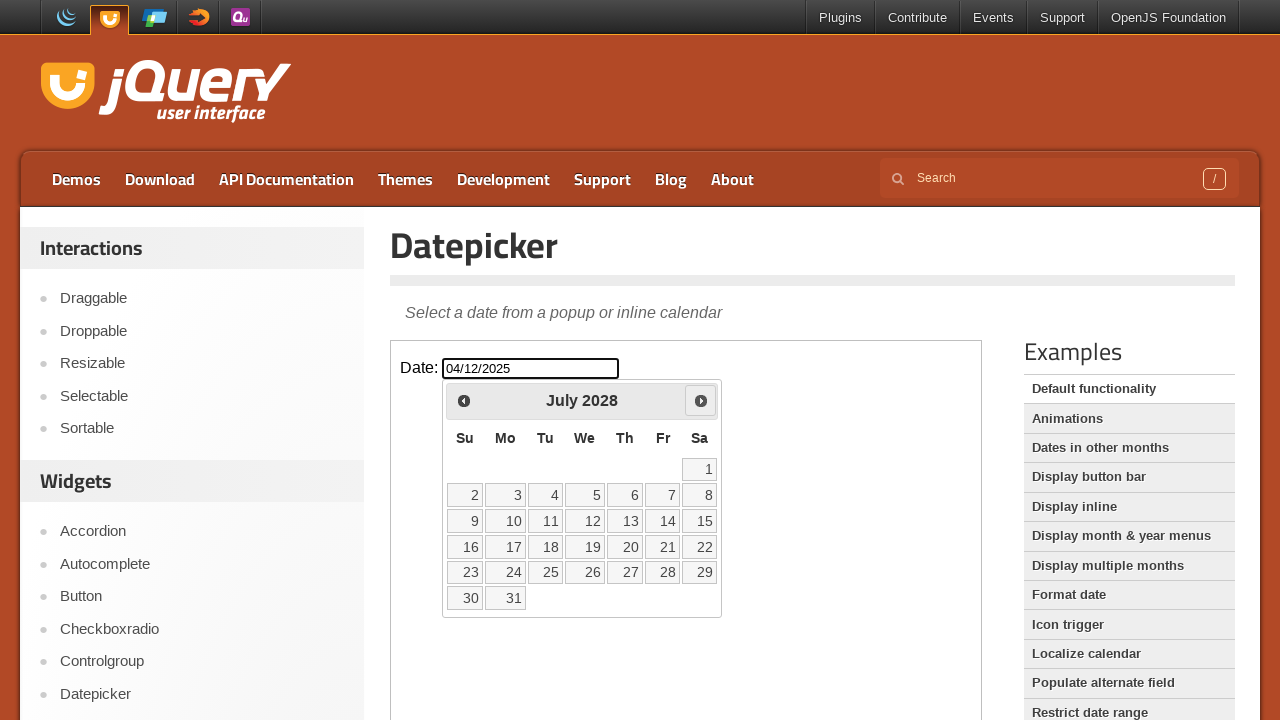

Checked current calendar date: July 2028
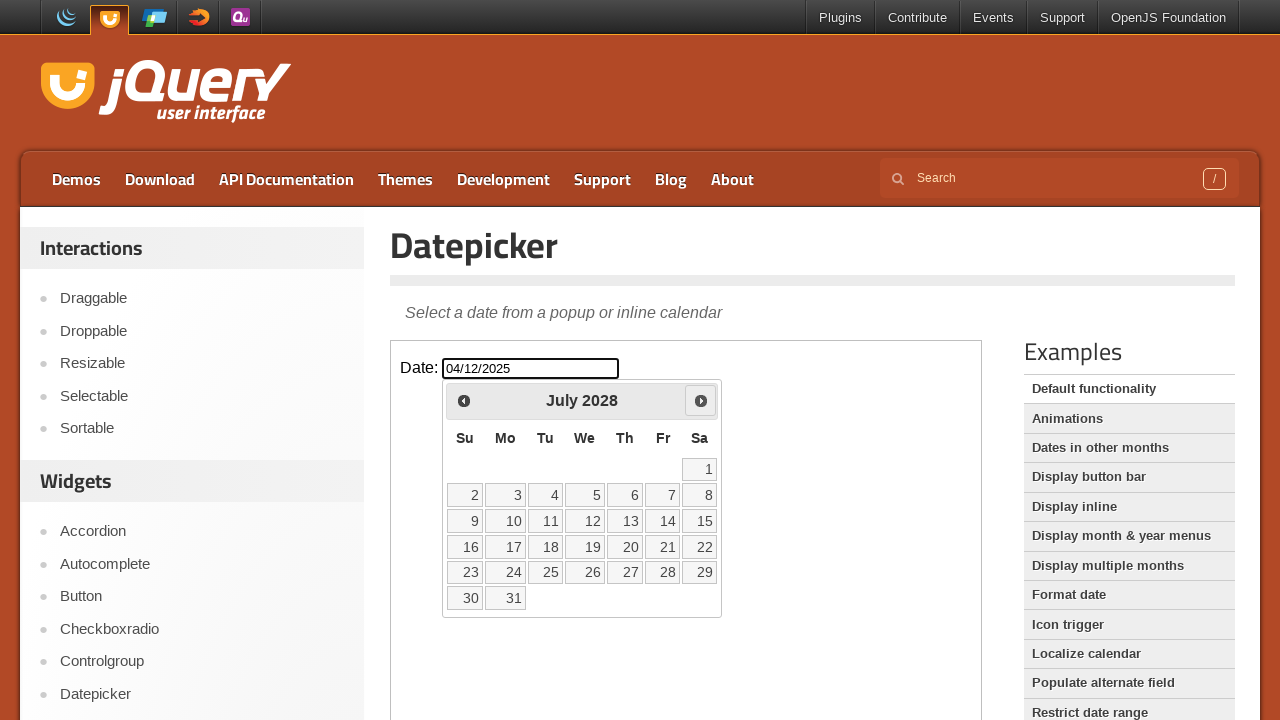

Clicked next button to advance calendar towards October 2030 at (701, 400) on xpath=//iframe[@class='demo-frame'] >> internal:control=enter-frame >> xpath=//*
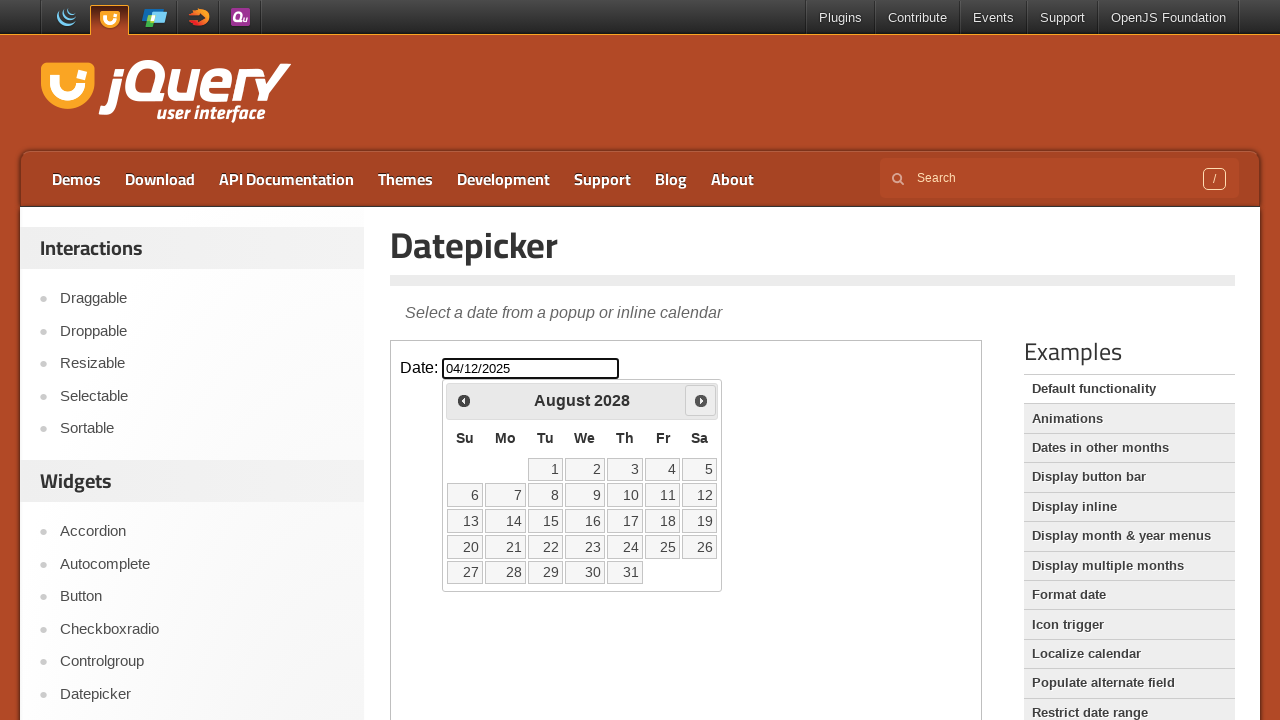

Checked current calendar date: August 2028
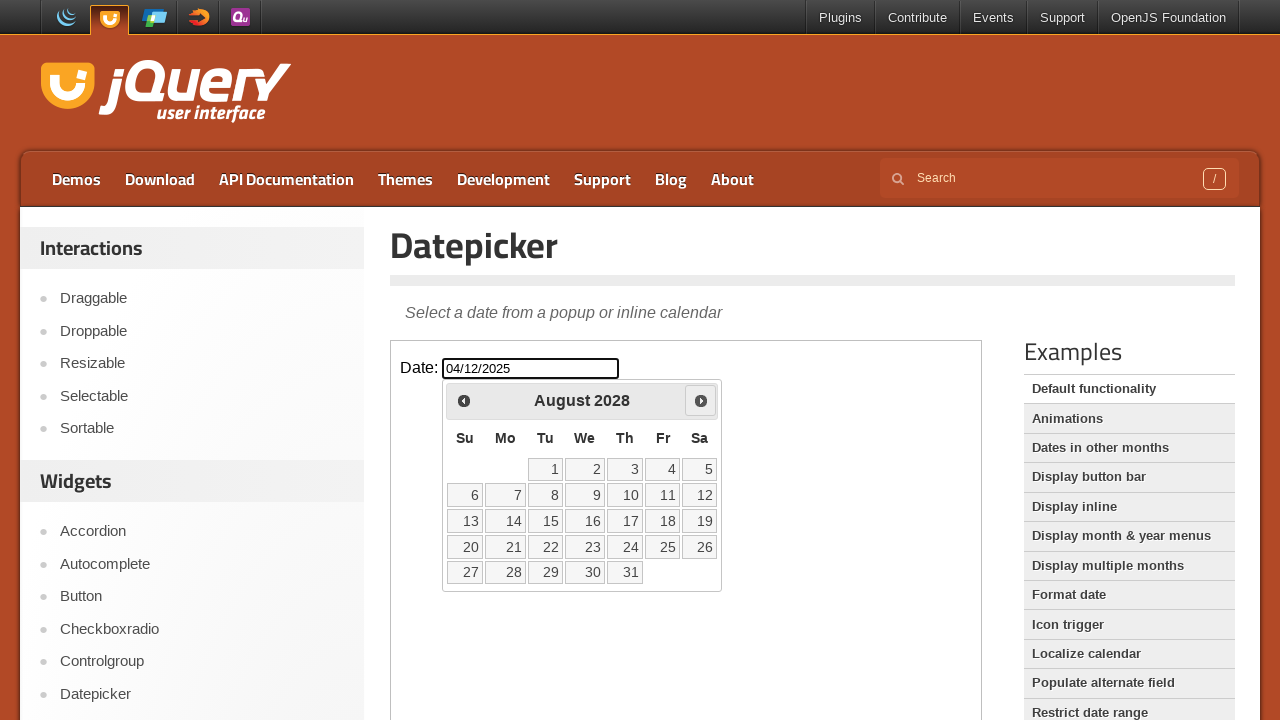

Clicked next button to advance calendar towards October 2030 at (701, 400) on xpath=//iframe[@class='demo-frame'] >> internal:control=enter-frame >> xpath=//*
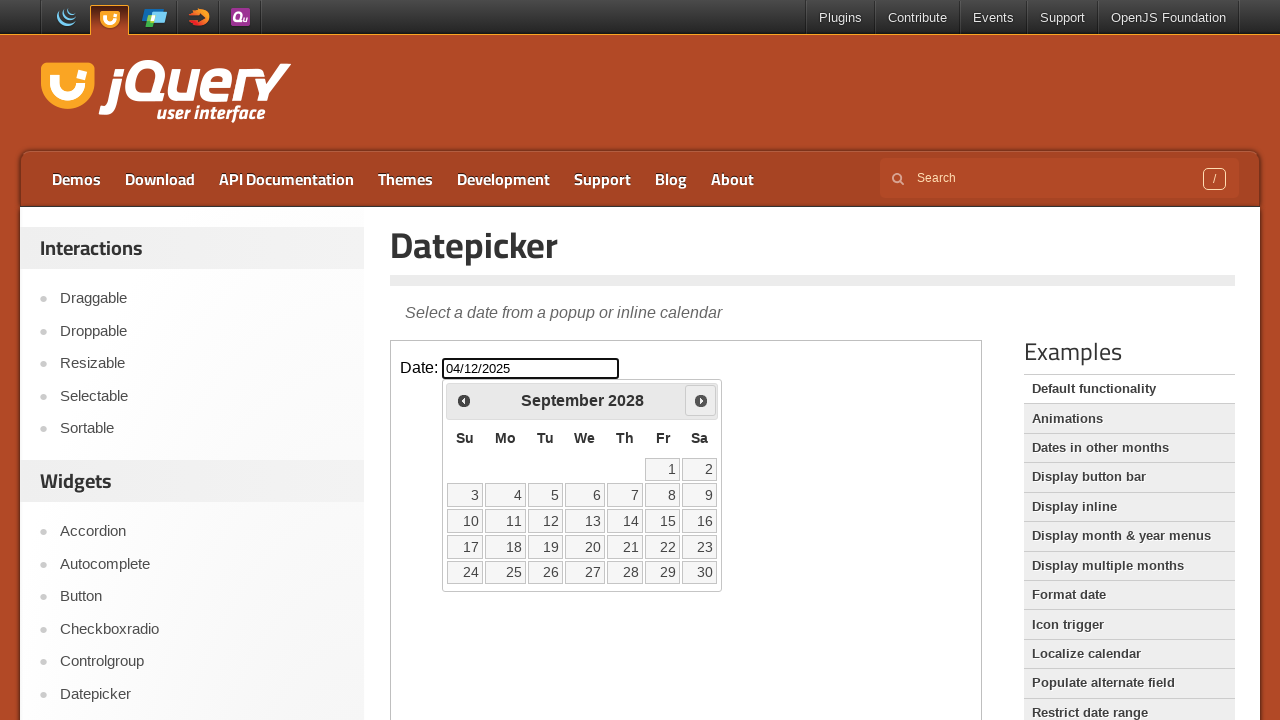

Checked current calendar date: September 2028
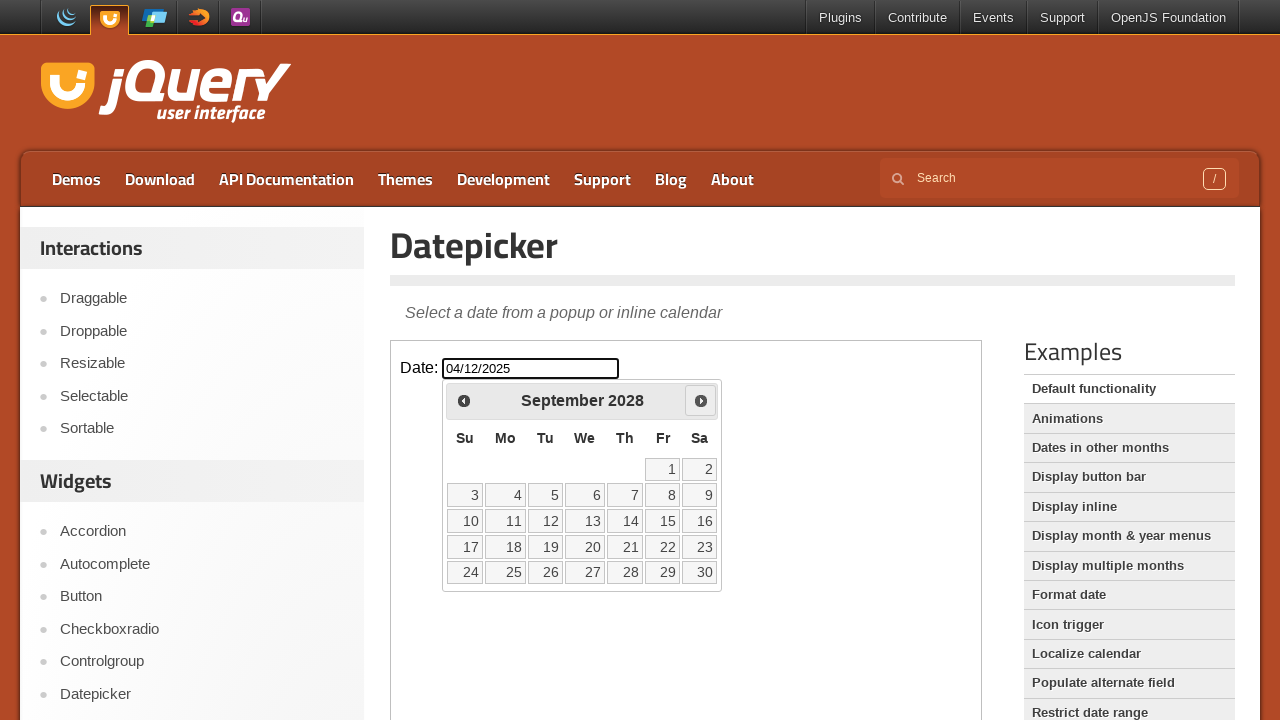

Clicked next button to advance calendar towards October 2030 at (701, 400) on xpath=//iframe[@class='demo-frame'] >> internal:control=enter-frame >> xpath=//*
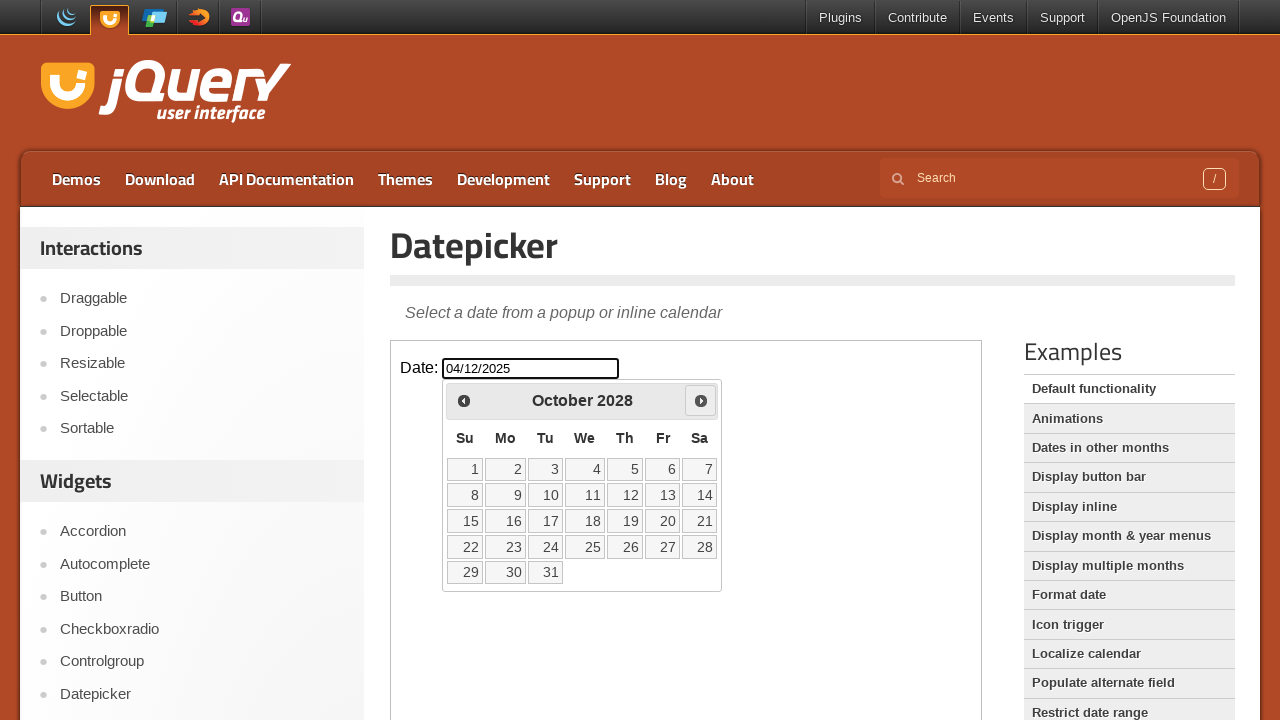

Checked current calendar date: October 2028
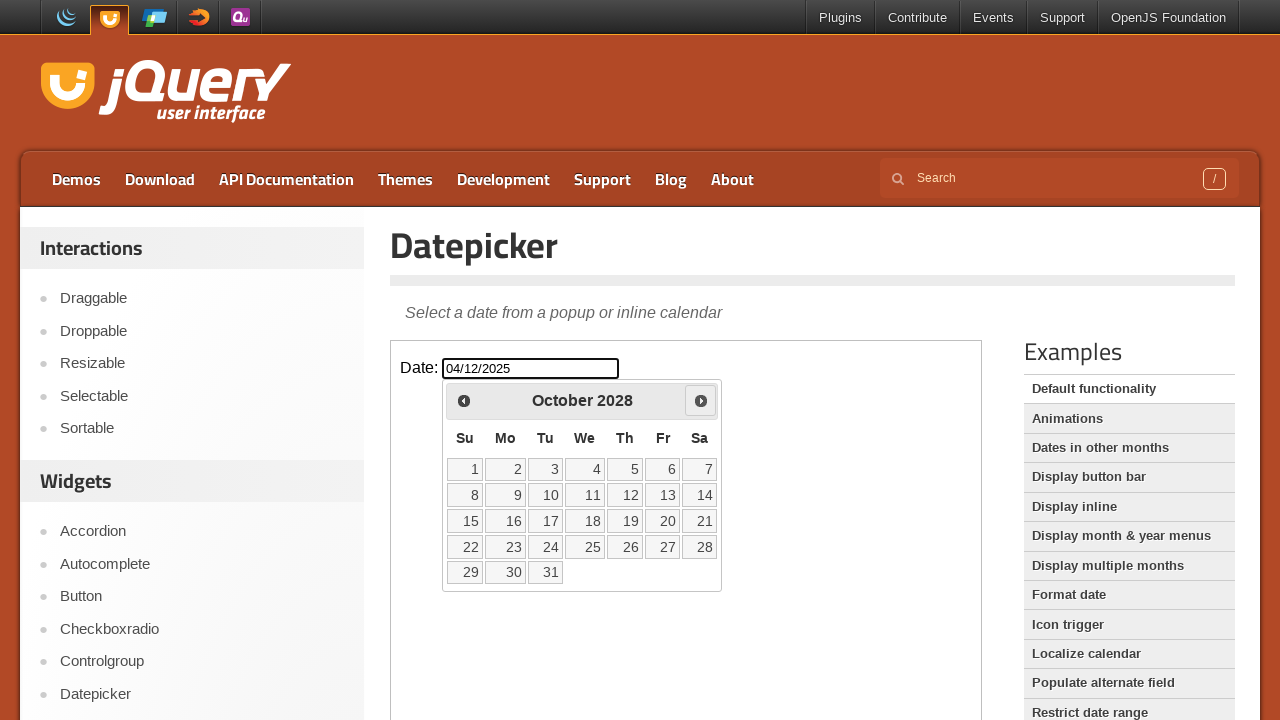

Clicked next button to advance calendar towards October 2030 at (701, 400) on xpath=//iframe[@class='demo-frame'] >> internal:control=enter-frame >> xpath=//*
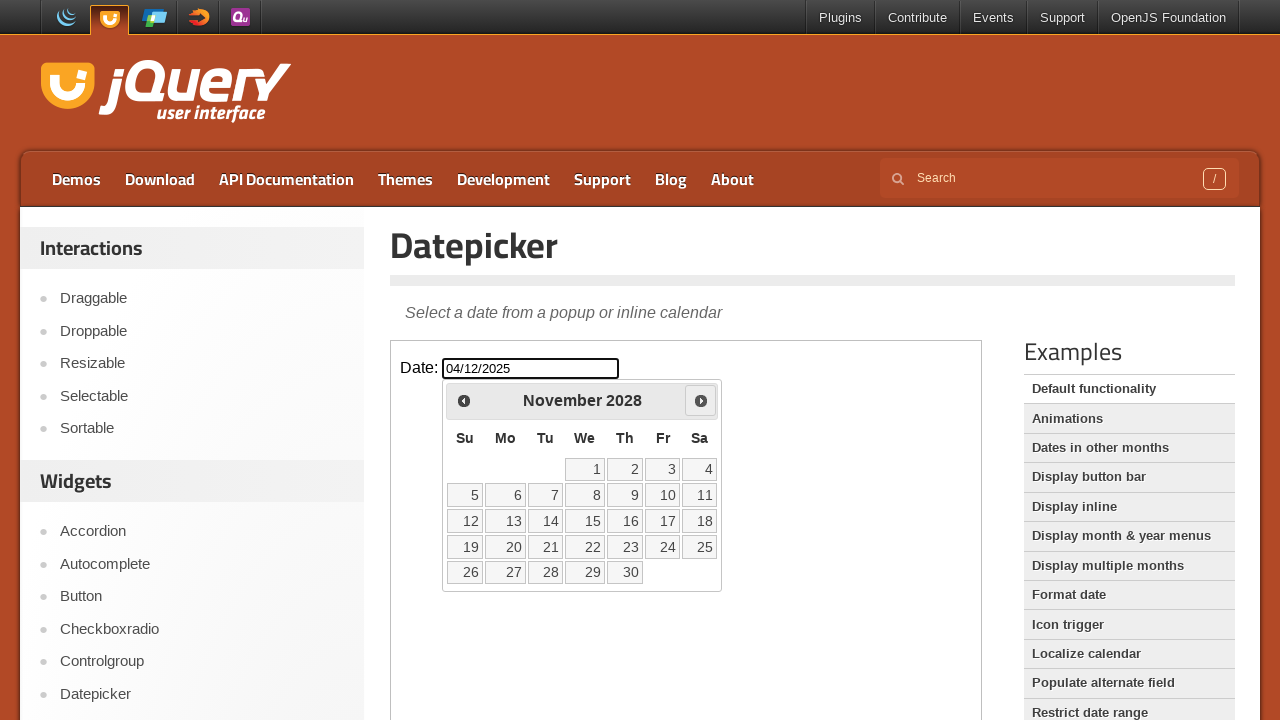

Checked current calendar date: November 2028
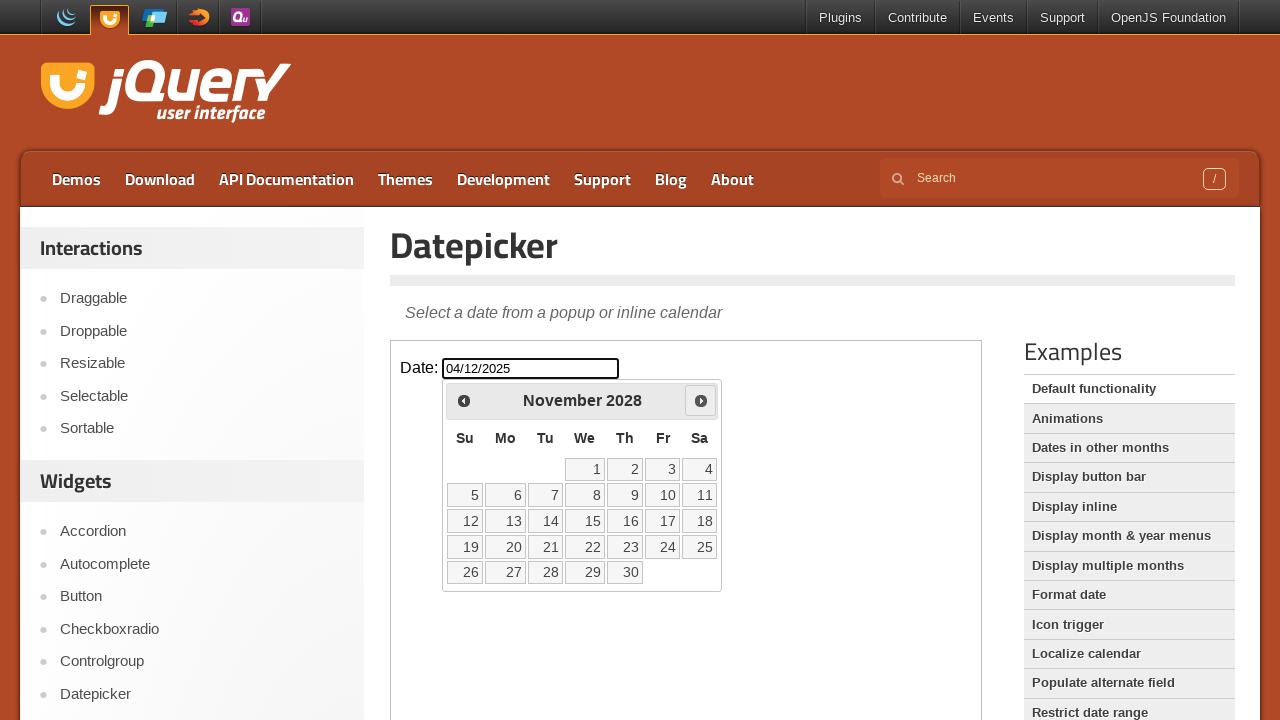

Clicked next button to advance calendar towards October 2030 at (701, 400) on xpath=//iframe[@class='demo-frame'] >> internal:control=enter-frame >> xpath=//*
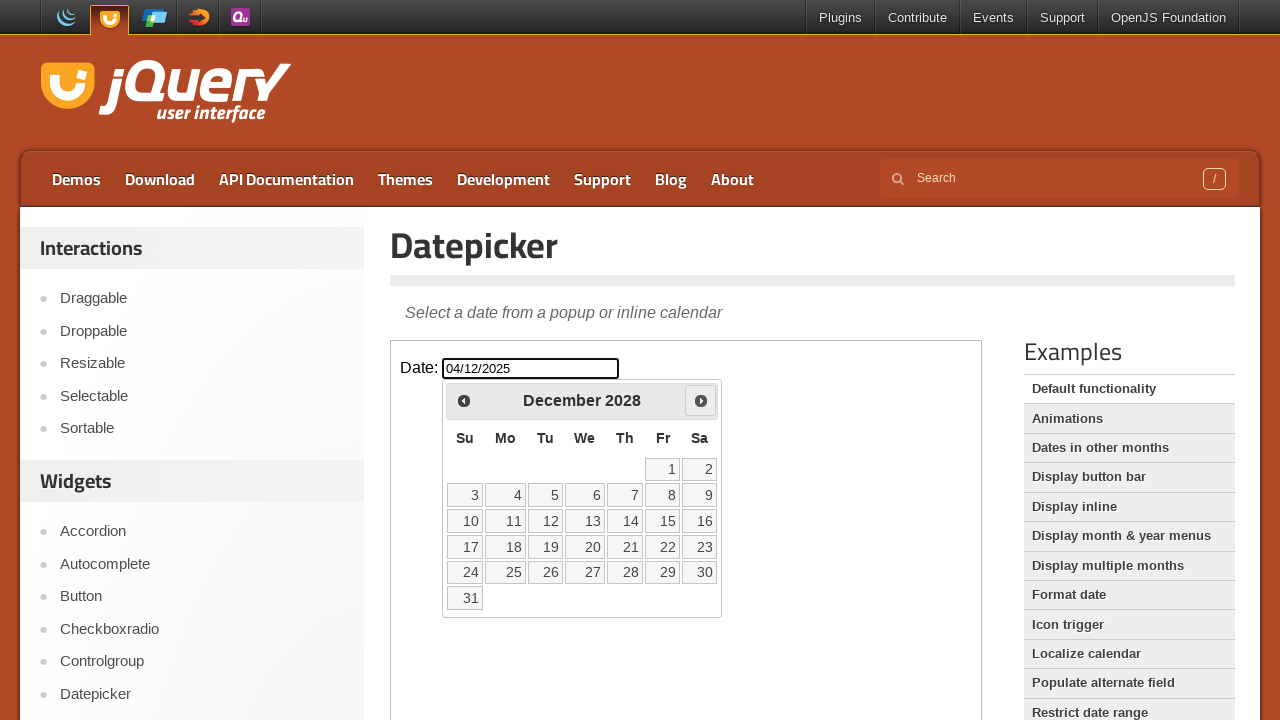

Checked current calendar date: December 2028
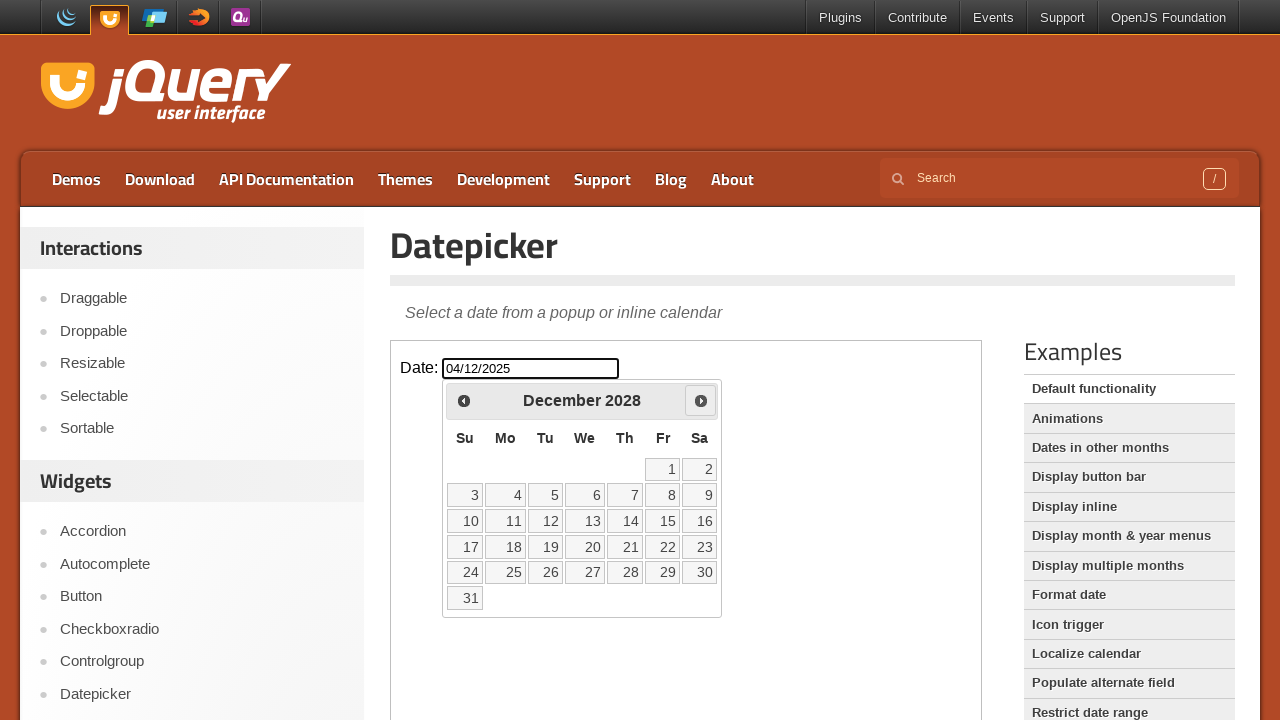

Clicked next button to advance calendar towards October 2030 at (701, 400) on xpath=//iframe[@class='demo-frame'] >> internal:control=enter-frame >> xpath=//*
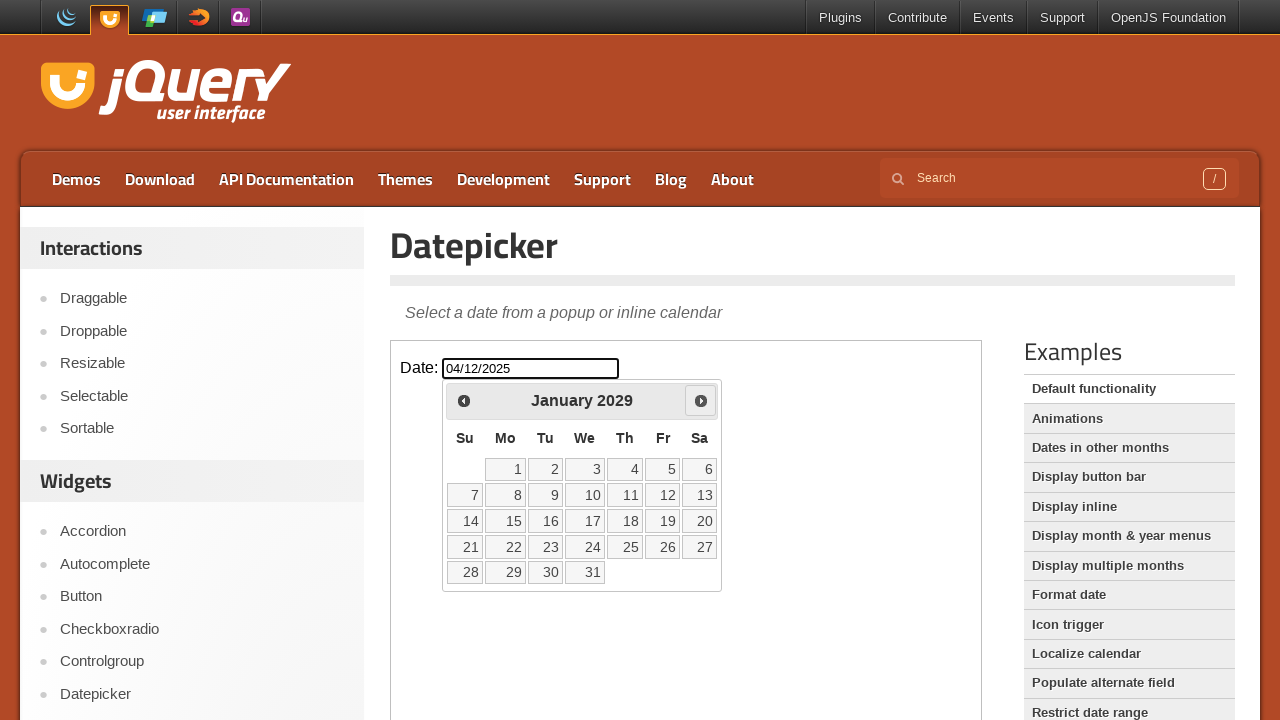

Checked current calendar date: January 2029
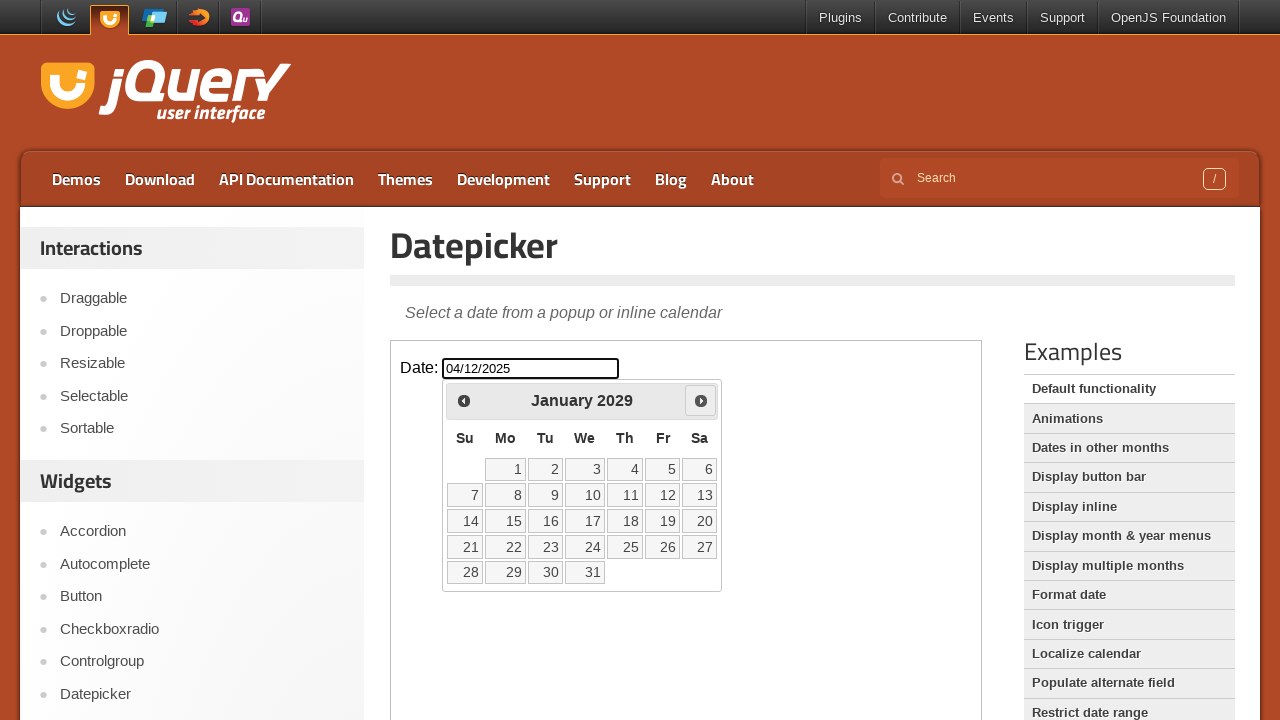

Clicked next button to advance calendar towards October 2030 at (701, 400) on xpath=//iframe[@class='demo-frame'] >> internal:control=enter-frame >> xpath=//*
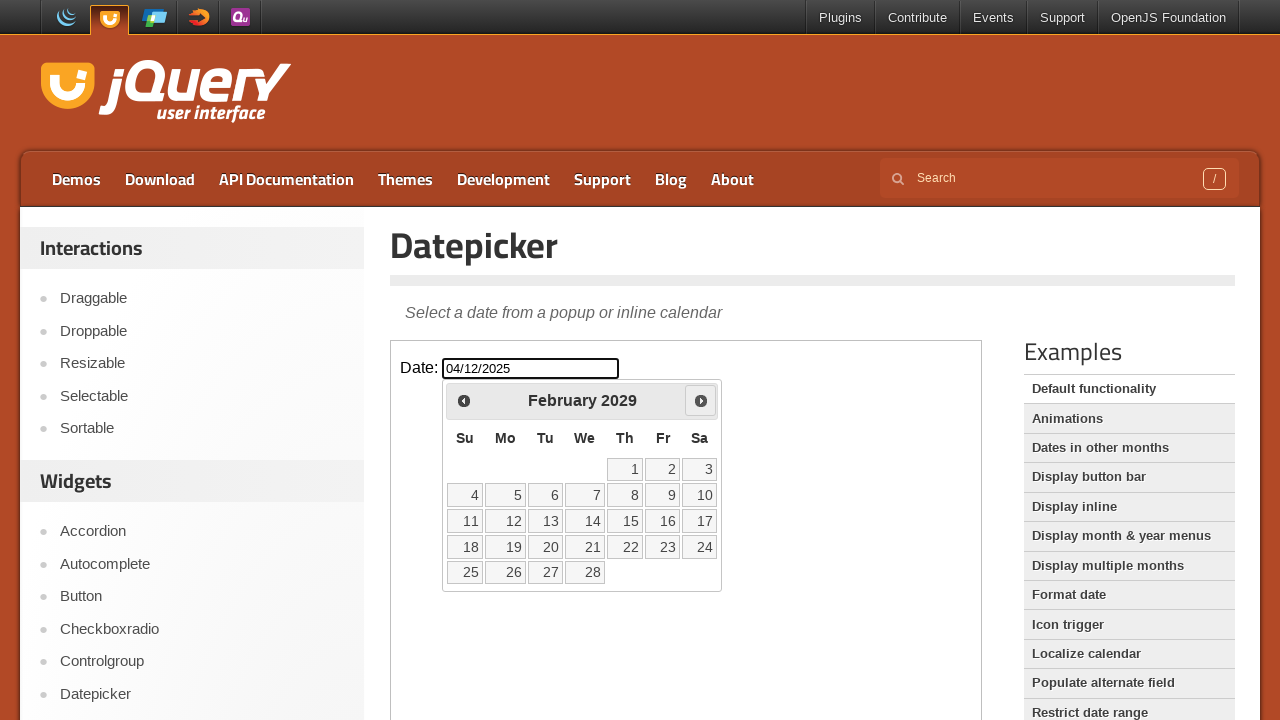

Checked current calendar date: February 2029
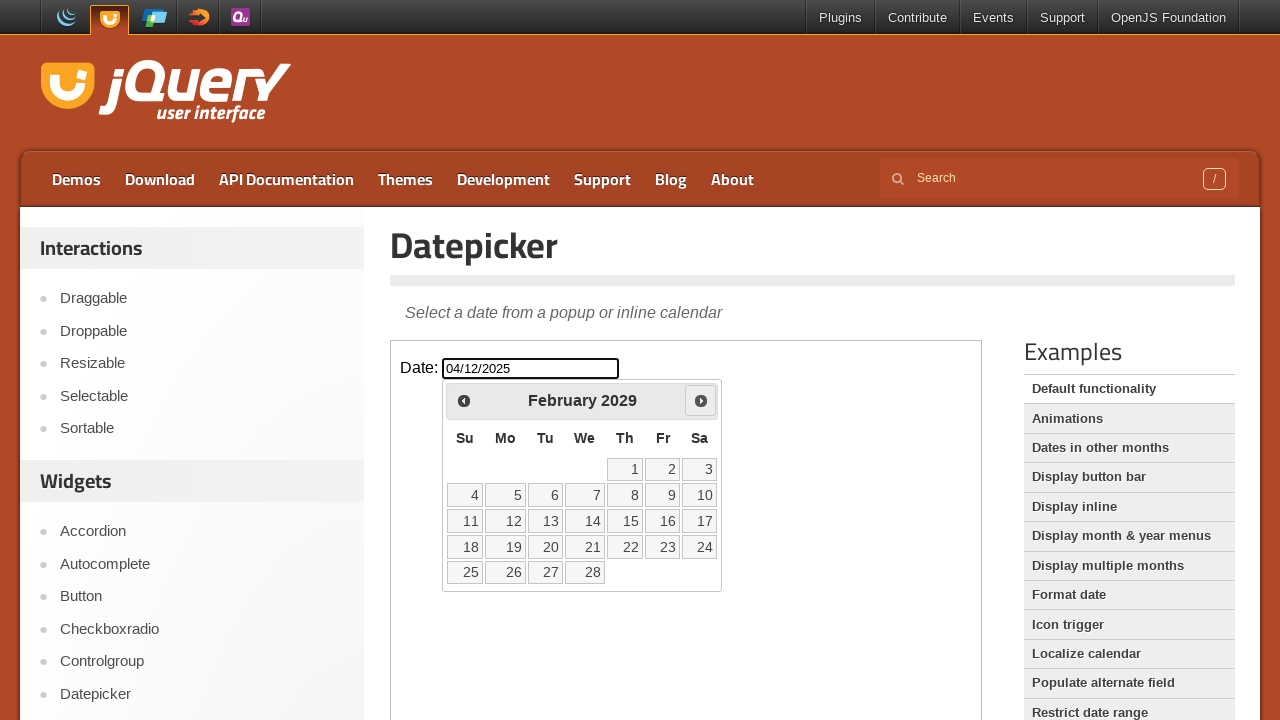

Clicked next button to advance calendar towards October 2030 at (701, 400) on xpath=//iframe[@class='demo-frame'] >> internal:control=enter-frame >> xpath=//*
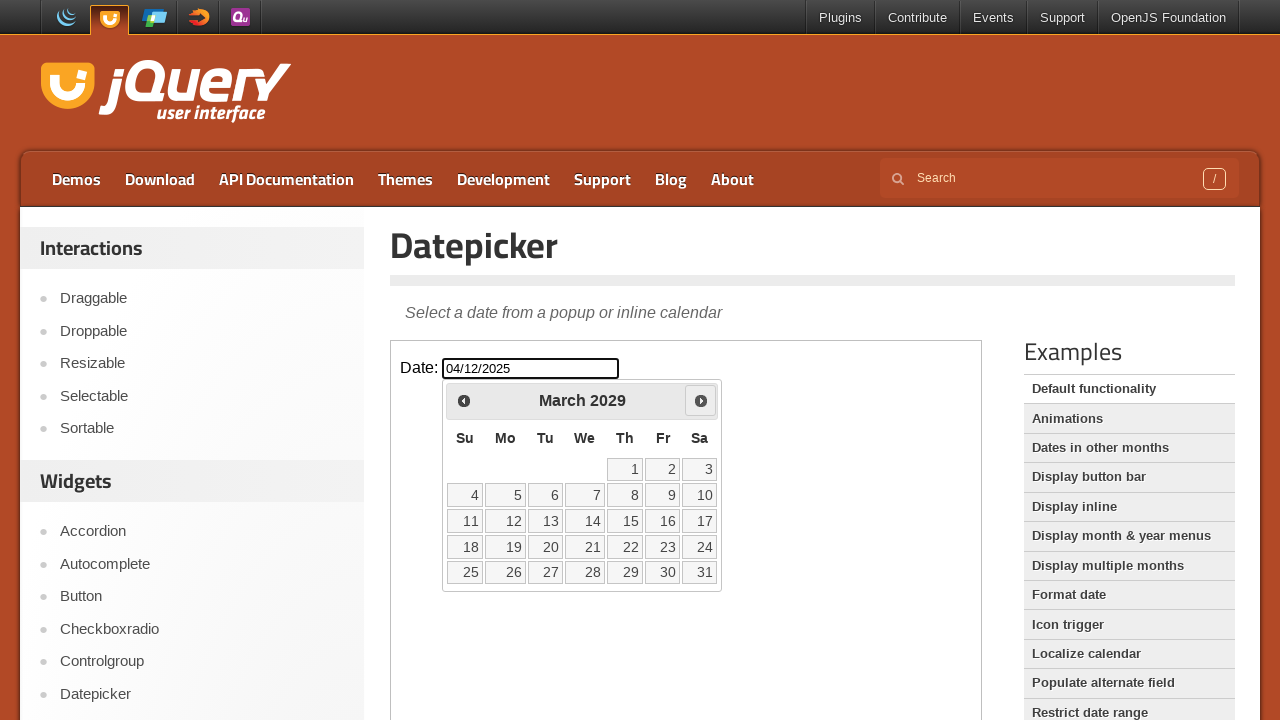

Checked current calendar date: March 2029
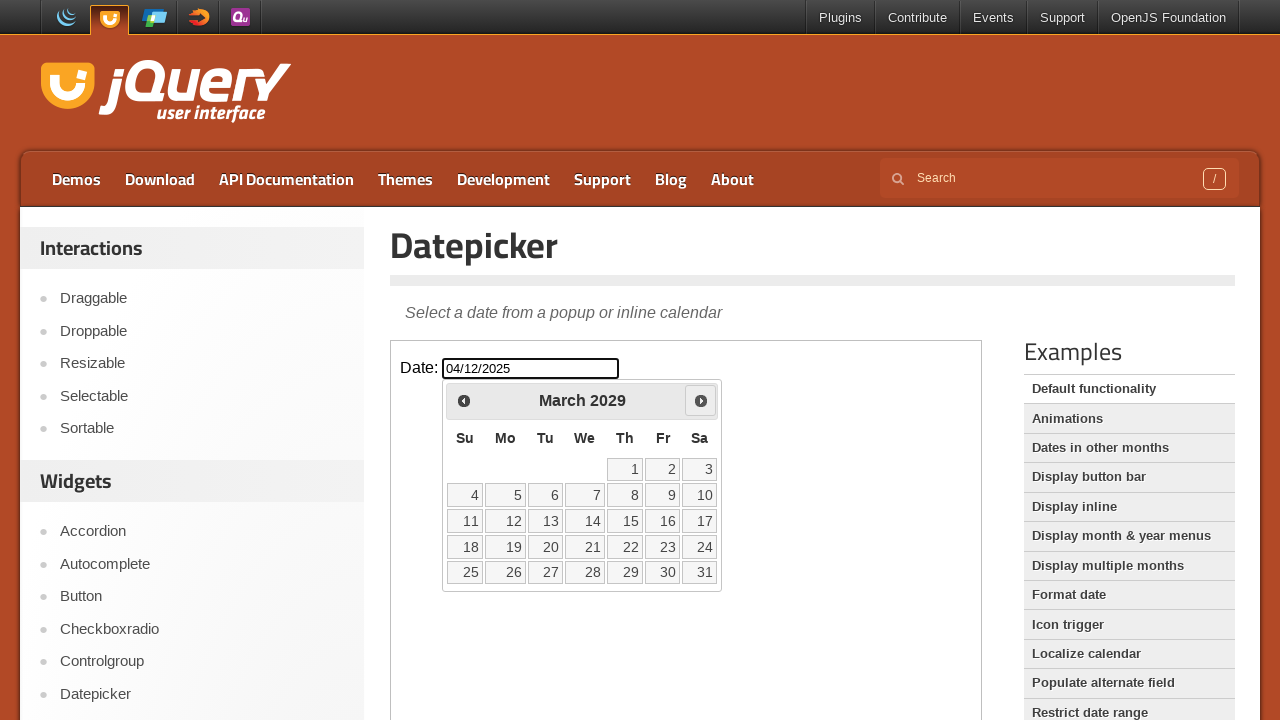

Clicked next button to advance calendar towards October 2030 at (701, 400) on xpath=//iframe[@class='demo-frame'] >> internal:control=enter-frame >> xpath=//*
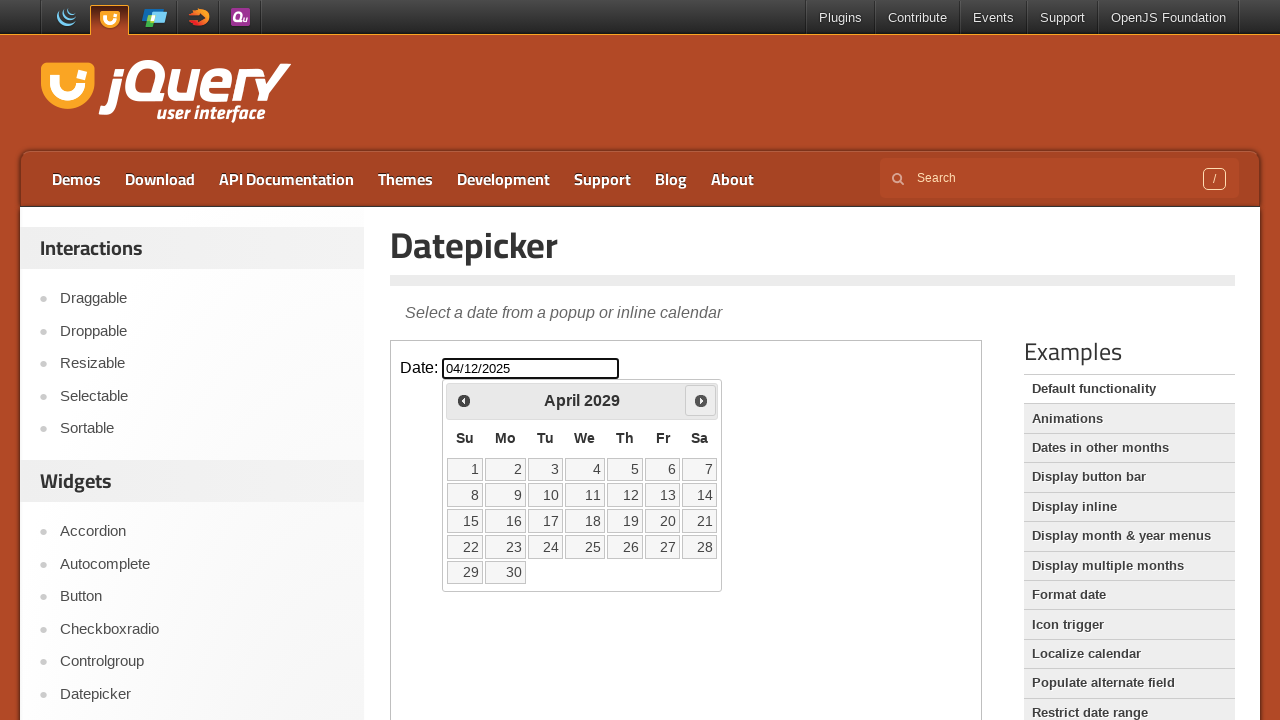

Checked current calendar date: April 2029
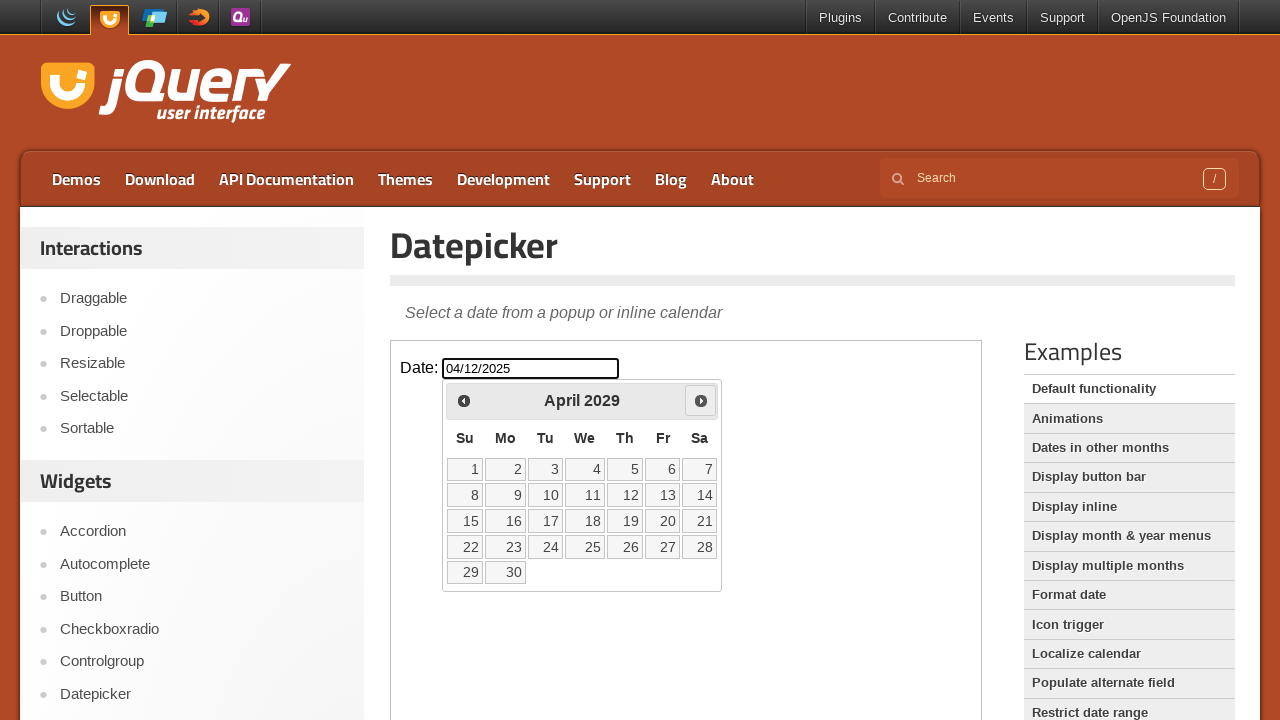

Clicked next button to advance calendar towards October 2030 at (701, 400) on xpath=//iframe[@class='demo-frame'] >> internal:control=enter-frame >> xpath=//*
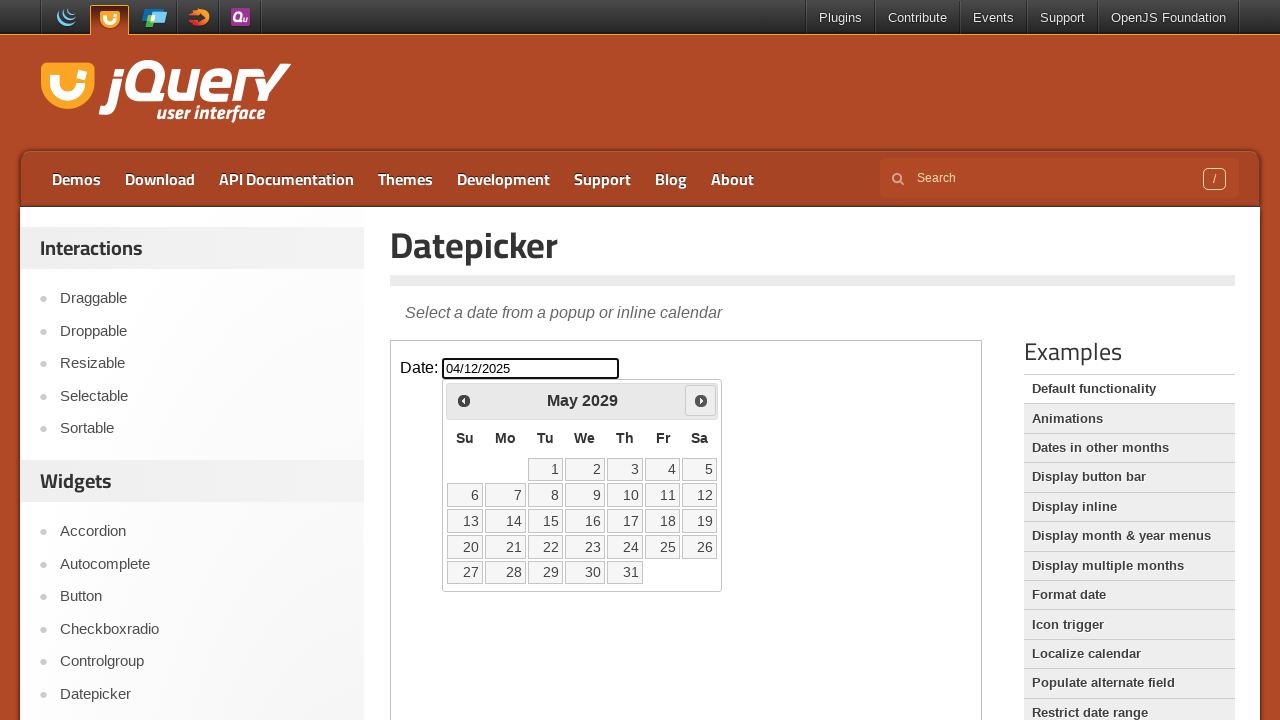

Checked current calendar date: May 2029
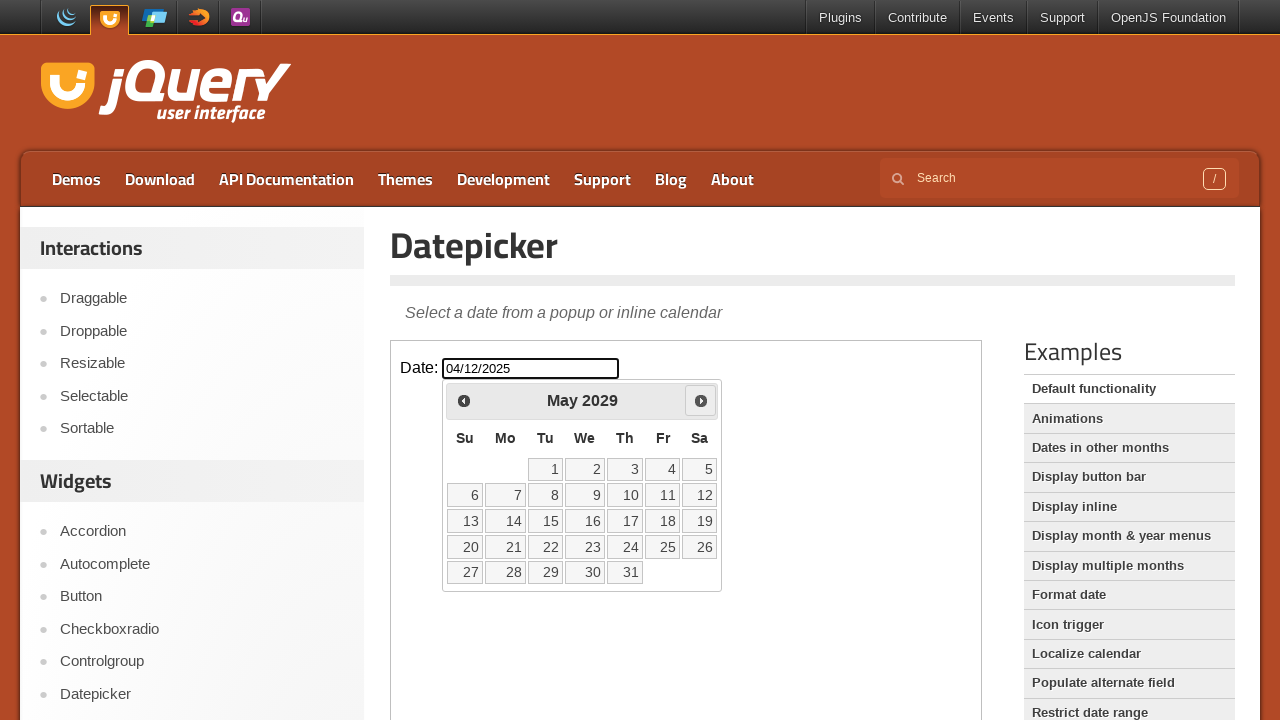

Clicked next button to advance calendar towards October 2030 at (701, 400) on xpath=//iframe[@class='demo-frame'] >> internal:control=enter-frame >> xpath=//*
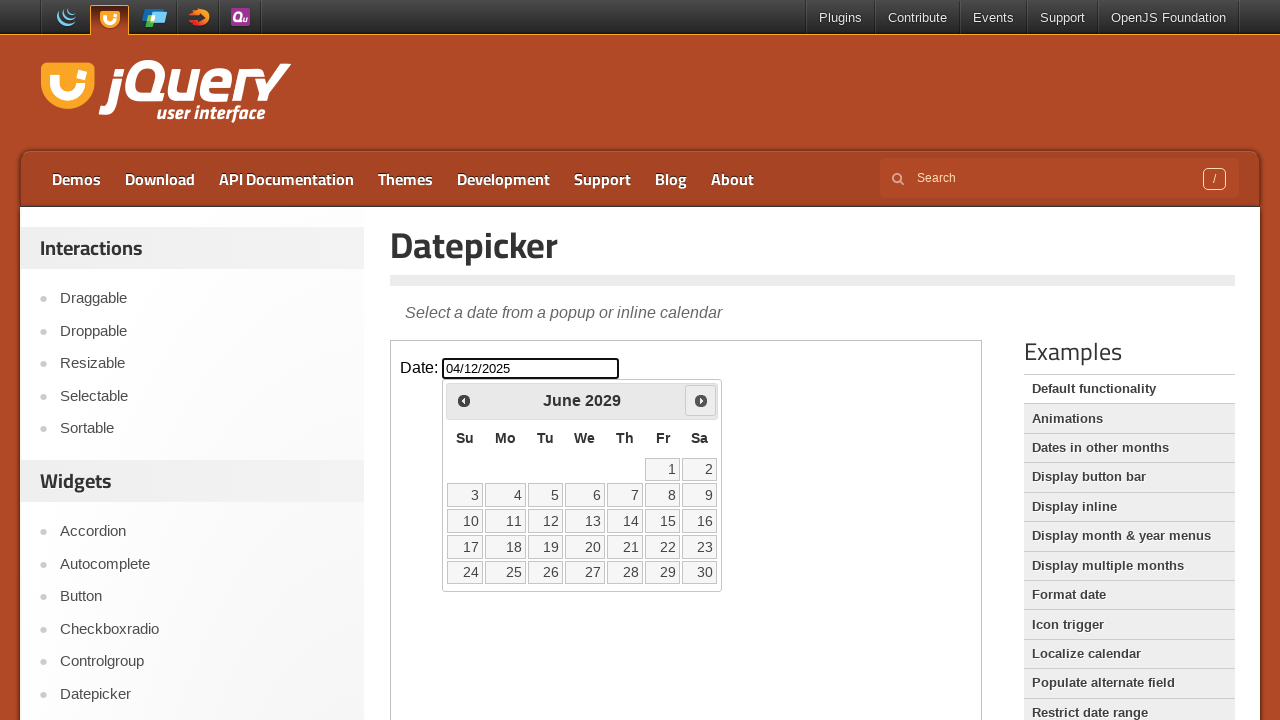

Checked current calendar date: June 2029
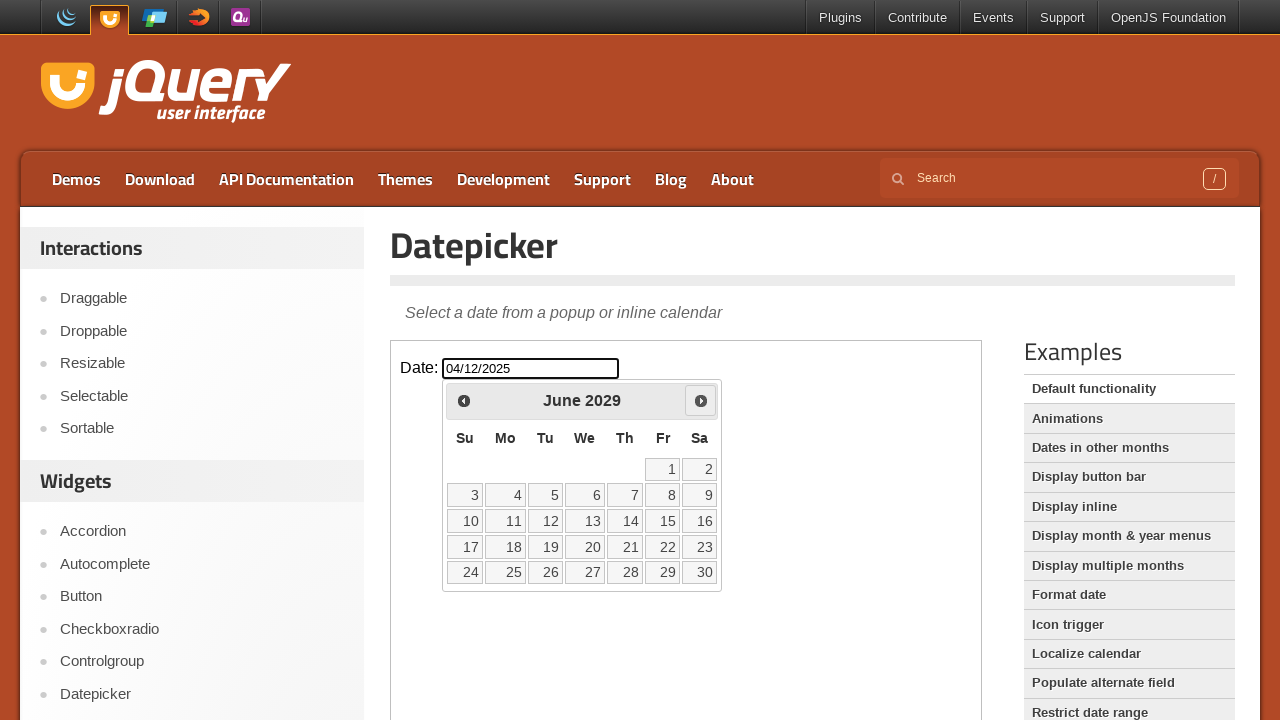

Clicked next button to advance calendar towards October 2030 at (701, 400) on xpath=//iframe[@class='demo-frame'] >> internal:control=enter-frame >> xpath=//*
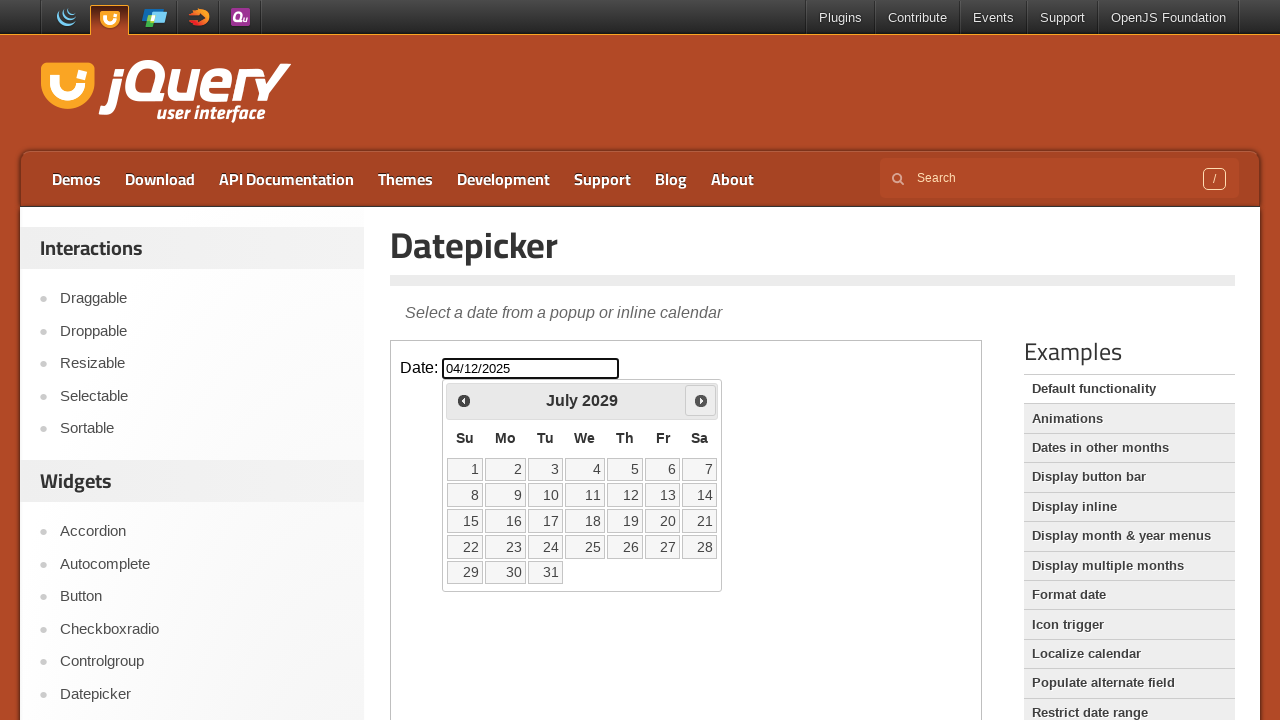

Checked current calendar date: July 2029
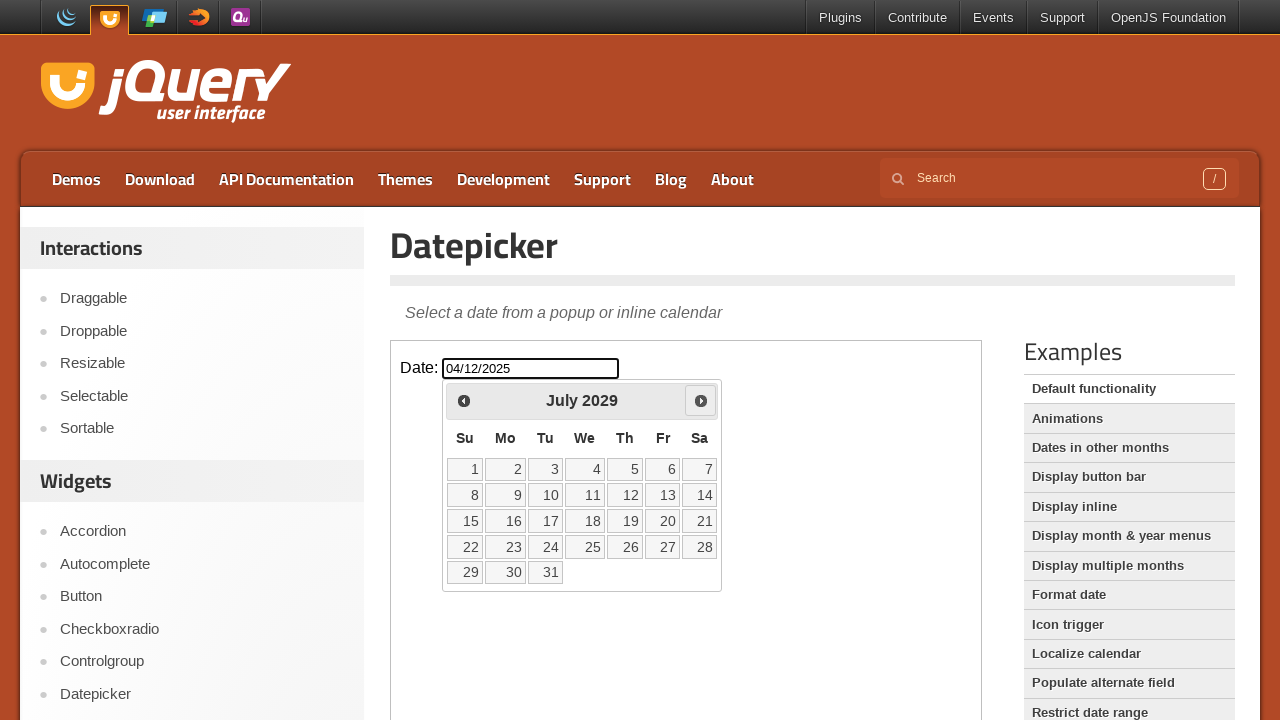

Clicked next button to advance calendar towards October 2030 at (701, 400) on xpath=//iframe[@class='demo-frame'] >> internal:control=enter-frame >> xpath=//*
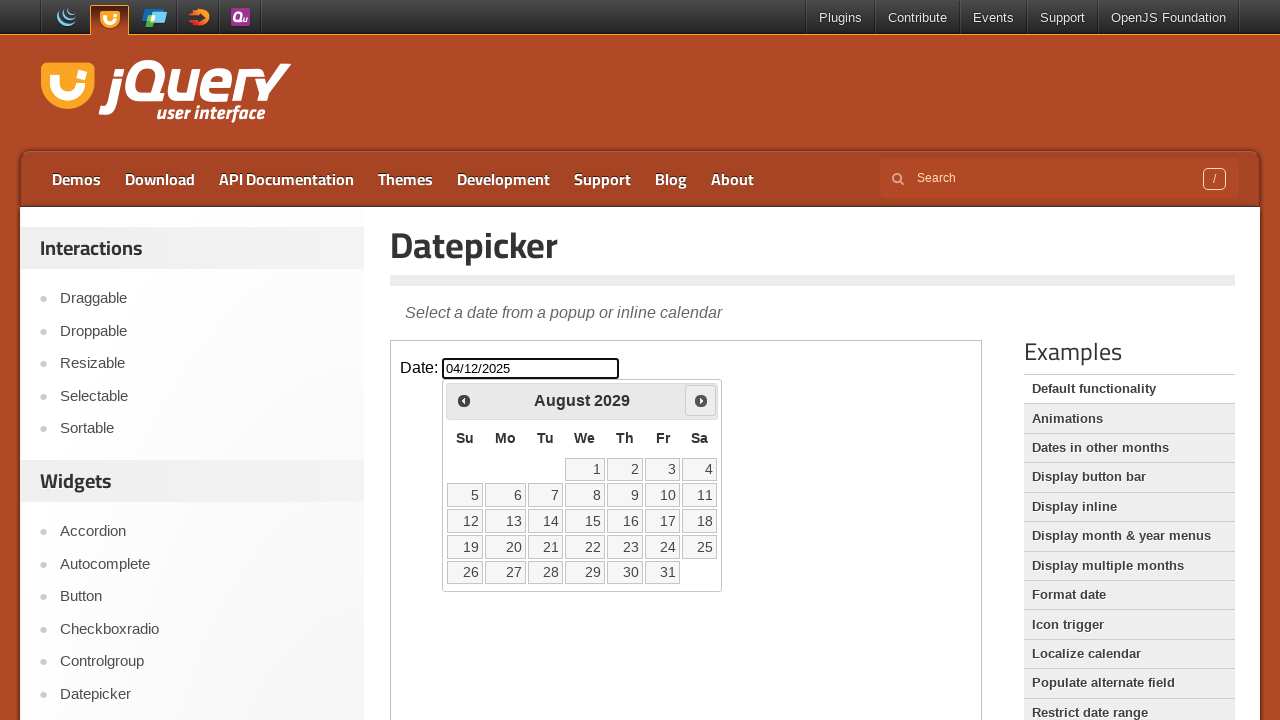

Checked current calendar date: August 2029
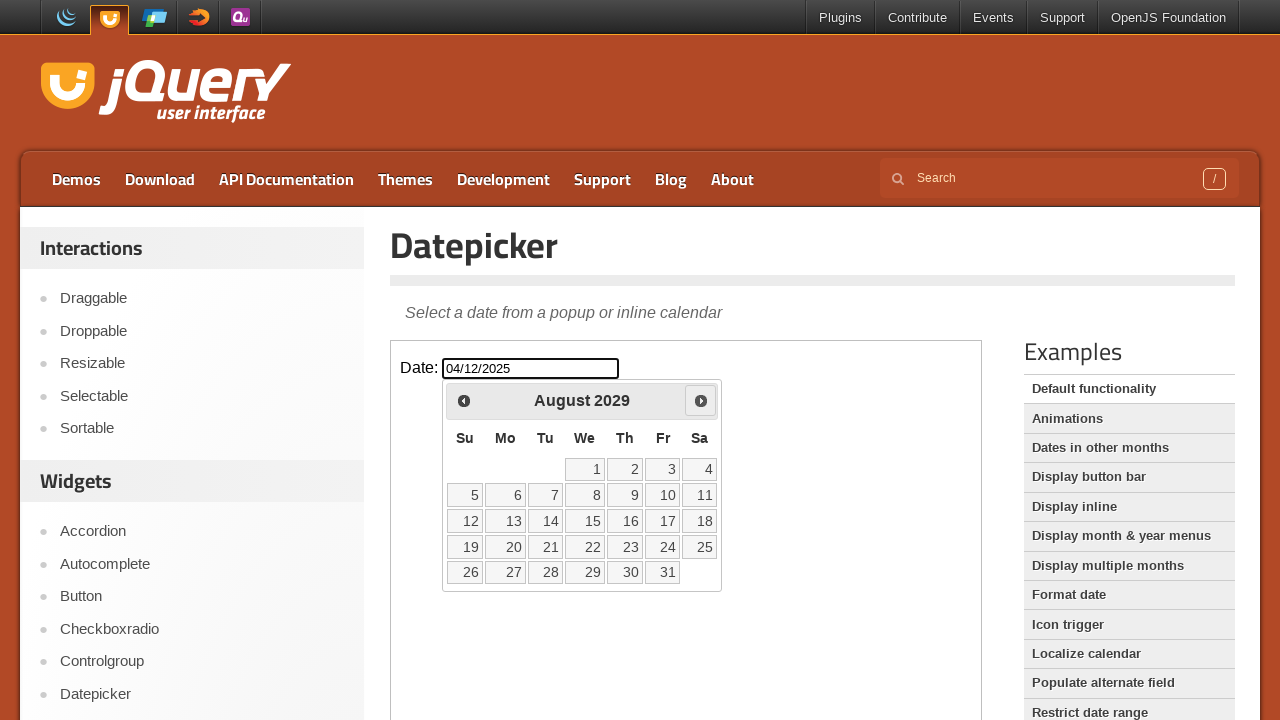

Clicked next button to advance calendar towards October 2030 at (701, 400) on xpath=//iframe[@class='demo-frame'] >> internal:control=enter-frame >> xpath=//*
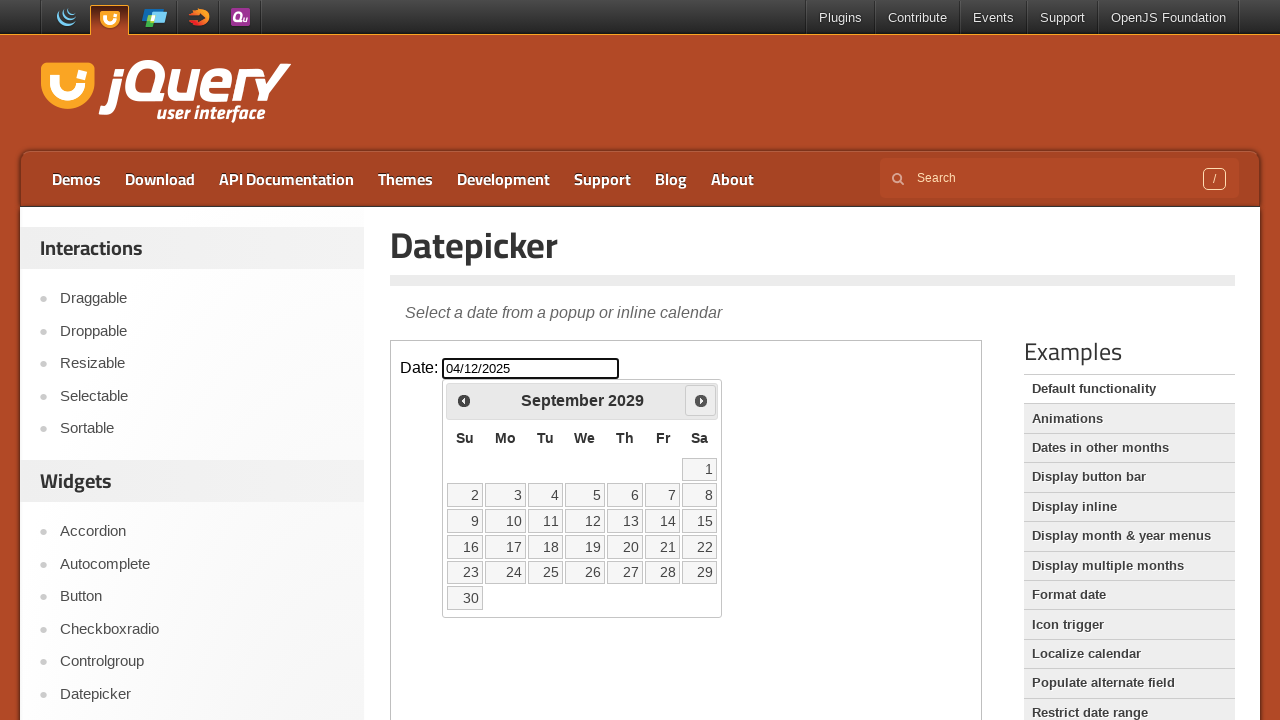

Checked current calendar date: September 2029
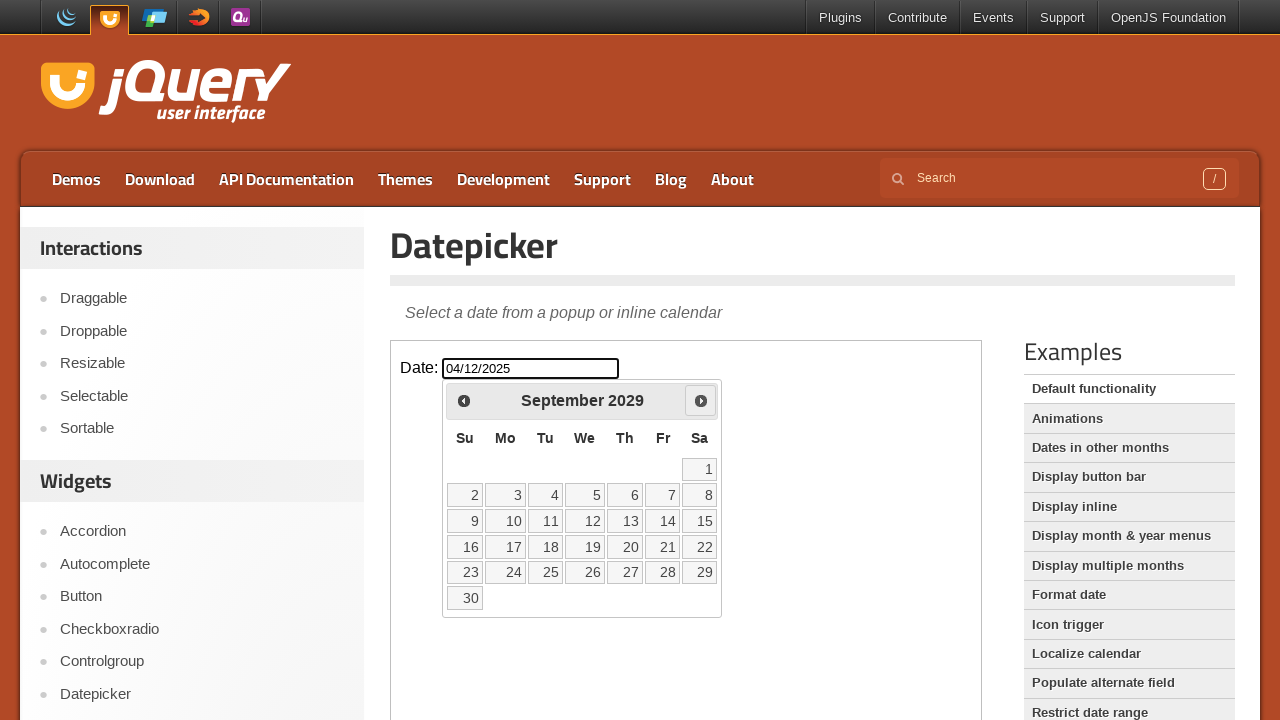

Clicked next button to advance calendar towards October 2030 at (701, 400) on xpath=//iframe[@class='demo-frame'] >> internal:control=enter-frame >> xpath=//*
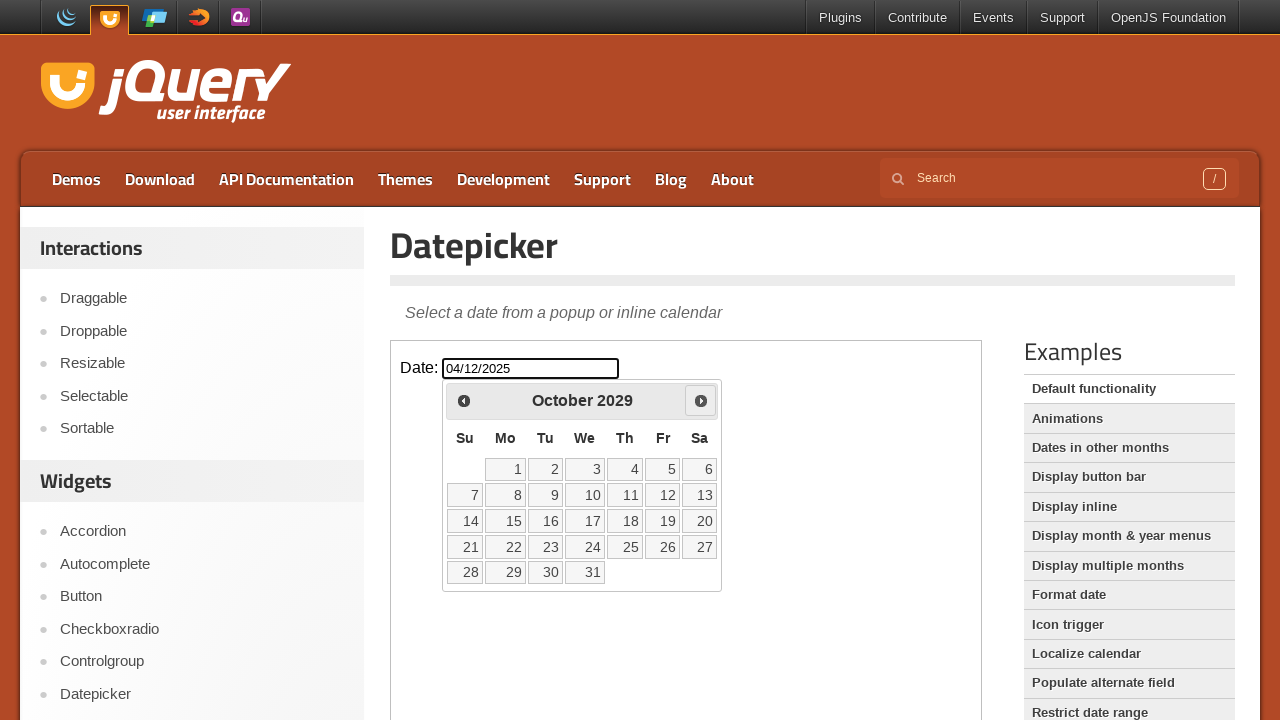

Checked current calendar date: October 2029
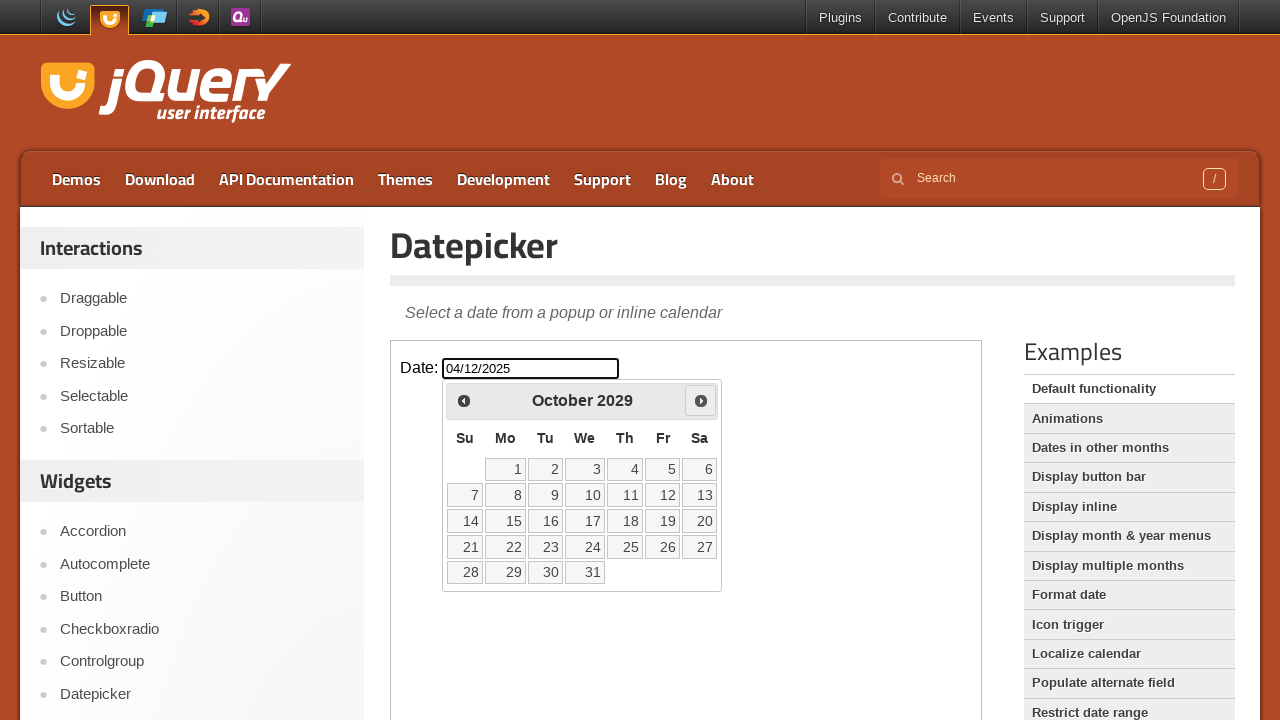

Clicked next button to advance calendar towards October 2030 at (701, 400) on xpath=//iframe[@class='demo-frame'] >> internal:control=enter-frame >> xpath=//*
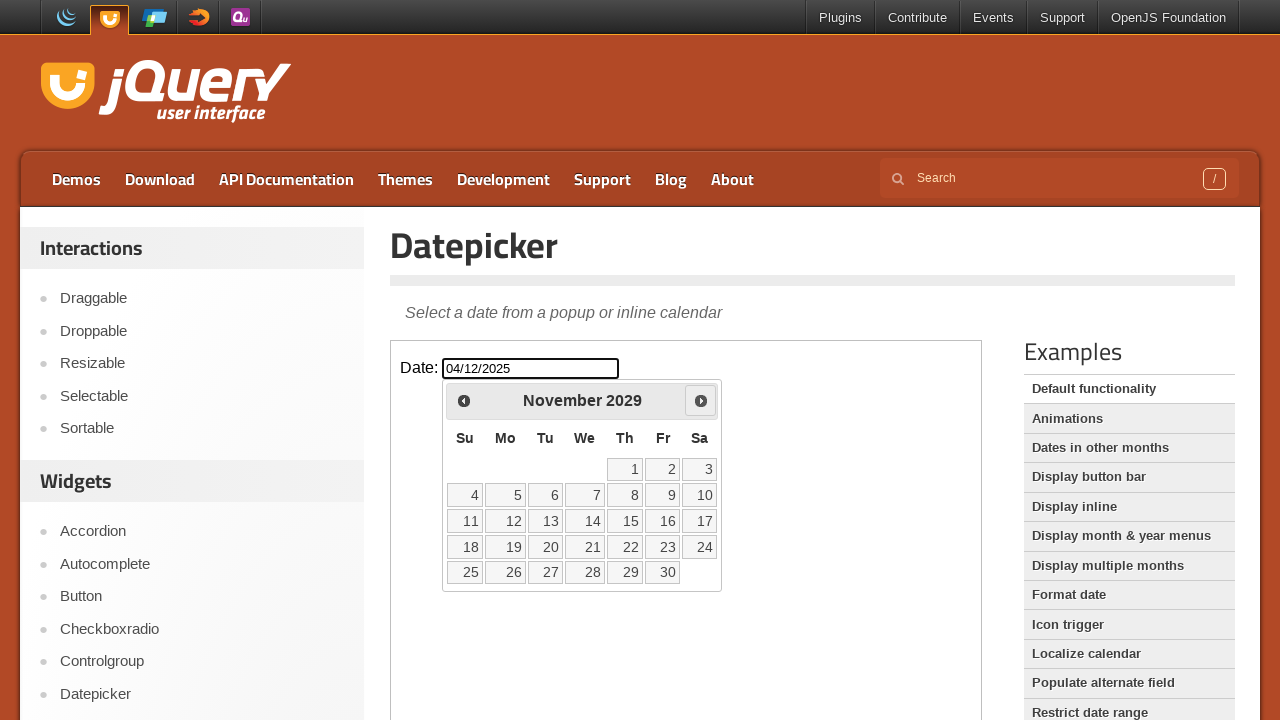

Checked current calendar date: November 2029
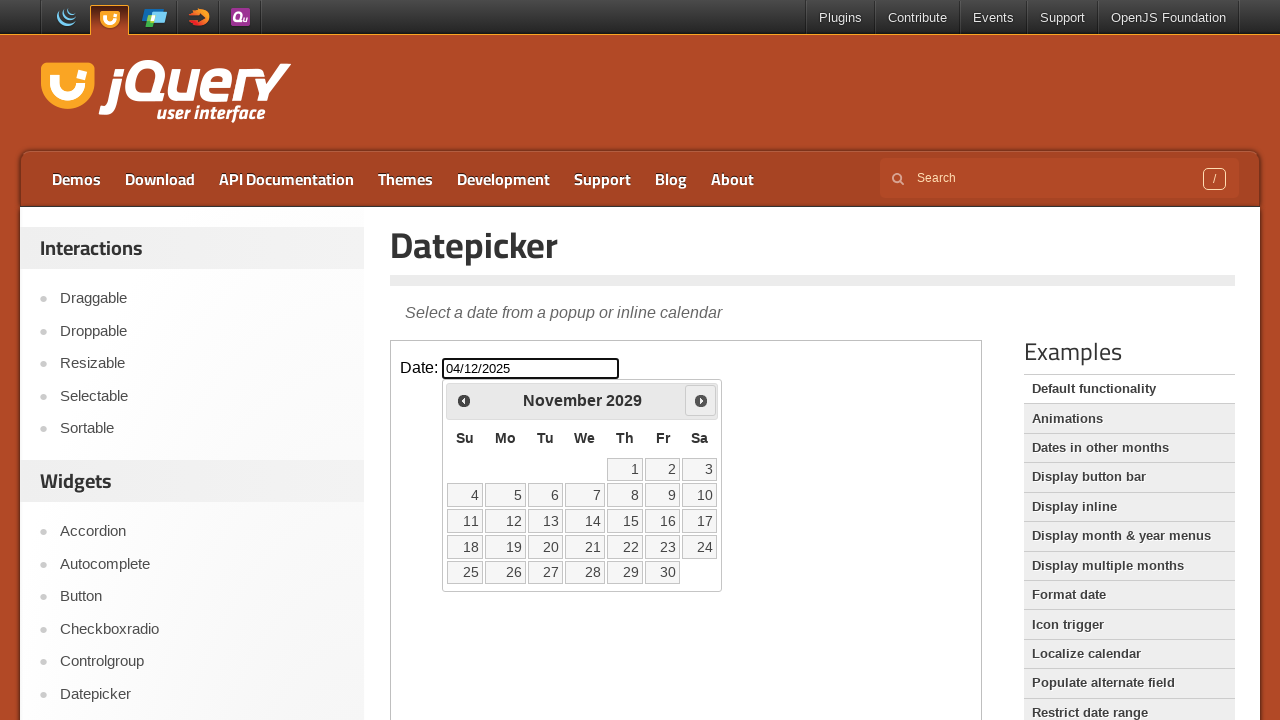

Clicked next button to advance calendar towards October 2030 at (701, 400) on xpath=//iframe[@class='demo-frame'] >> internal:control=enter-frame >> xpath=//*
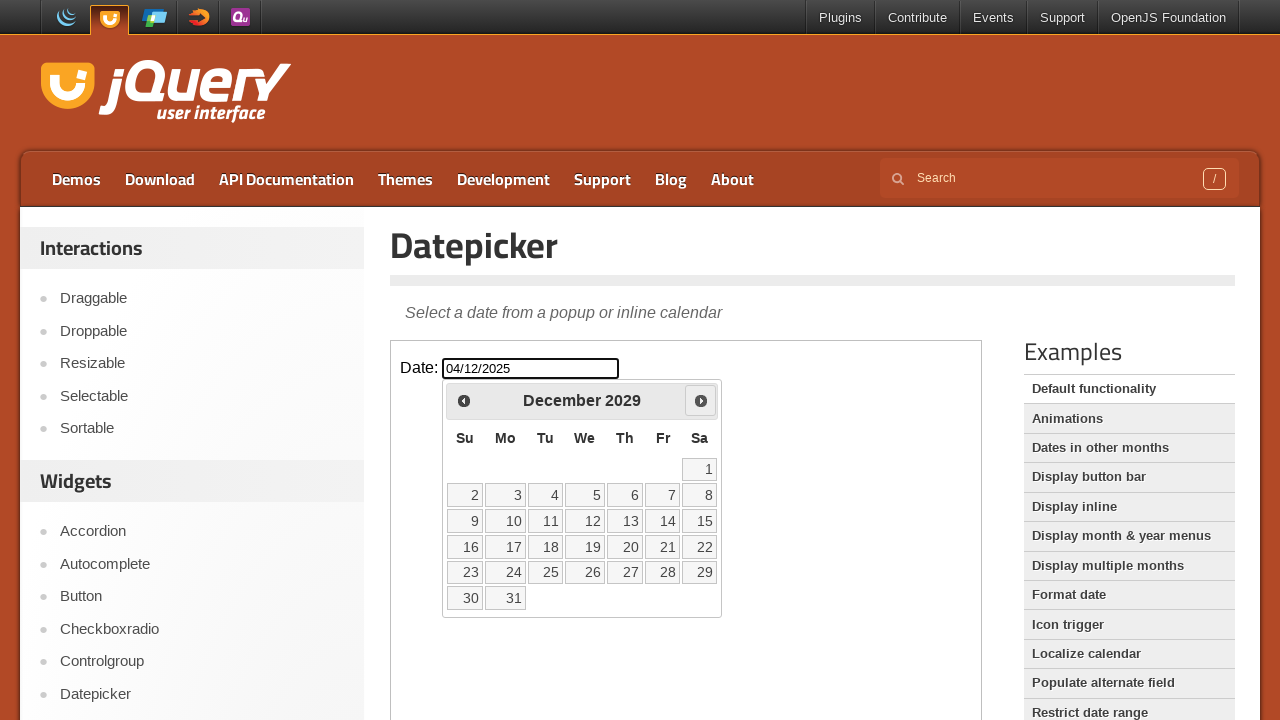

Checked current calendar date: December 2029
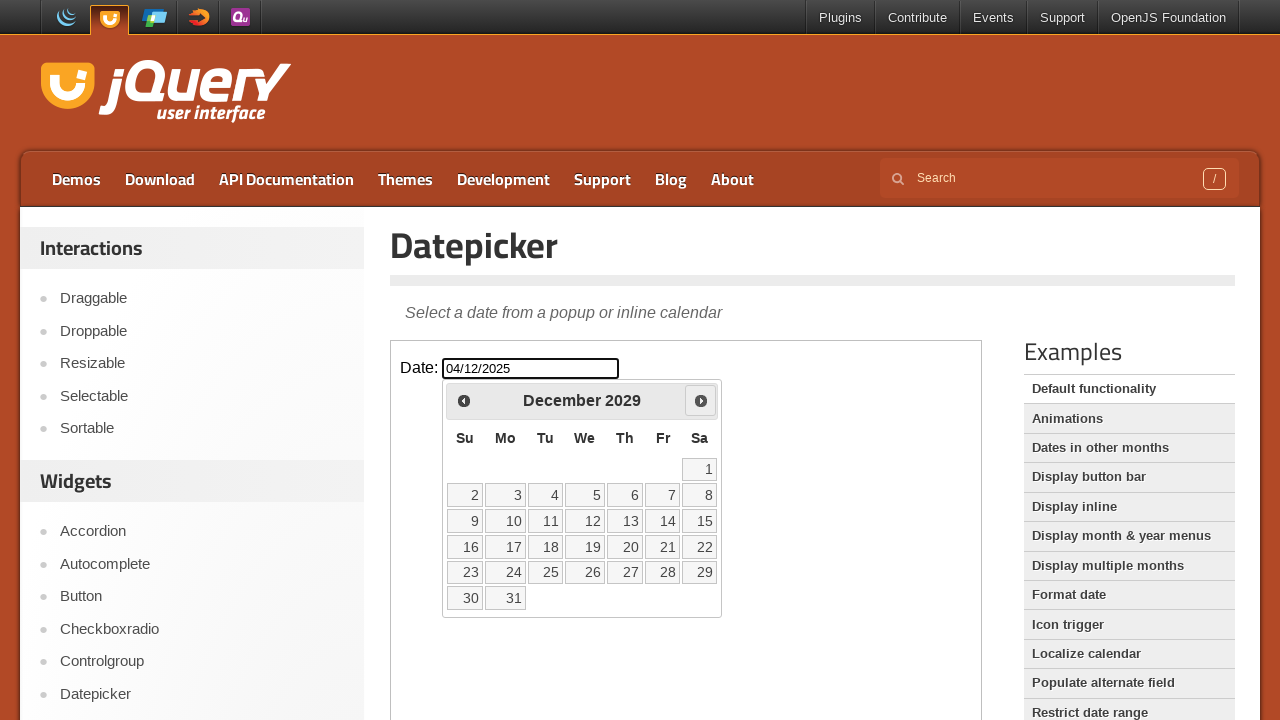

Clicked next button to advance calendar towards October 2030 at (701, 400) on xpath=//iframe[@class='demo-frame'] >> internal:control=enter-frame >> xpath=//*
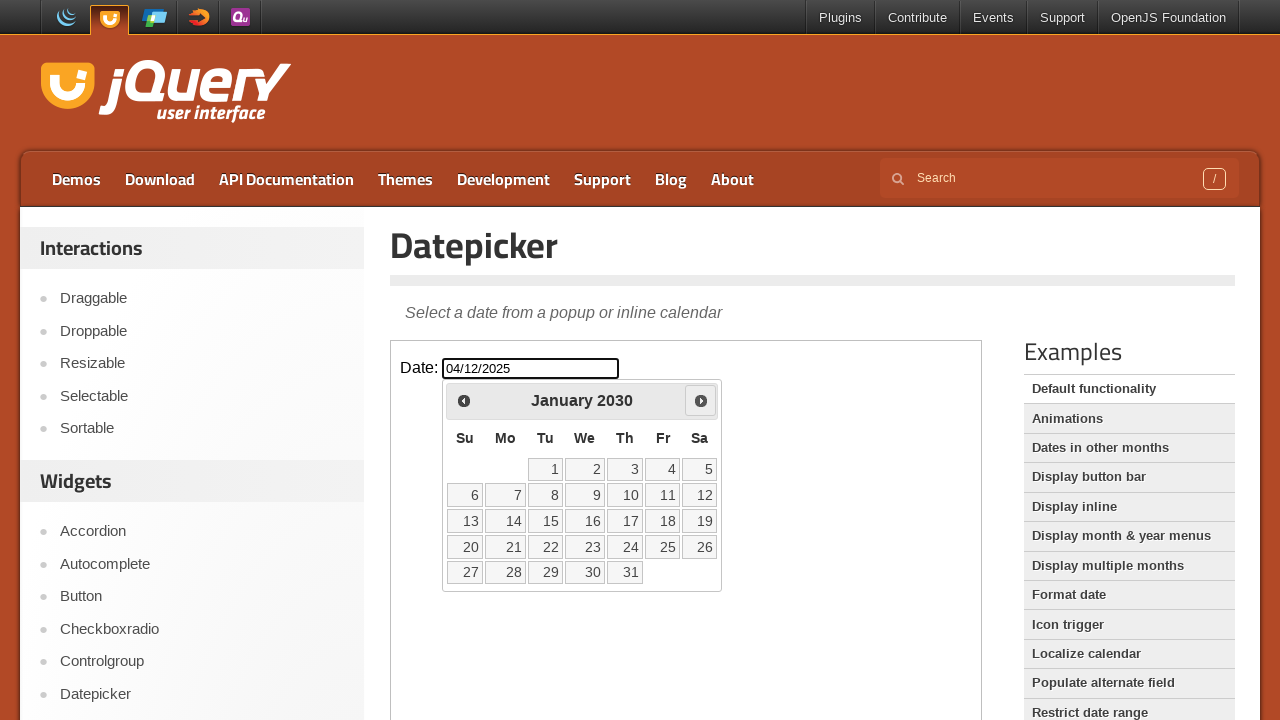

Checked current calendar date: January 2030
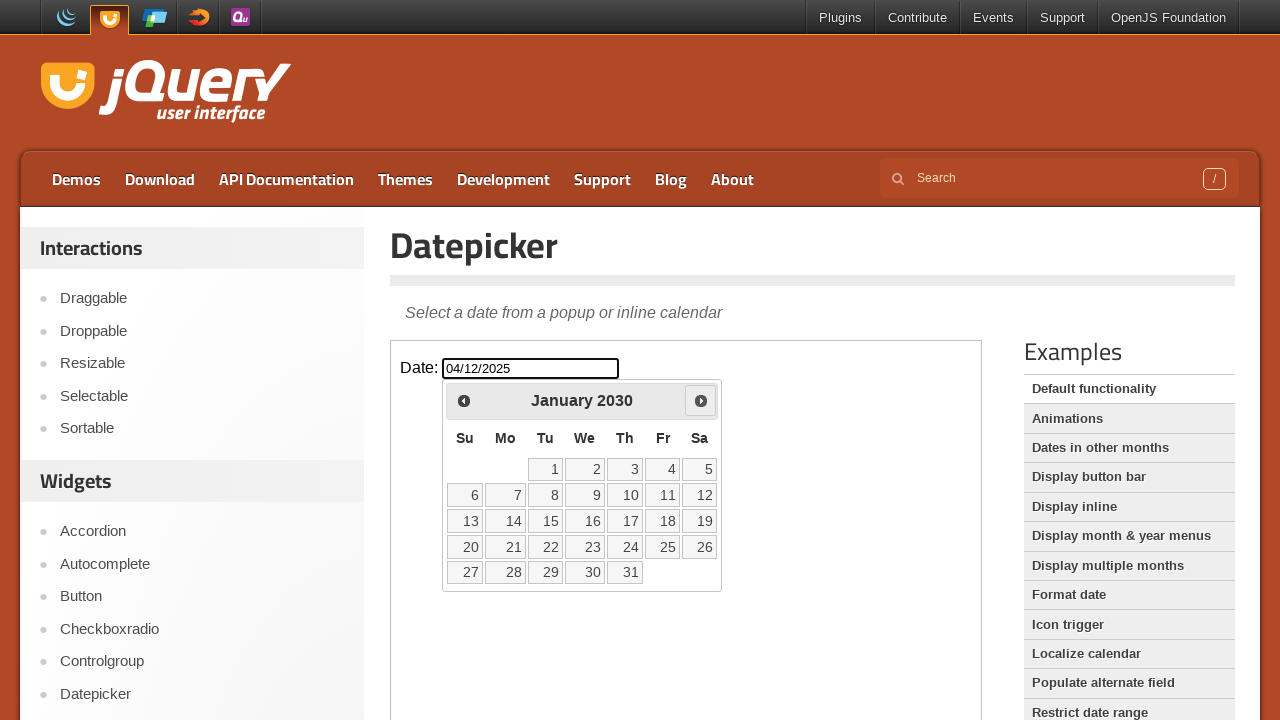

Clicked next button to advance calendar towards October 2030 at (701, 400) on xpath=//iframe[@class='demo-frame'] >> internal:control=enter-frame >> xpath=//*
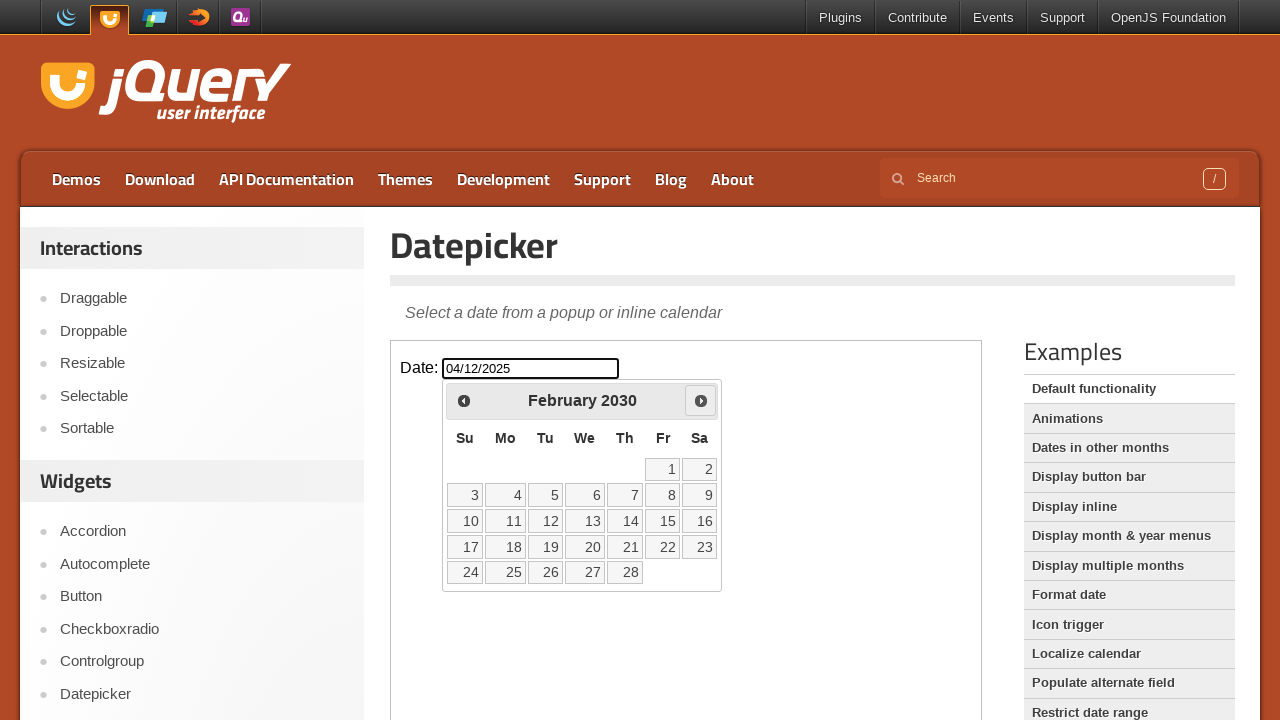

Checked current calendar date: February 2030
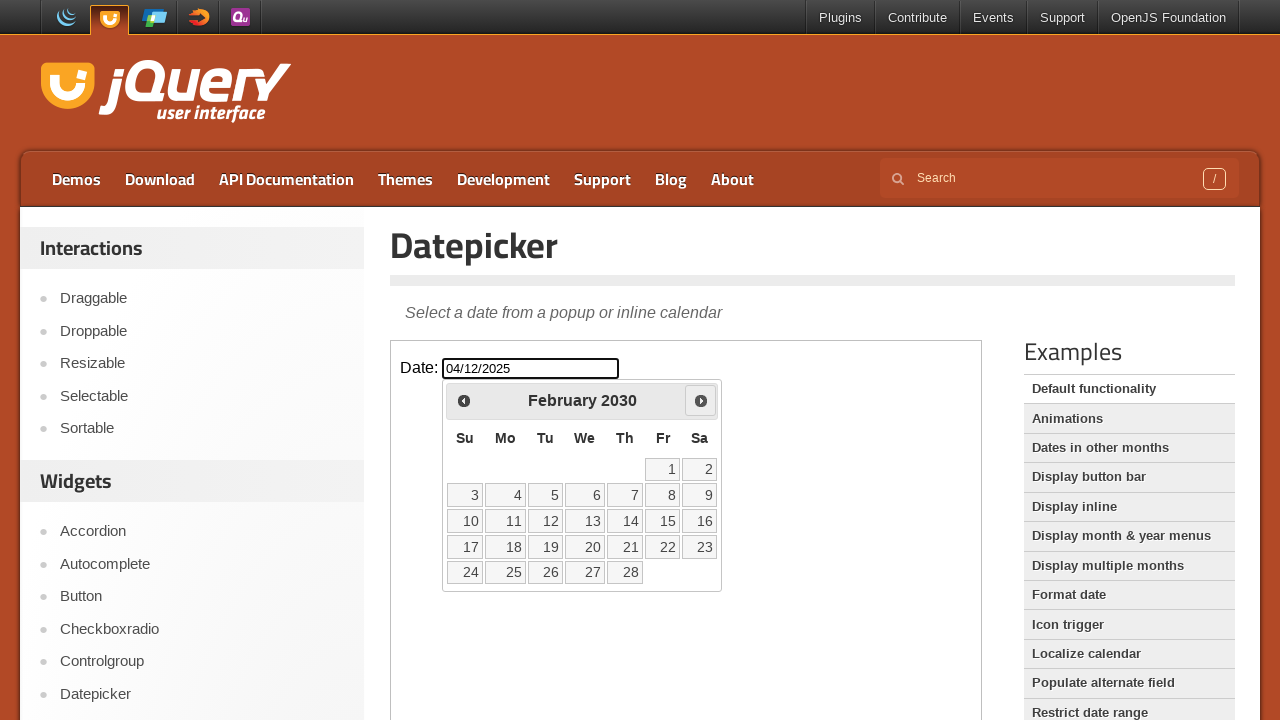

Clicked next button to advance calendar towards October 2030 at (701, 400) on xpath=//iframe[@class='demo-frame'] >> internal:control=enter-frame >> xpath=//*
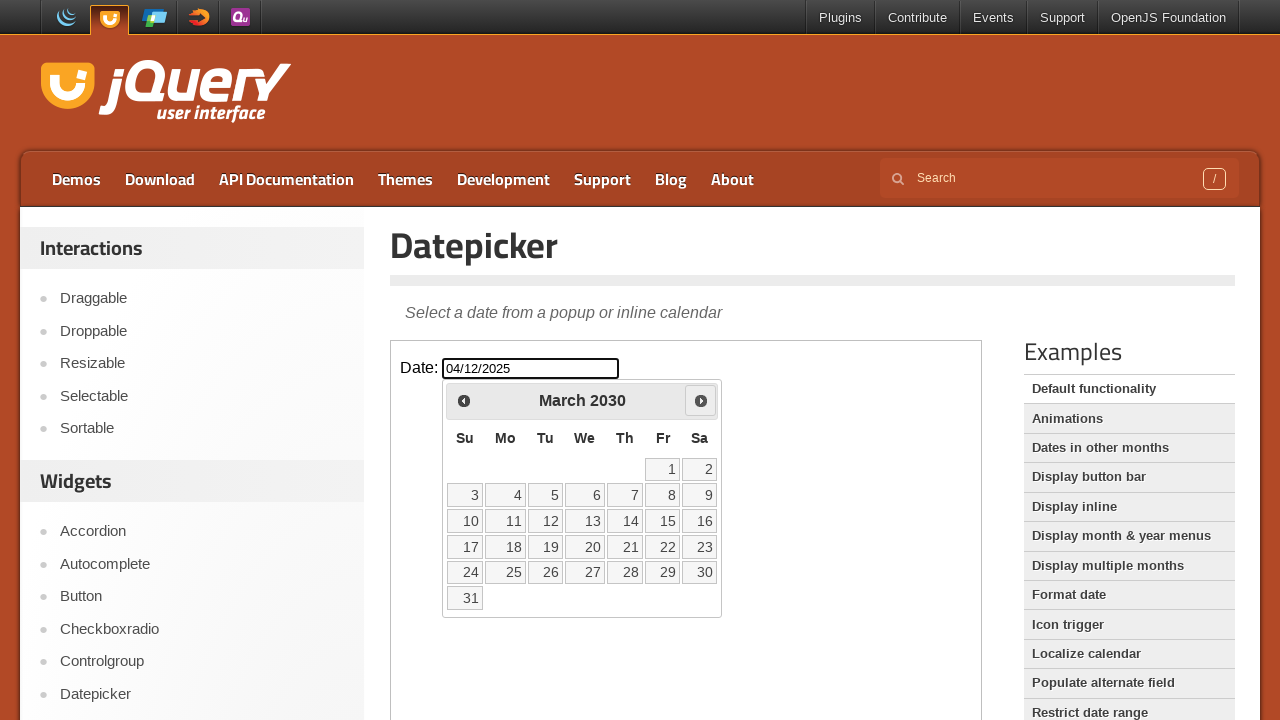

Checked current calendar date: March 2030
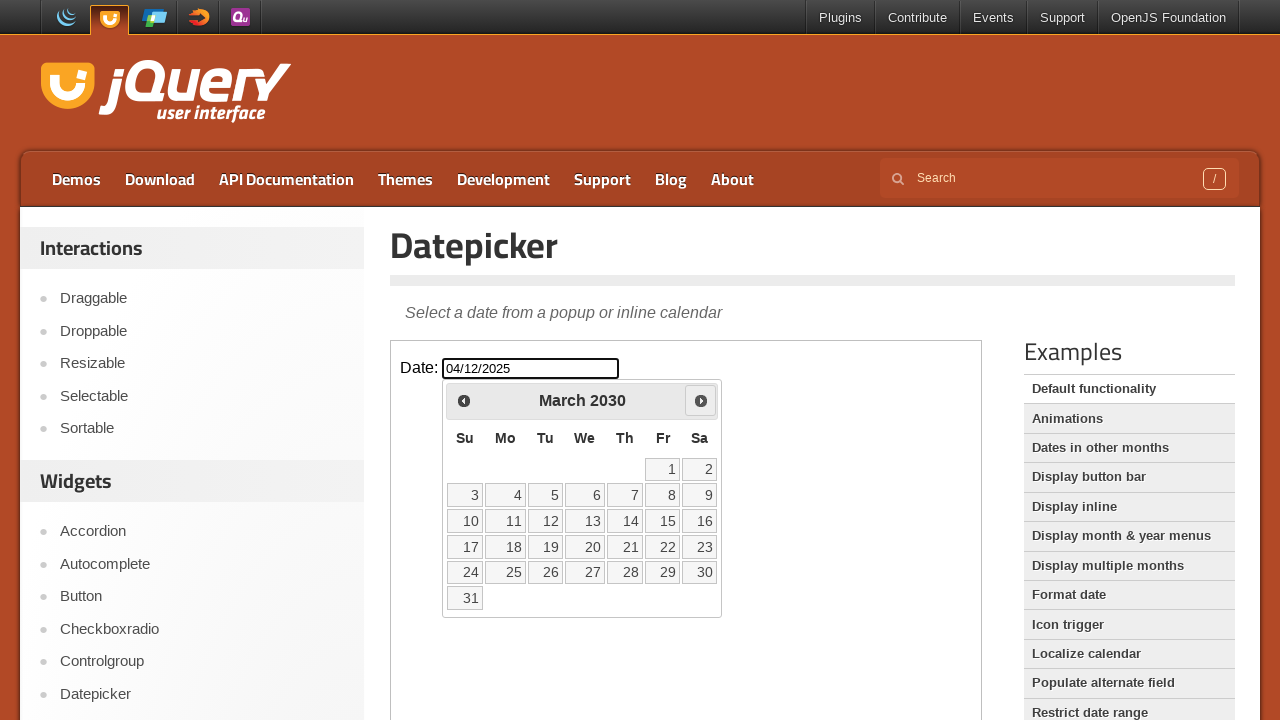

Clicked next button to advance calendar towards October 2030 at (701, 400) on xpath=//iframe[@class='demo-frame'] >> internal:control=enter-frame >> xpath=//*
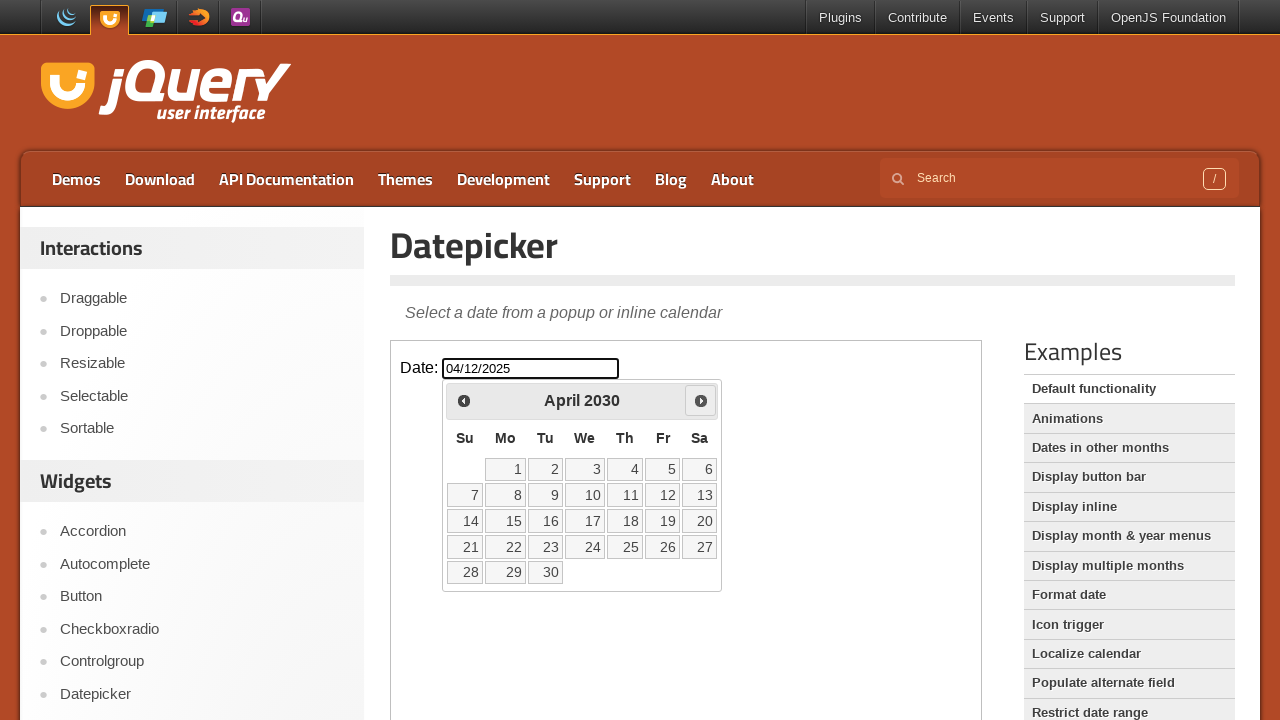

Checked current calendar date: April 2030
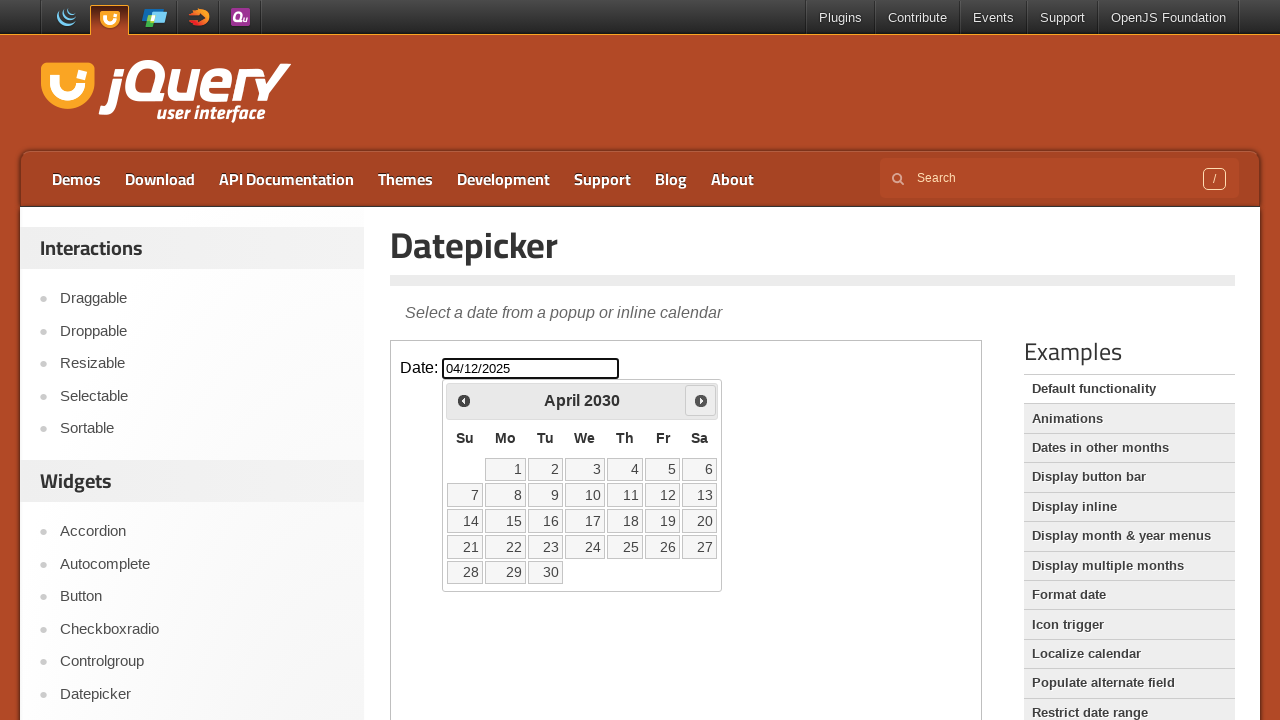

Clicked next button to advance calendar towards October 2030 at (701, 400) on xpath=//iframe[@class='demo-frame'] >> internal:control=enter-frame >> xpath=//*
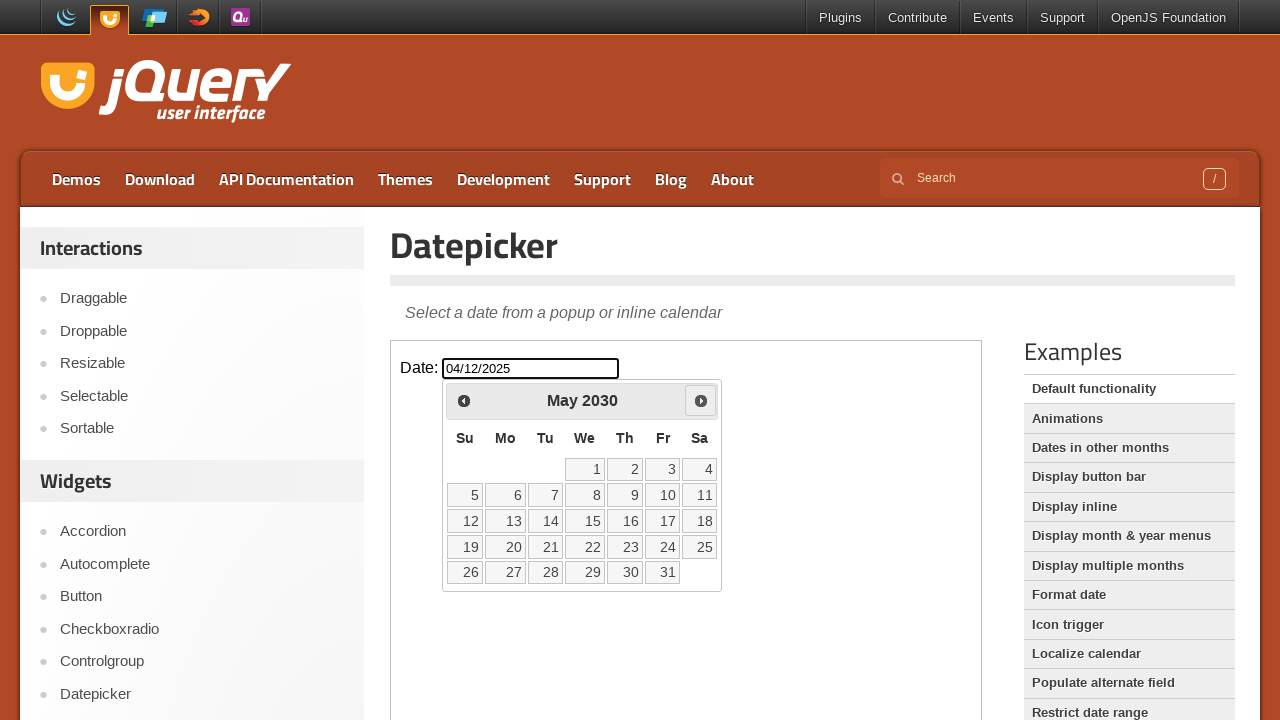

Checked current calendar date: May 2030
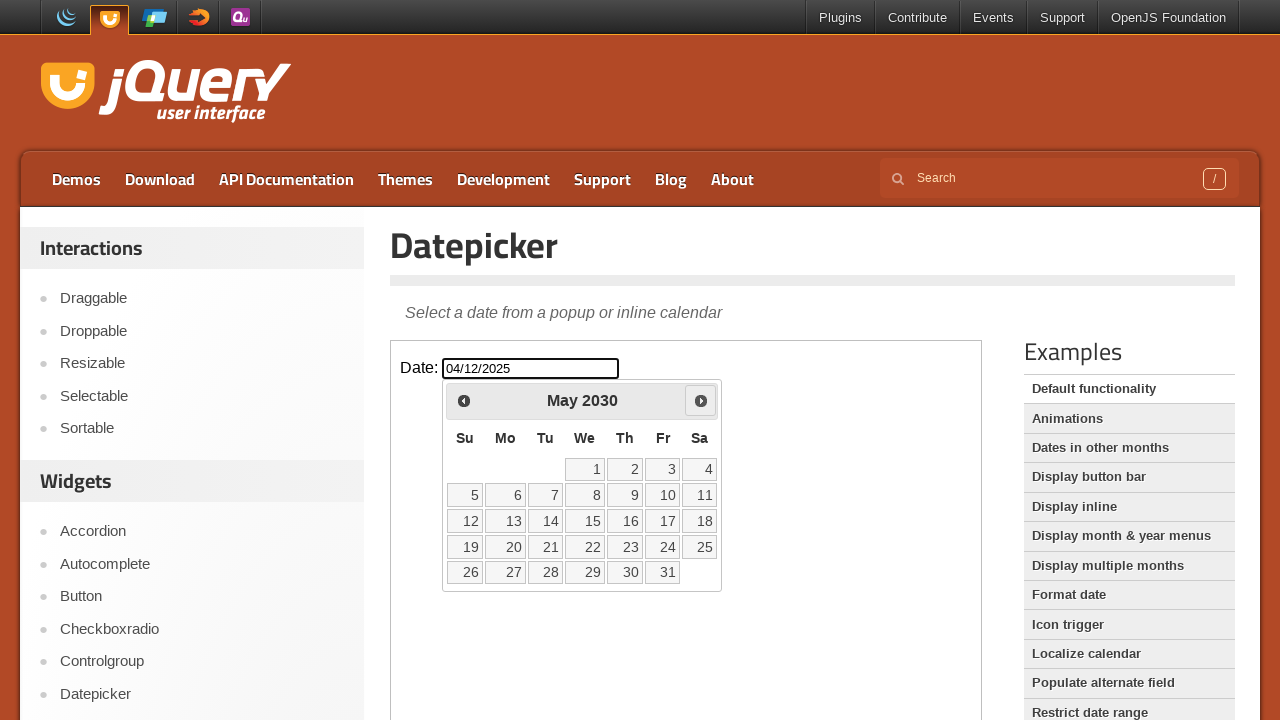

Clicked next button to advance calendar towards October 2030 at (701, 400) on xpath=//iframe[@class='demo-frame'] >> internal:control=enter-frame >> xpath=//*
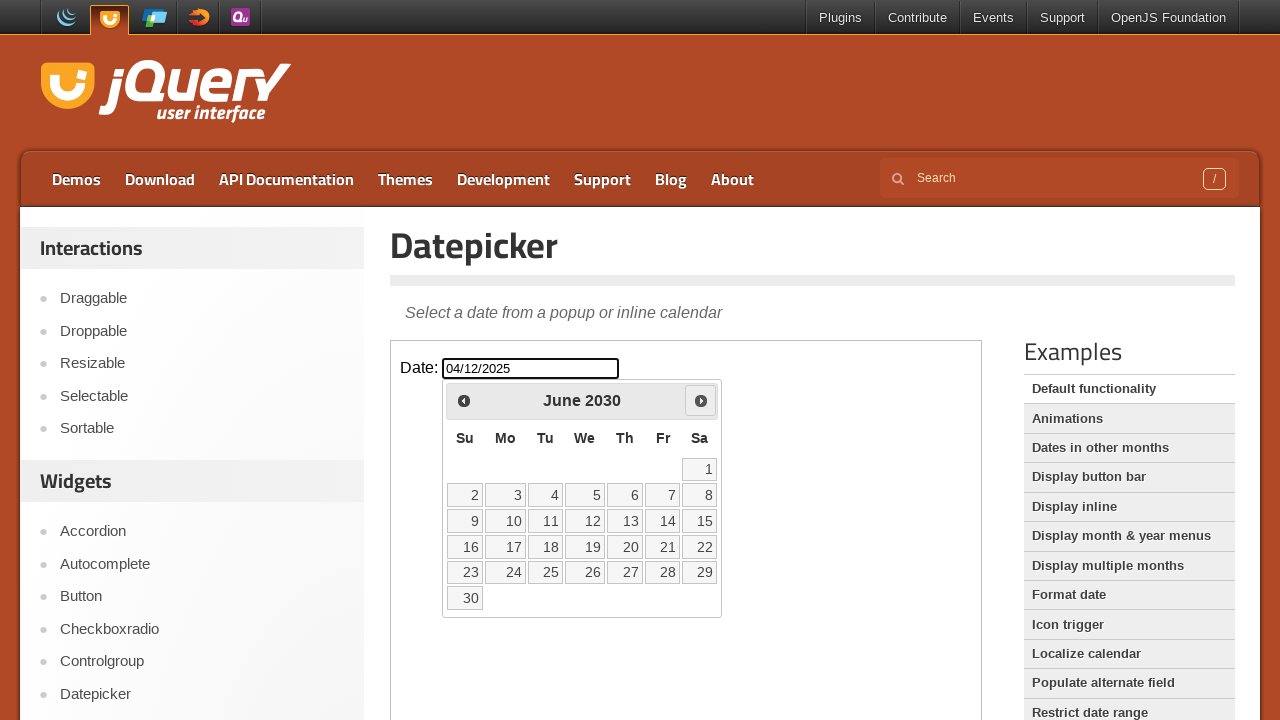

Checked current calendar date: June 2030
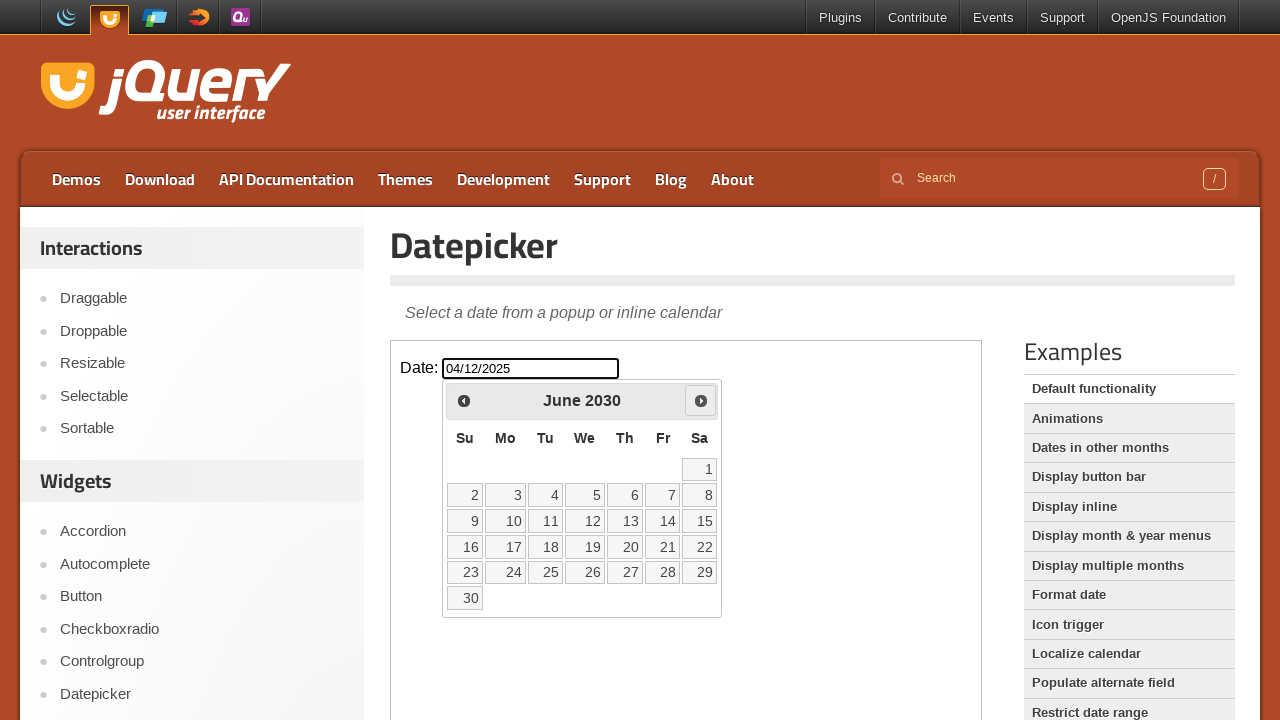

Clicked next button to advance calendar towards October 2030 at (701, 400) on xpath=//iframe[@class='demo-frame'] >> internal:control=enter-frame >> xpath=//*
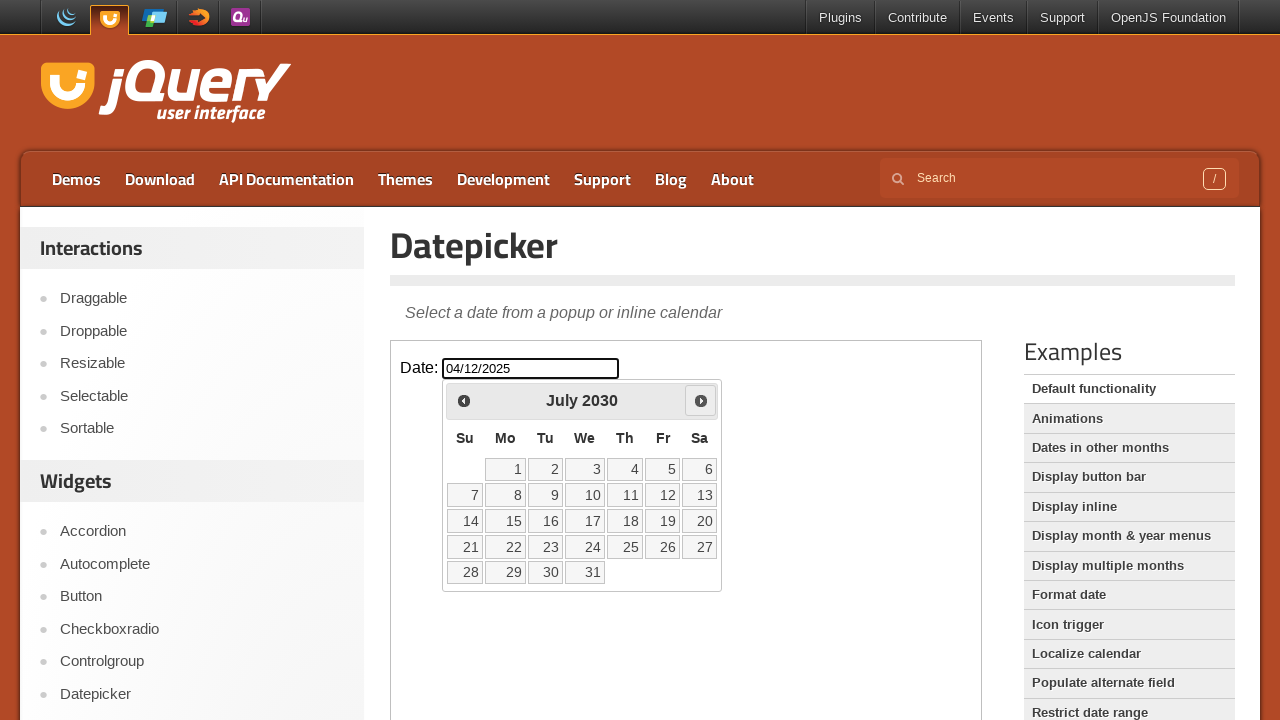

Checked current calendar date: July 2030
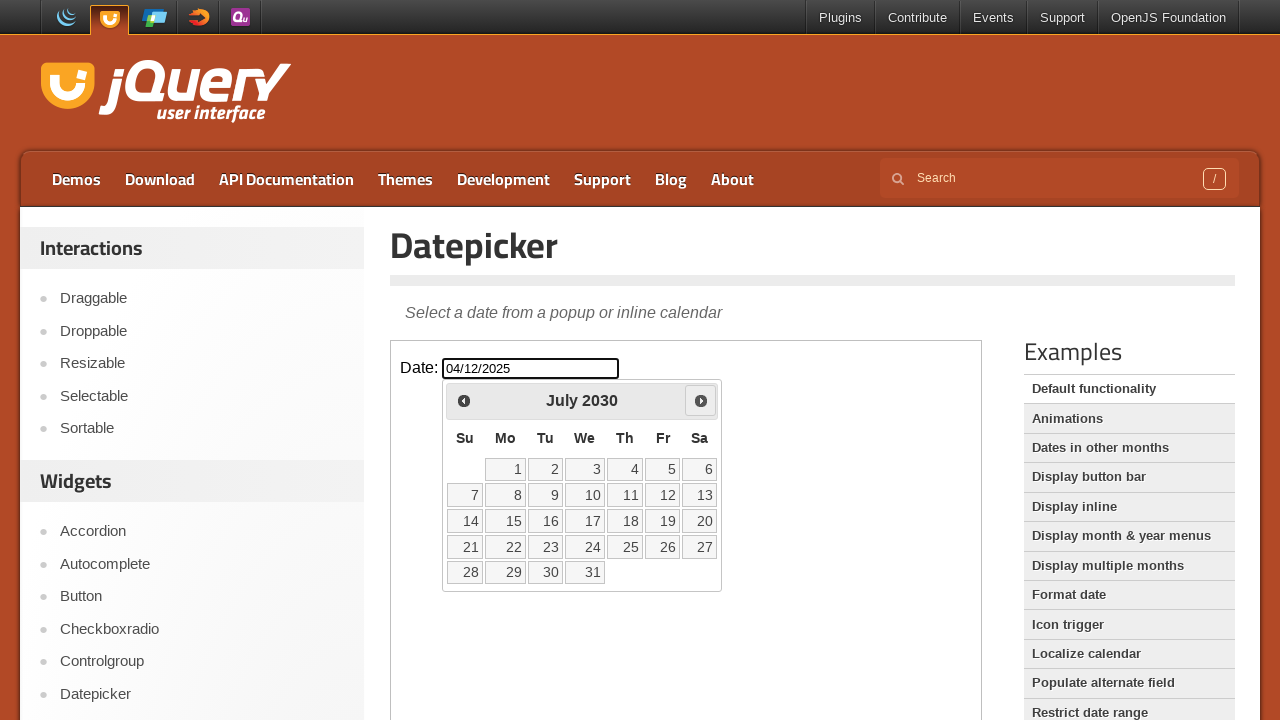

Clicked next button to advance calendar towards October 2030 at (701, 400) on xpath=//iframe[@class='demo-frame'] >> internal:control=enter-frame >> xpath=//*
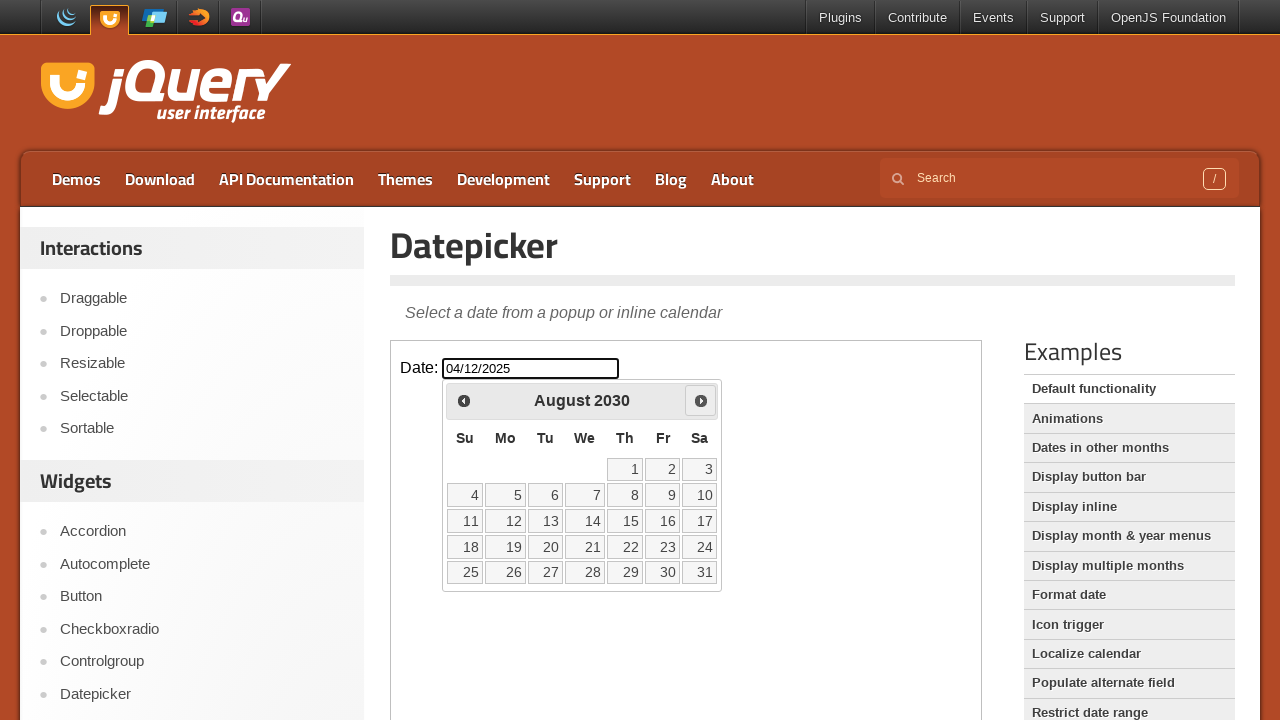

Checked current calendar date: August 2030
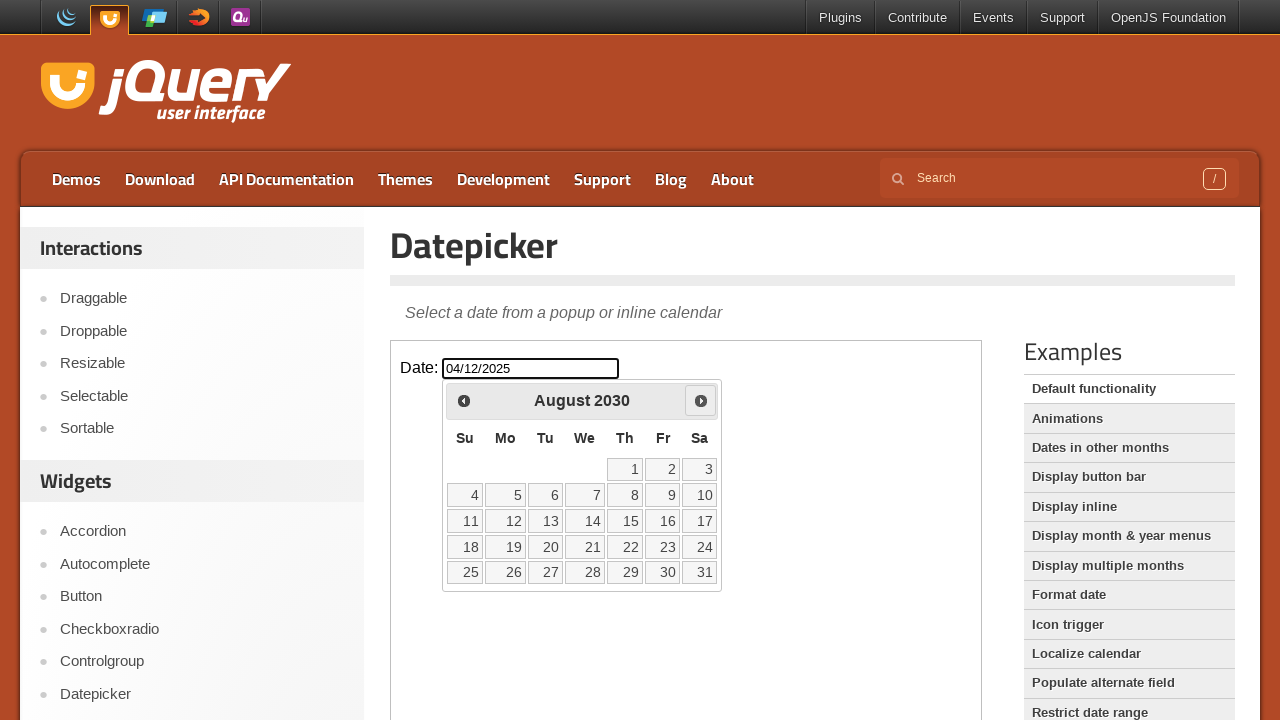

Clicked next button to advance calendar towards October 2030 at (701, 400) on xpath=//iframe[@class='demo-frame'] >> internal:control=enter-frame >> xpath=//*
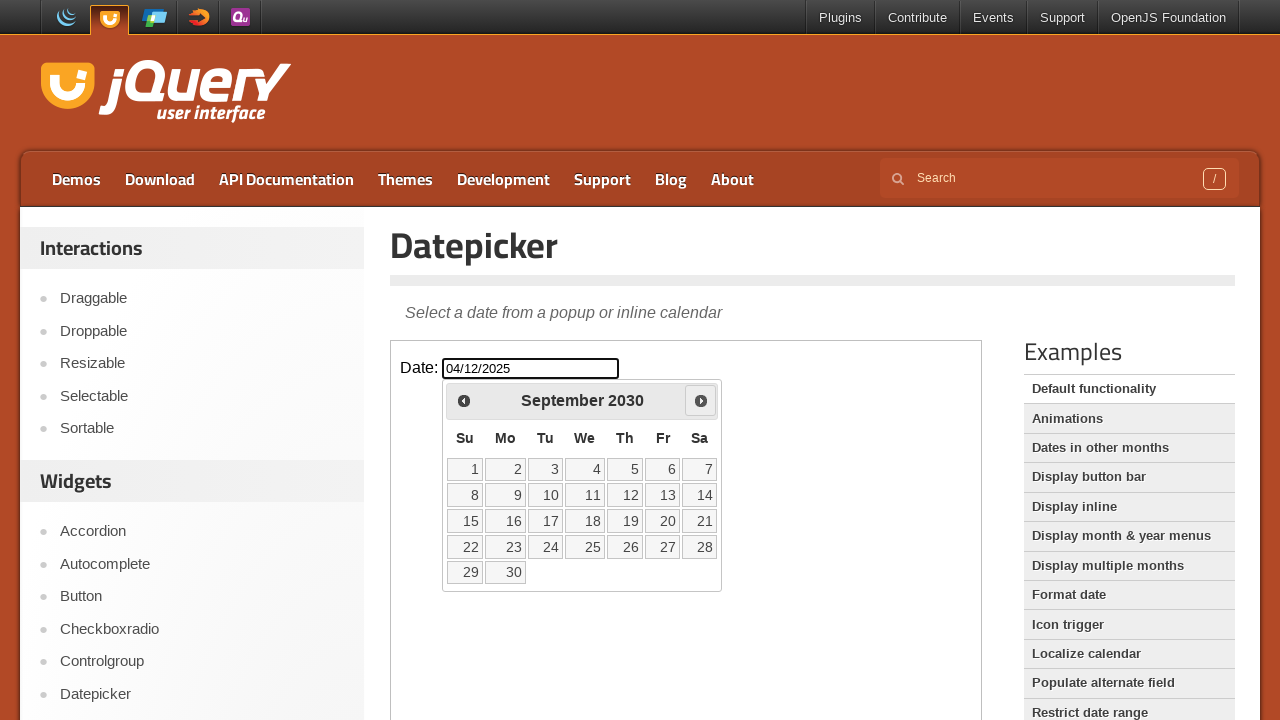

Checked current calendar date: September 2030
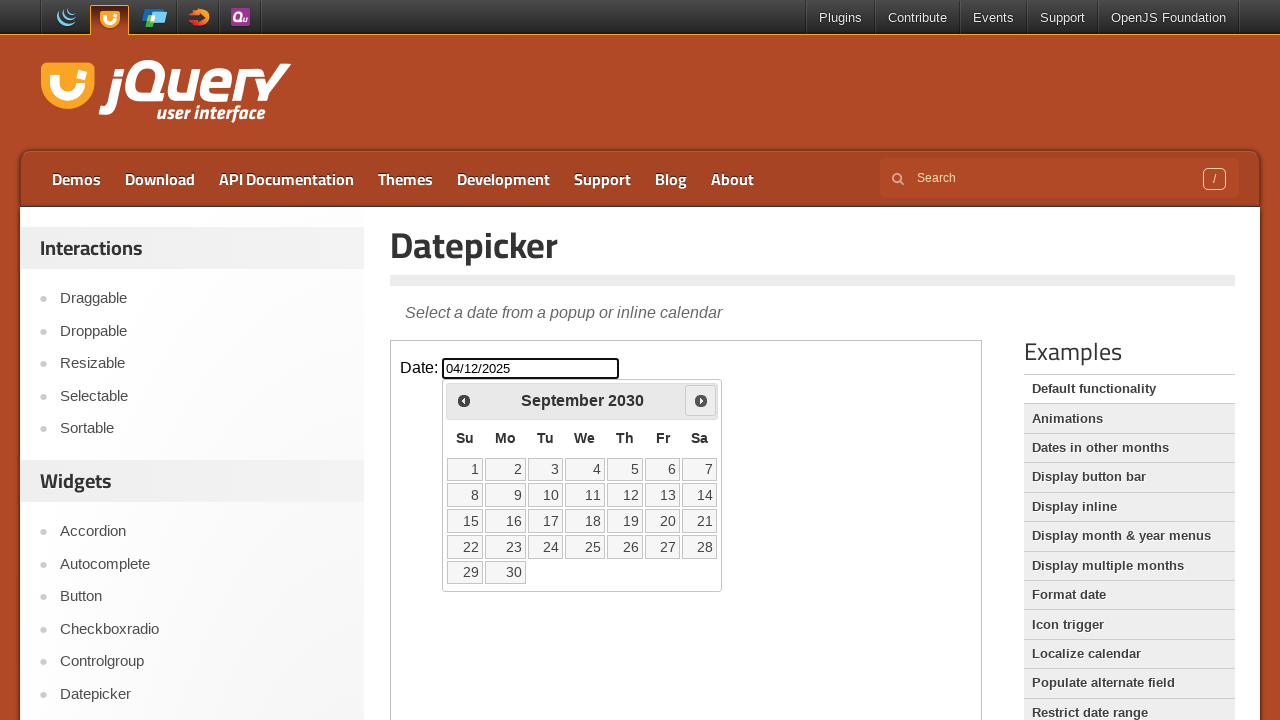

Clicked next button to advance calendar towards October 2030 at (701, 400) on xpath=//iframe[@class='demo-frame'] >> internal:control=enter-frame >> xpath=//*
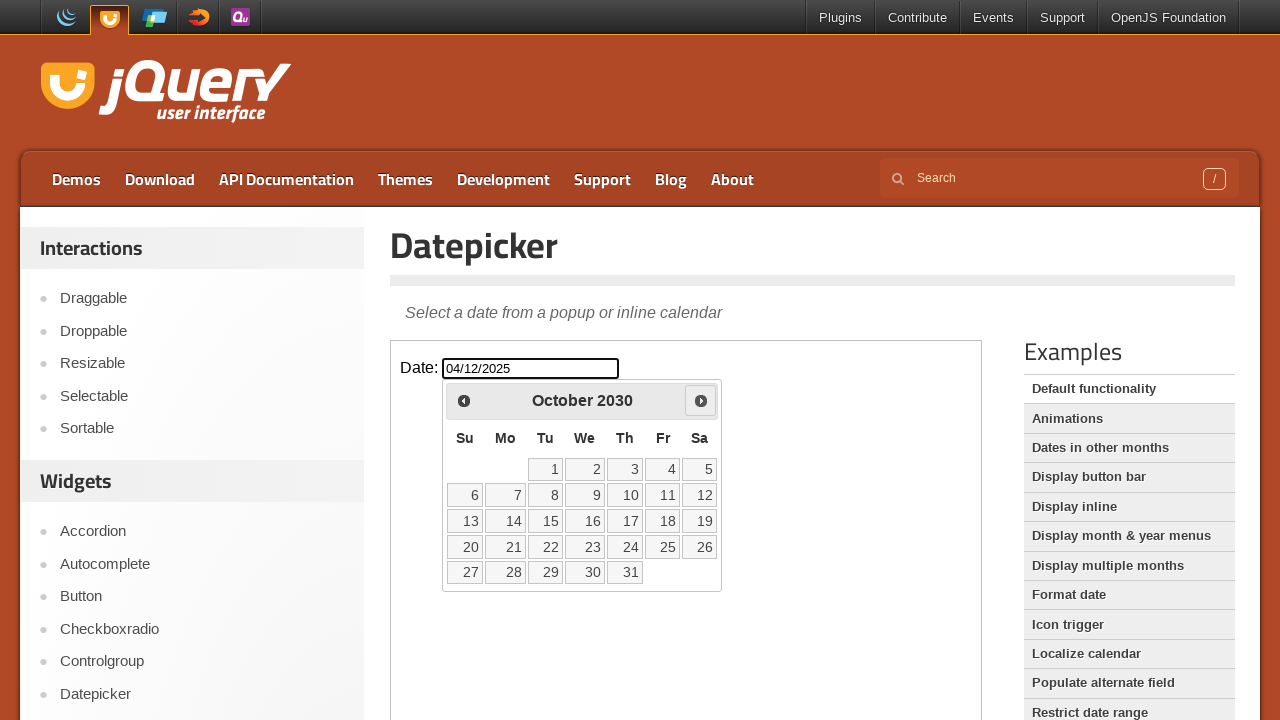

Checked current calendar date: October 2030
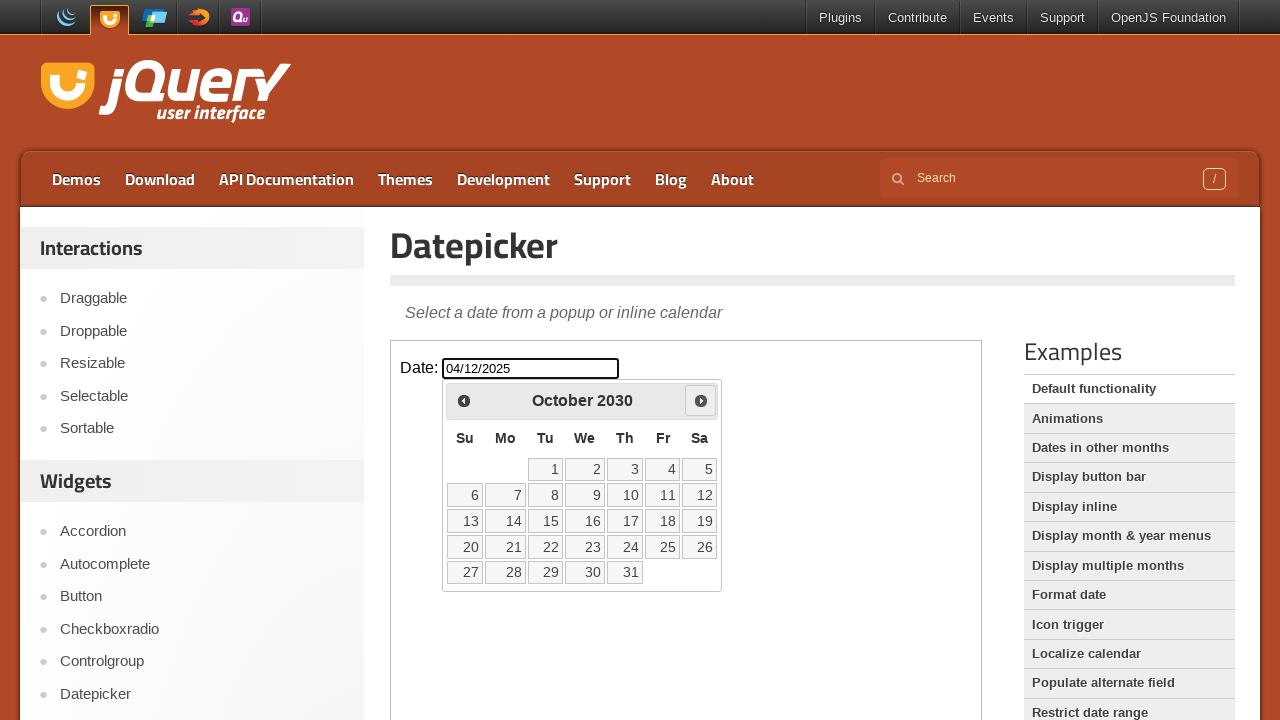

Selected date 30 from calendar for October 2030 at (585, 572) on xpath=//iframe[@class='demo-frame'] >> internal:control=enter-frame >> //table[@
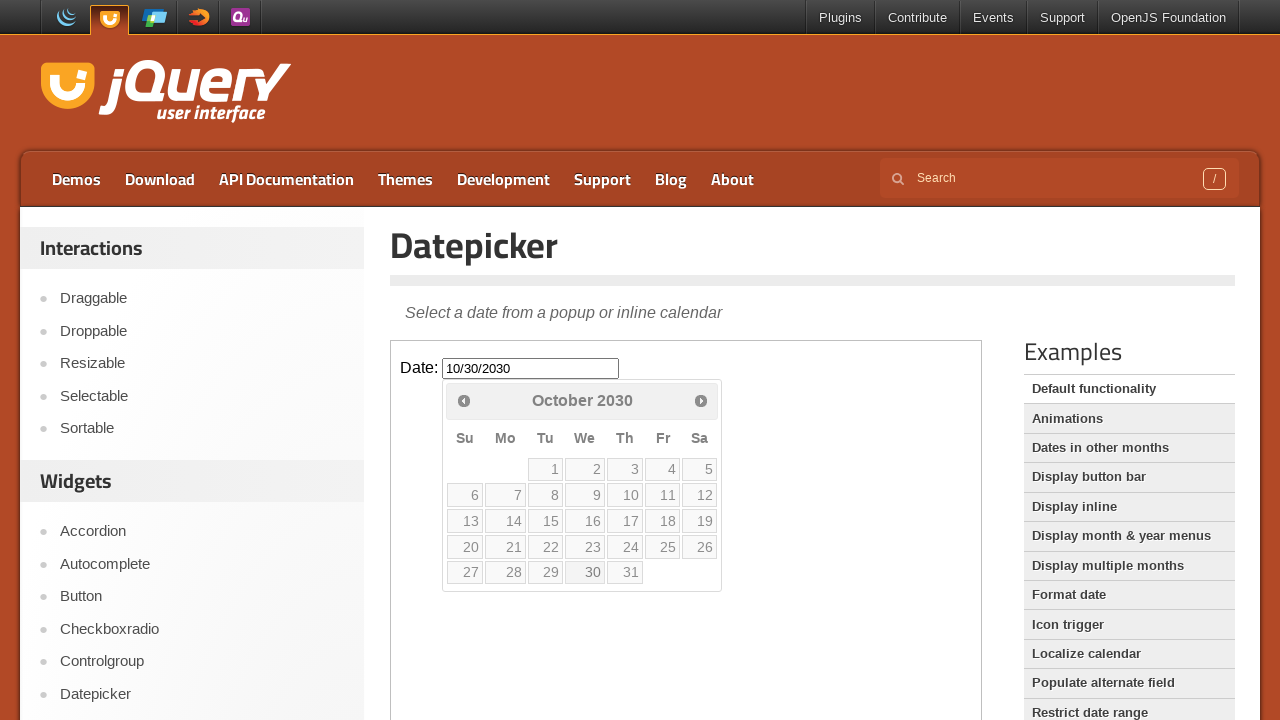

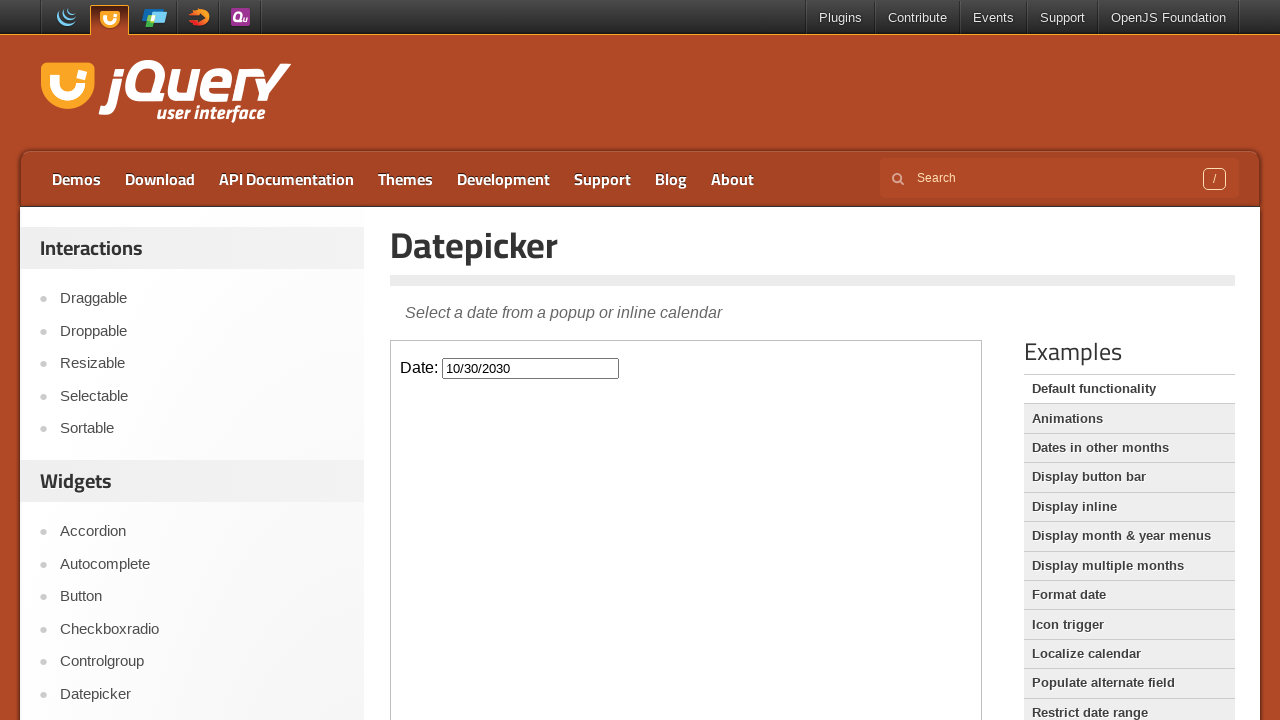